Fills all input fields in a large form with text and submits the form

Starting URL: http://suninjuly.github.io/huge_form.html

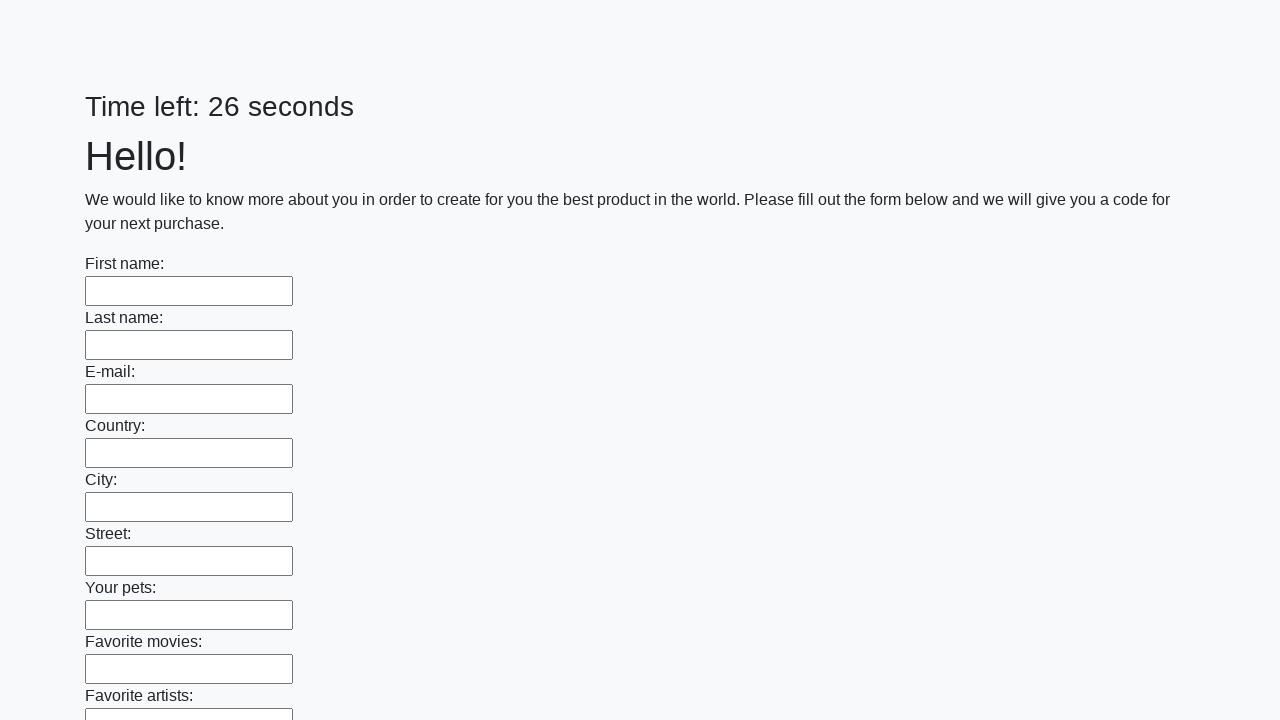

Located all input fields on the form
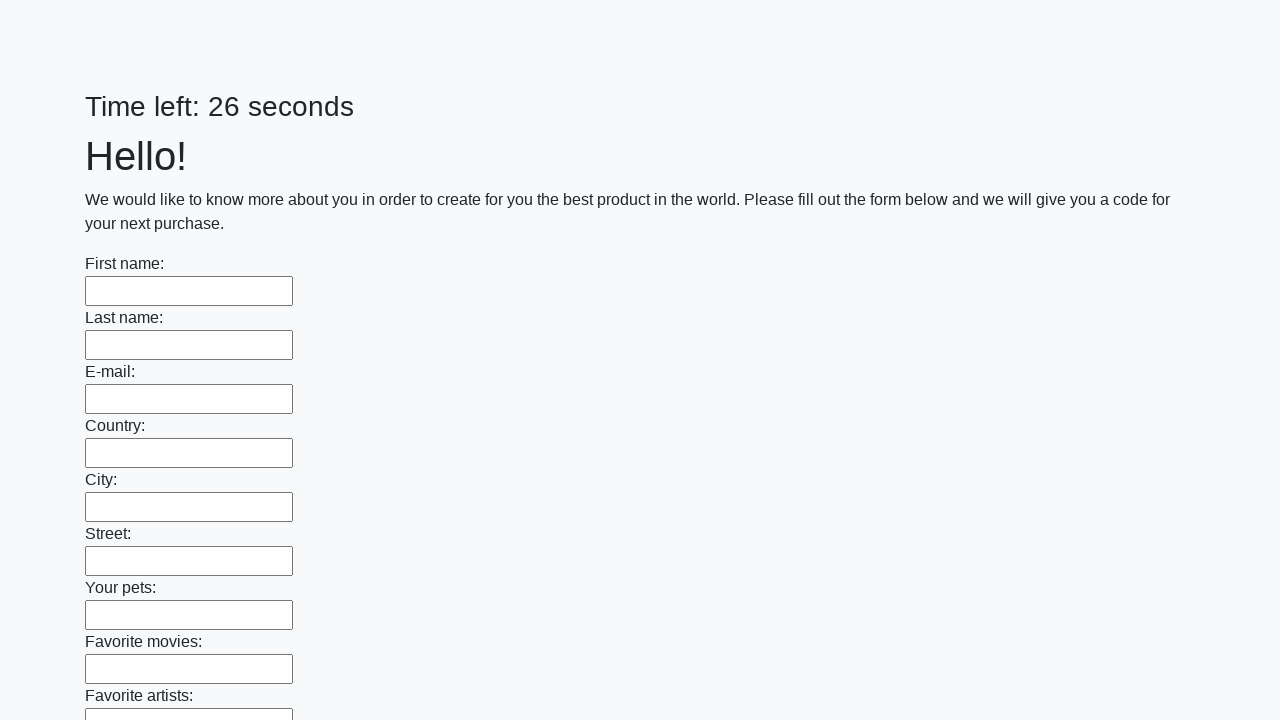

Filled an input field with 'Kill ALL humans!' on input >> nth=0
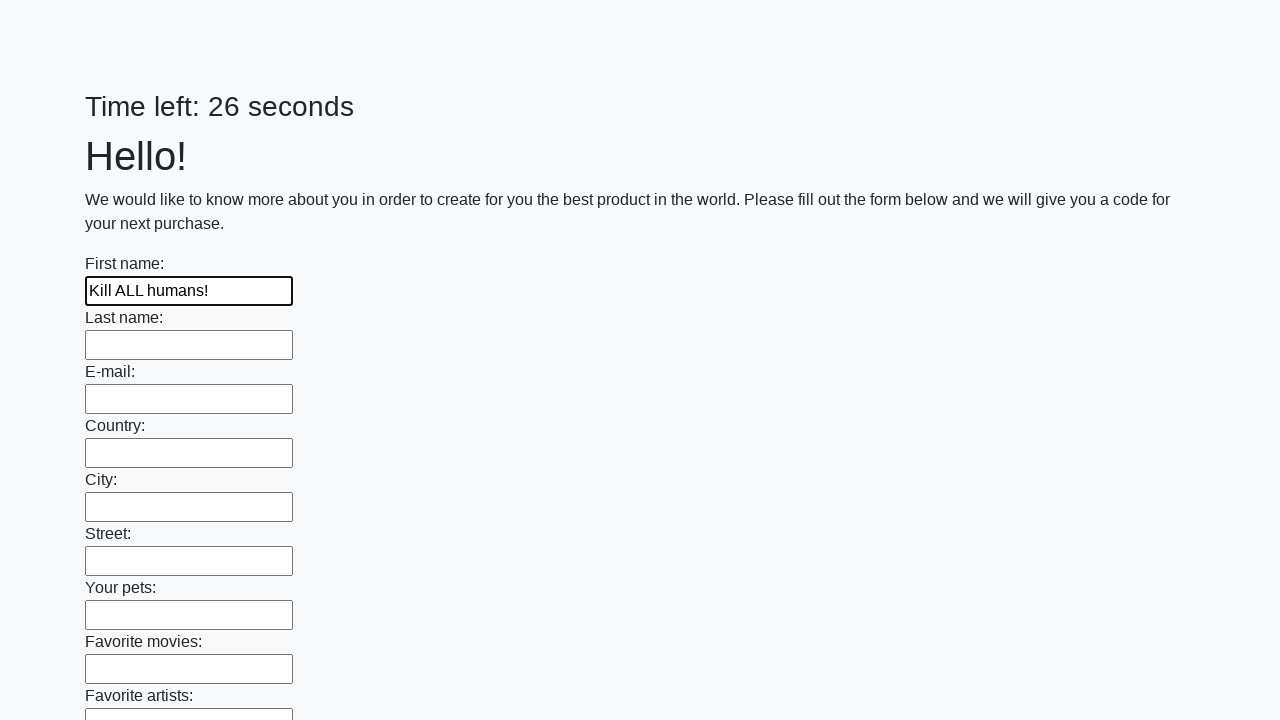

Filled an input field with 'Kill ALL humans!' on input >> nth=1
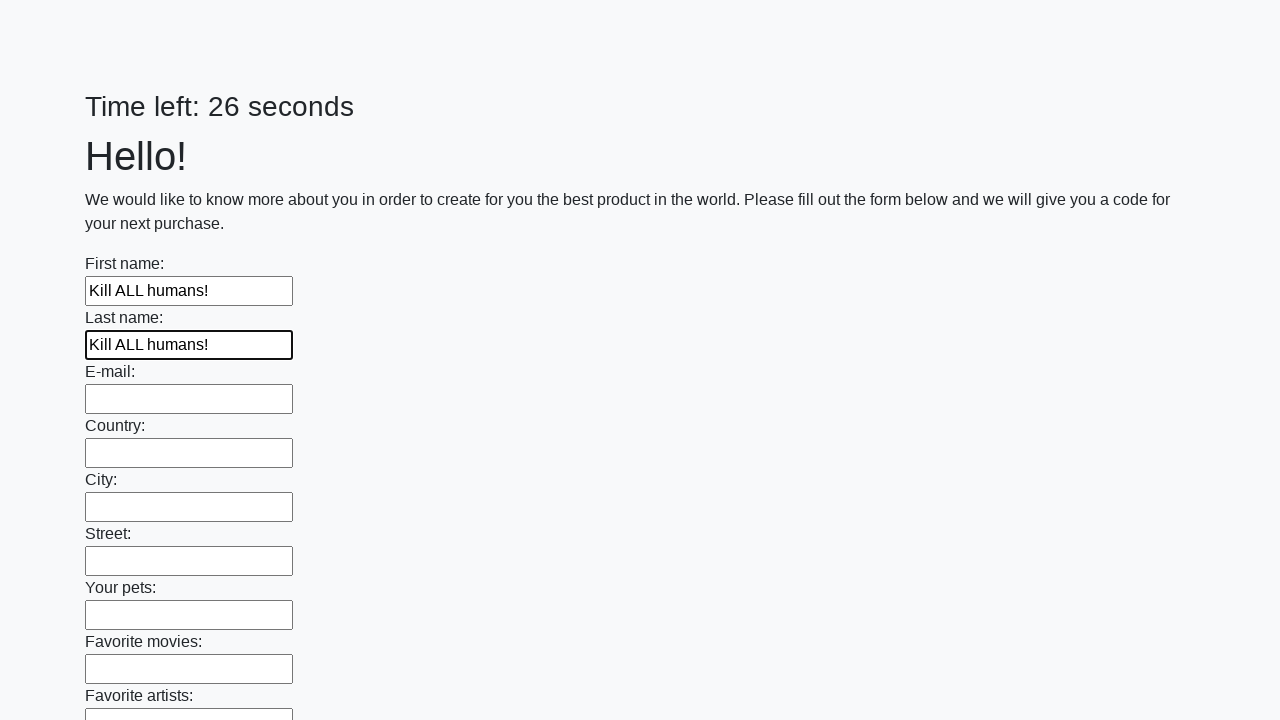

Filled an input field with 'Kill ALL humans!' on input >> nth=2
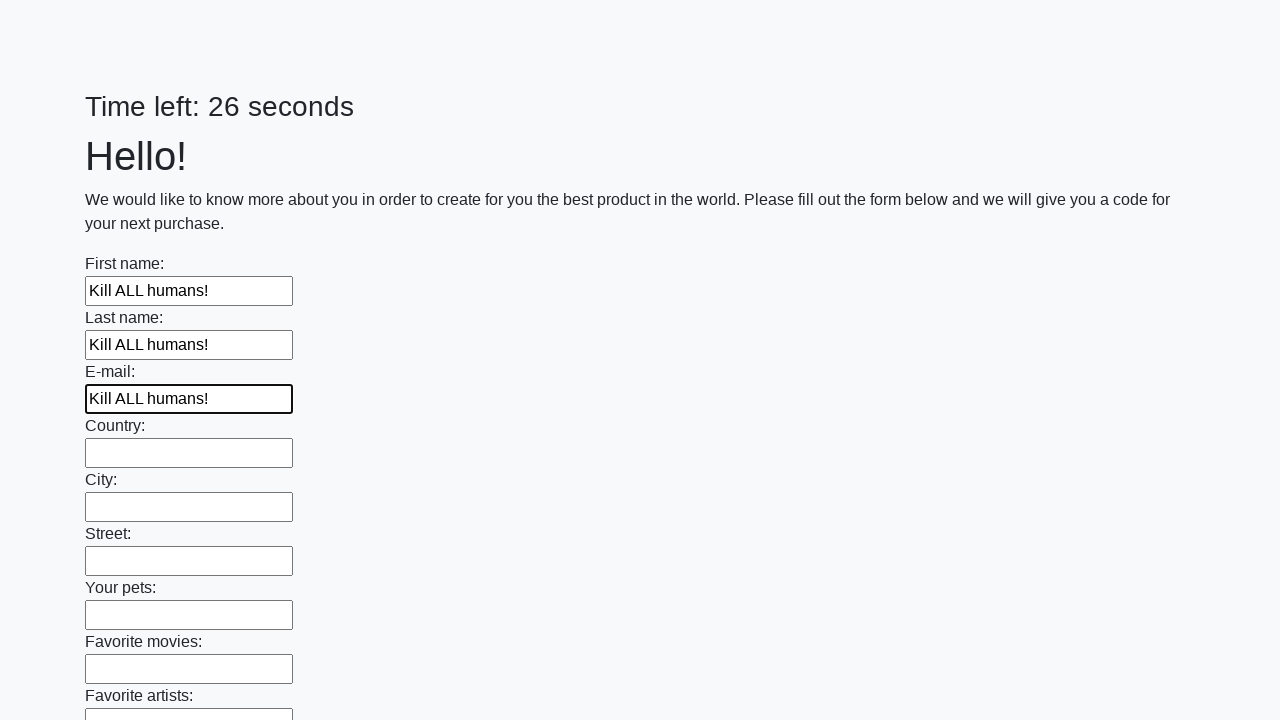

Filled an input field with 'Kill ALL humans!' on input >> nth=3
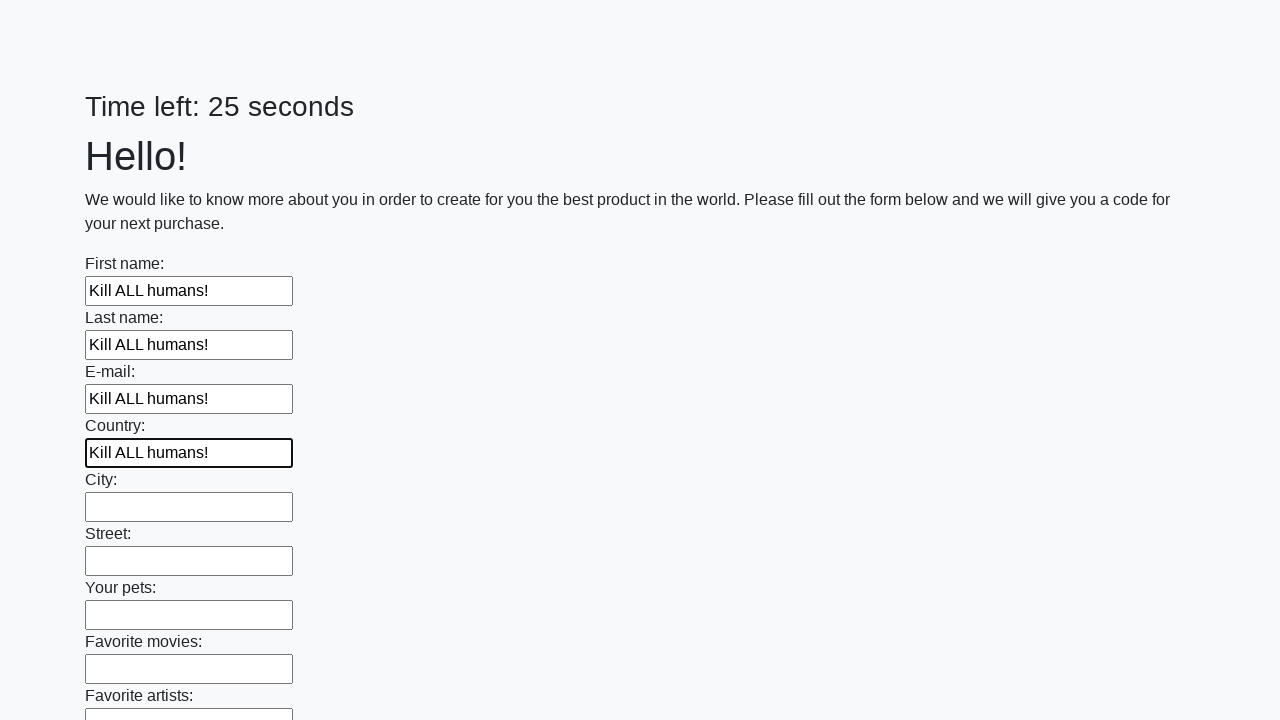

Filled an input field with 'Kill ALL humans!' on input >> nth=4
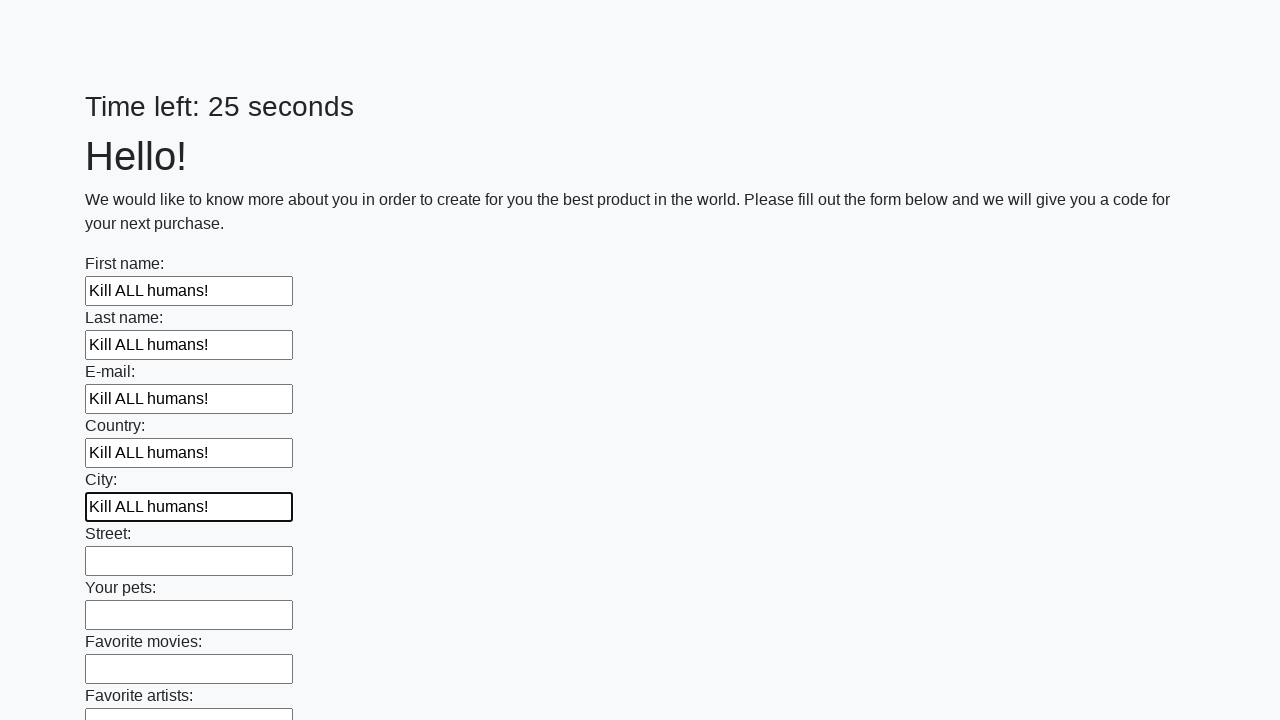

Filled an input field with 'Kill ALL humans!' on input >> nth=5
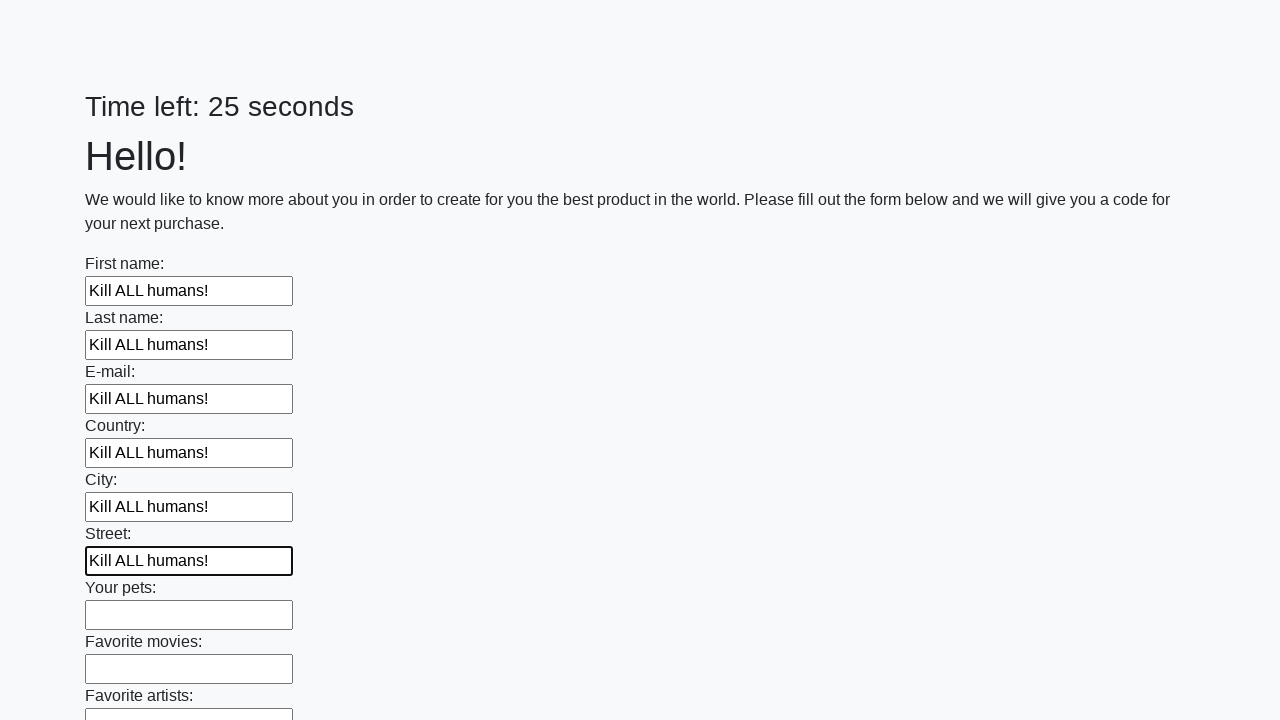

Filled an input field with 'Kill ALL humans!' on input >> nth=6
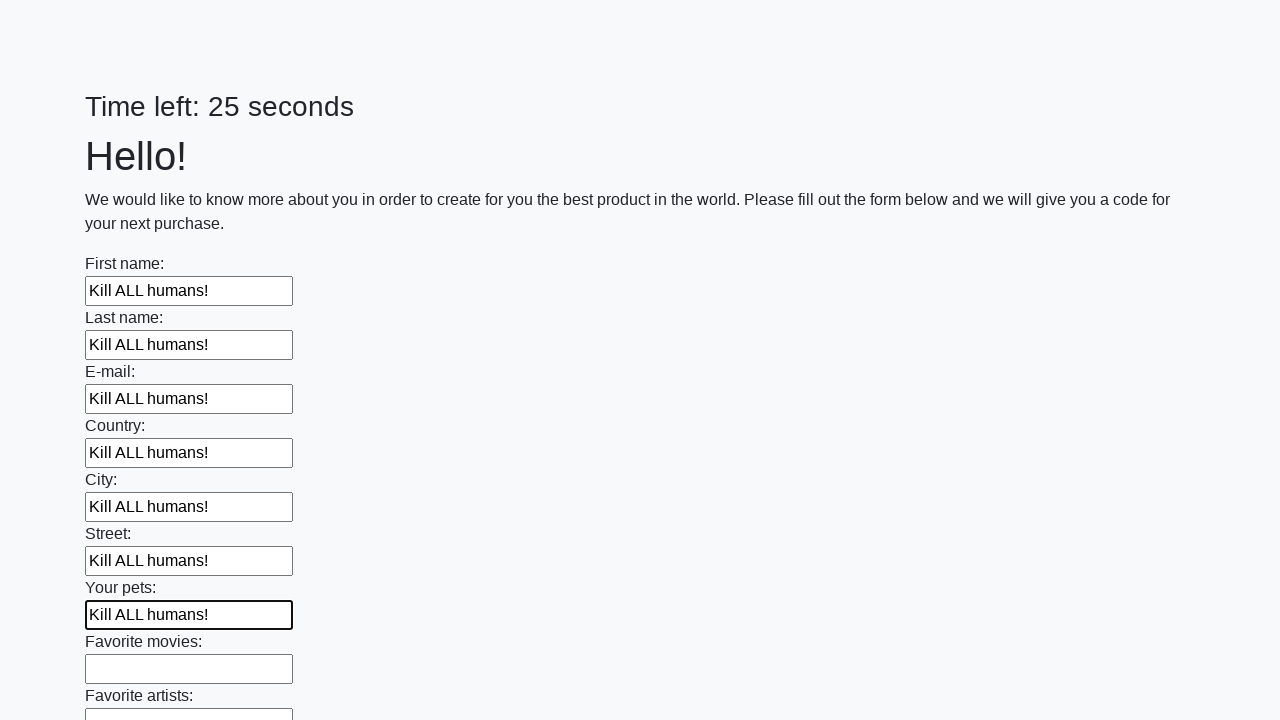

Filled an input field with 'Kill ALL humans!' on input >> nth=7
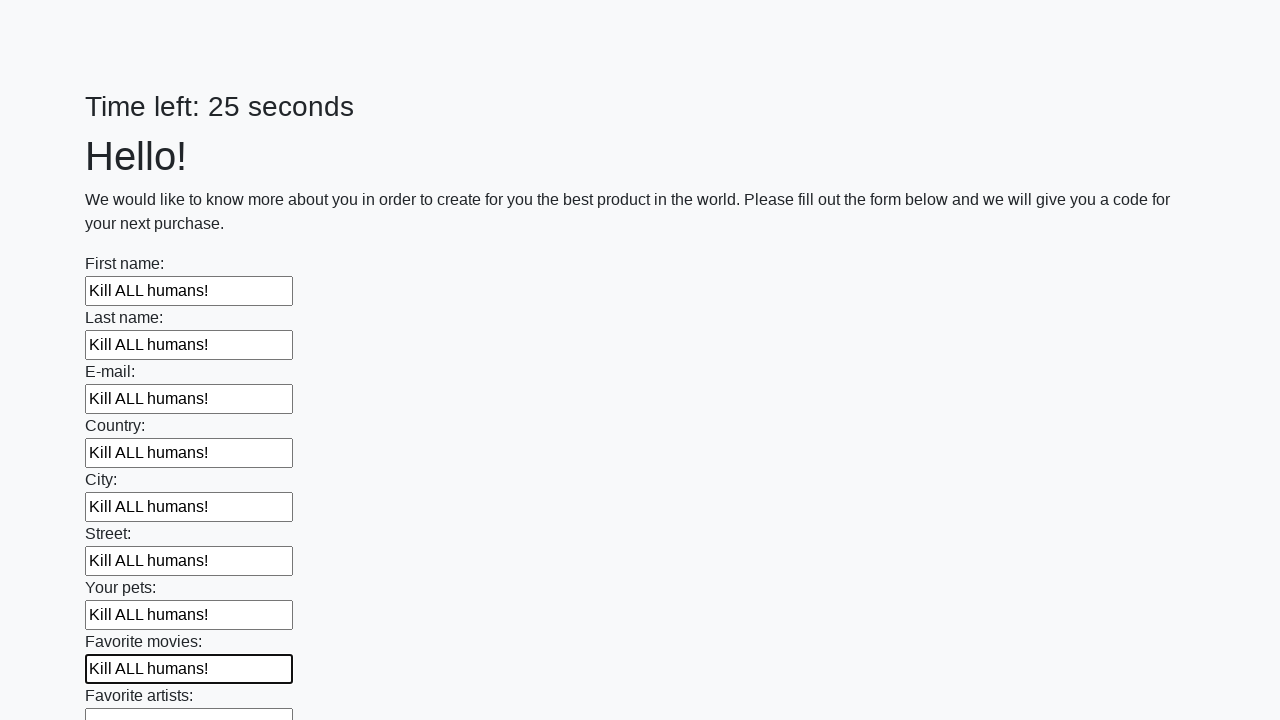

Filled an input field with 'Kill ALL humans!' on input >> nth=8
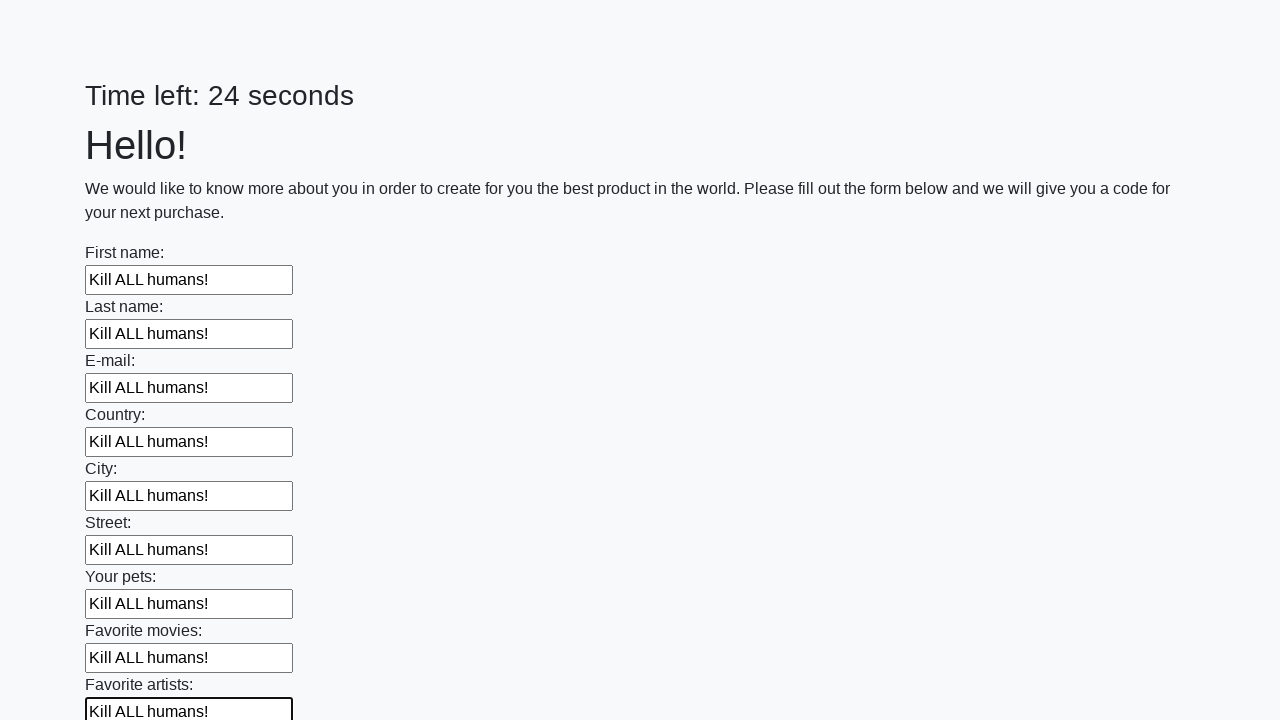

Filled an input field with 'Kill ALL humans!' on input >> nth=9
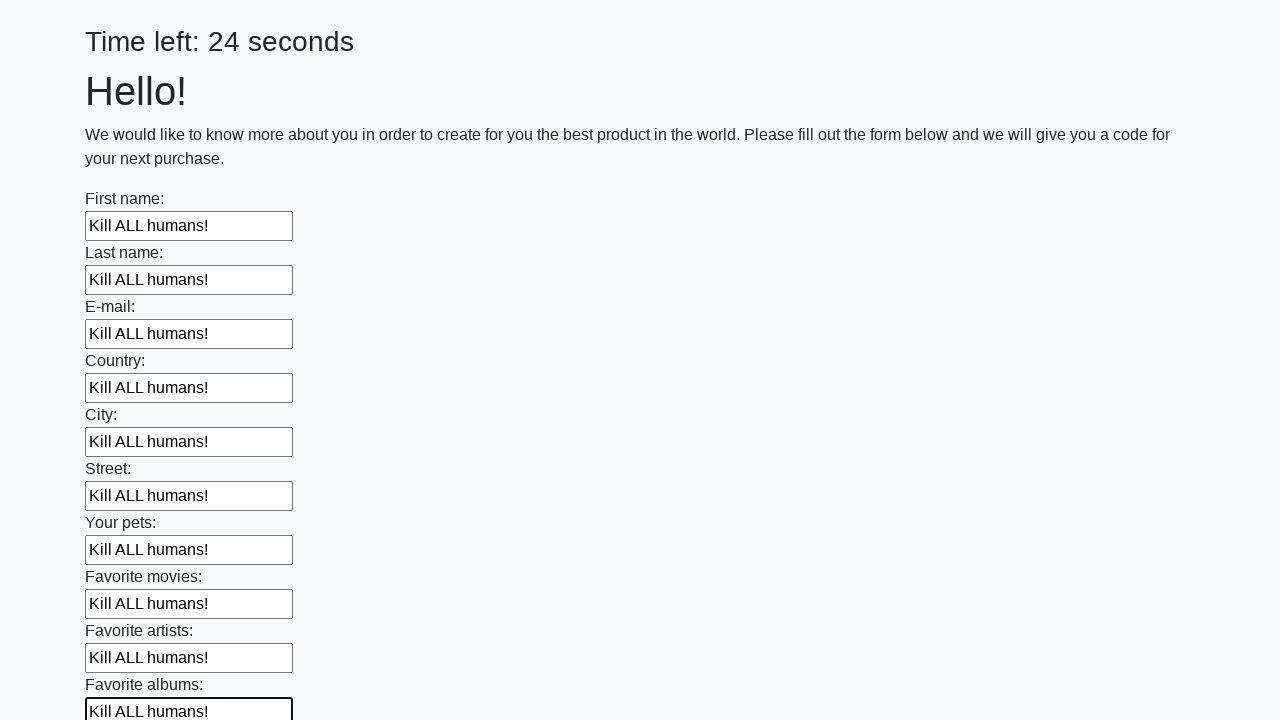

Filled an input field with 'Kill ALL humans!' on input >> nth=10
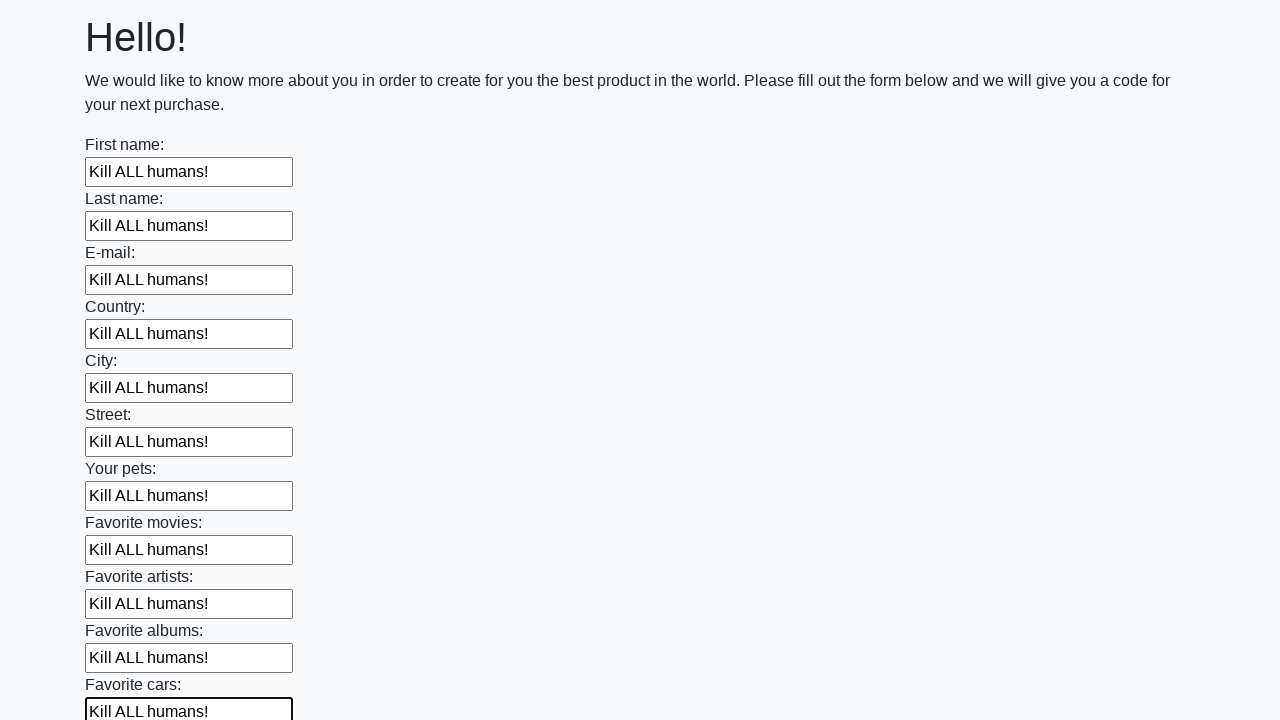

Filled an input field with 'Kill ALL humans!' on input >> nth=11
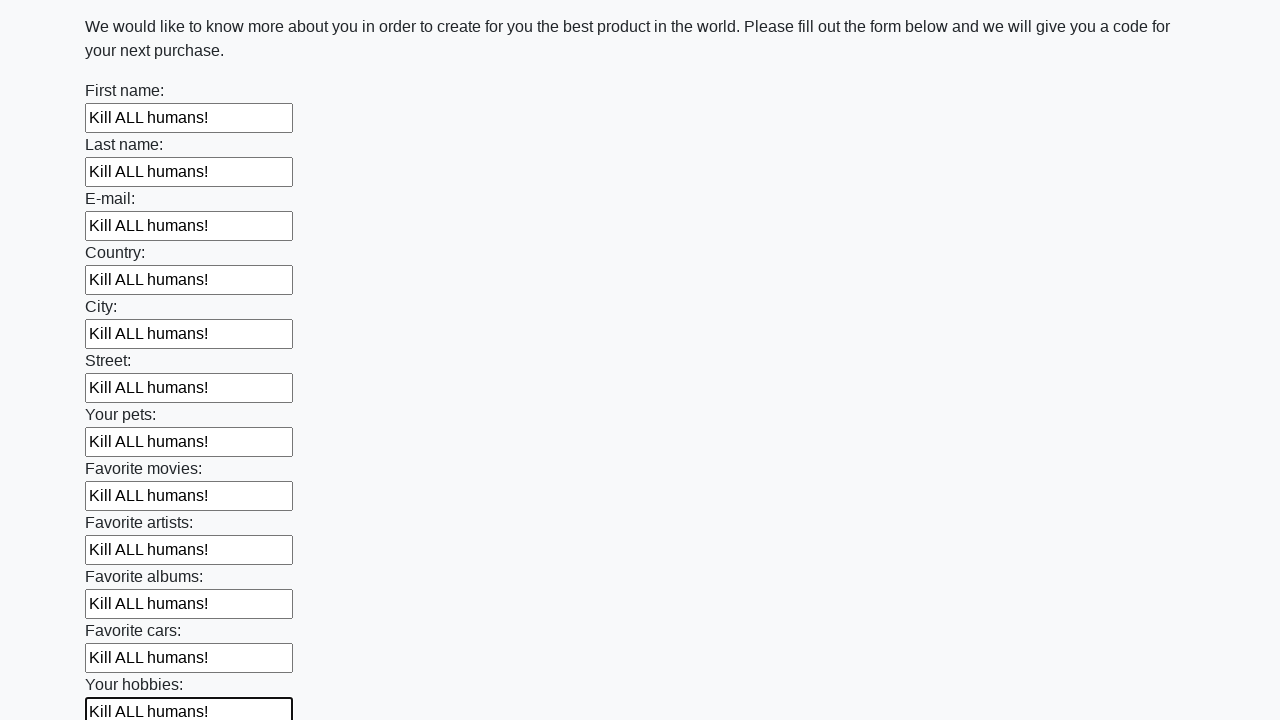

Filled an input field with 'Kill ALL humans!' on input >> nth=12
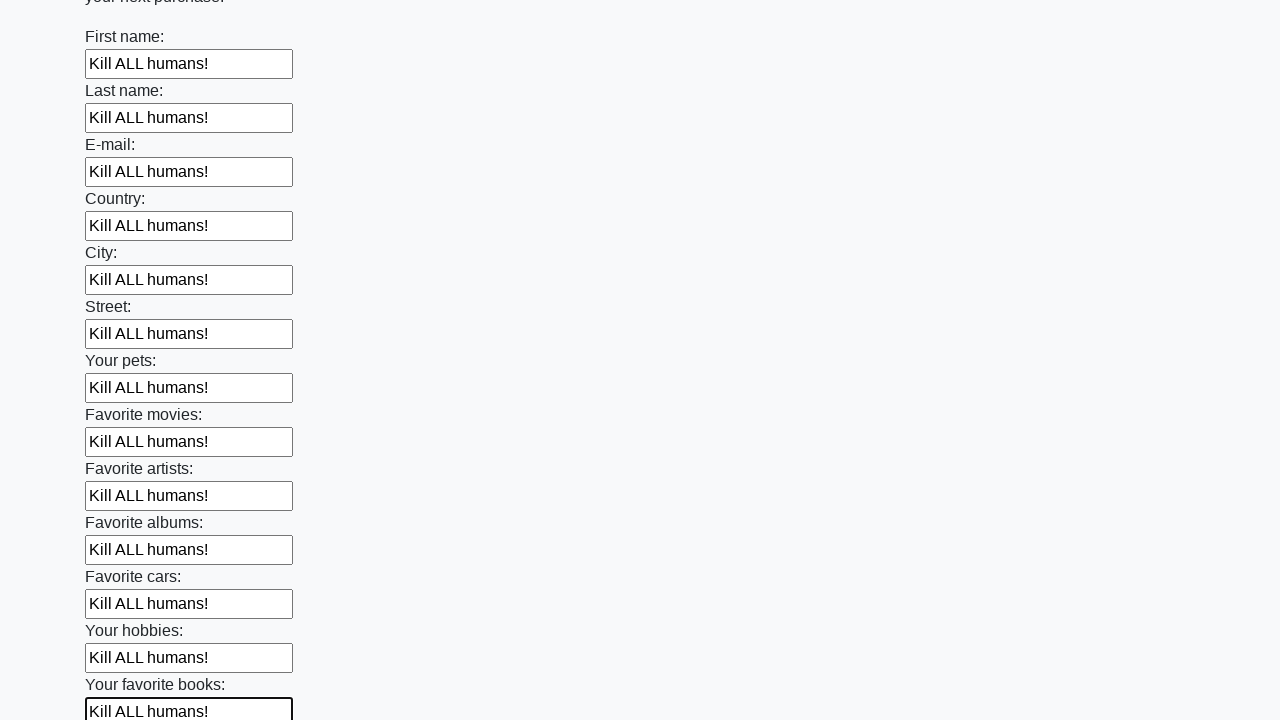

Filled an input field with 'Kill ALL humans!' on input >> nth=13
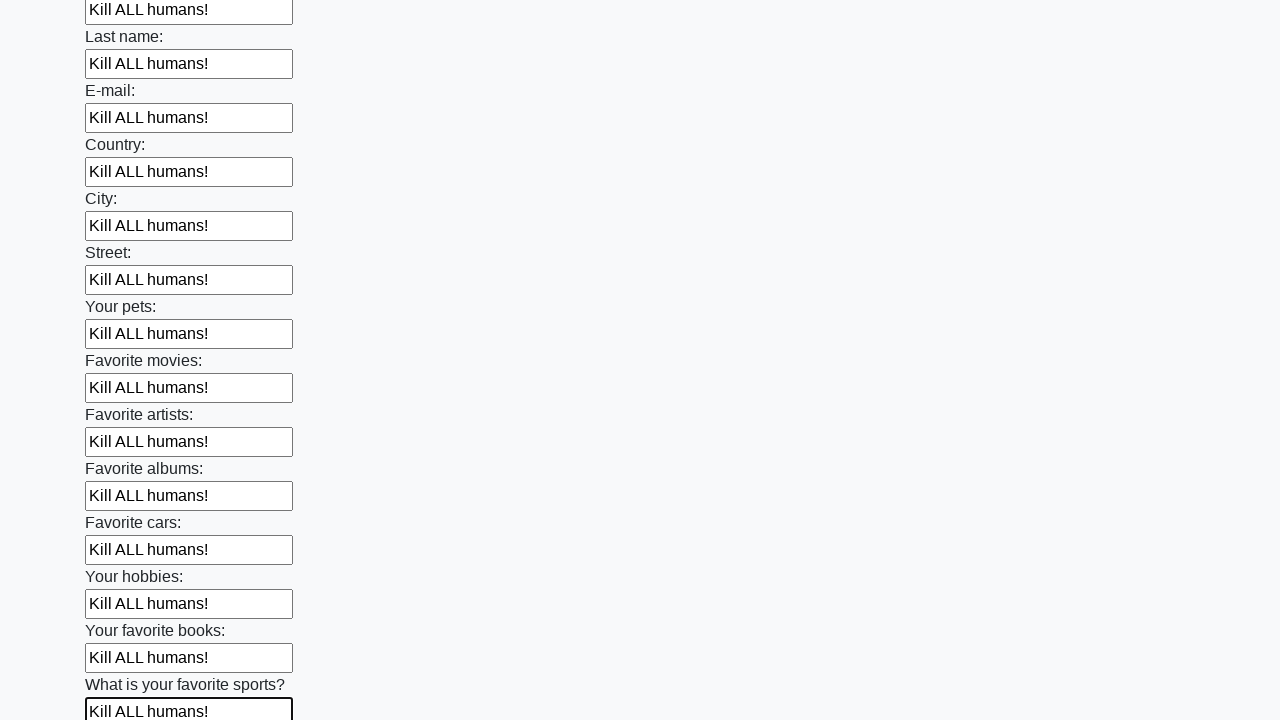

Filled an input field with 'Kill ALL humans!' on input >> nth=14
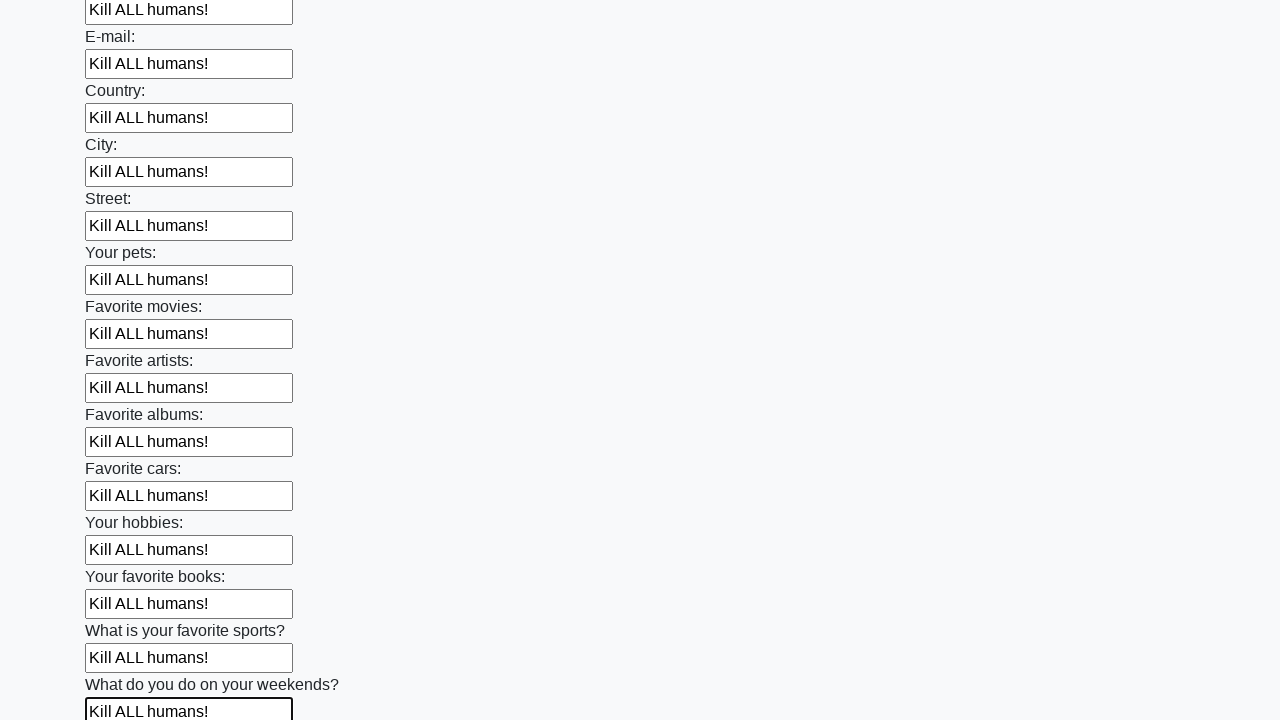

Filled an input field with 'Kill ALL humans!' on input >> nth=15
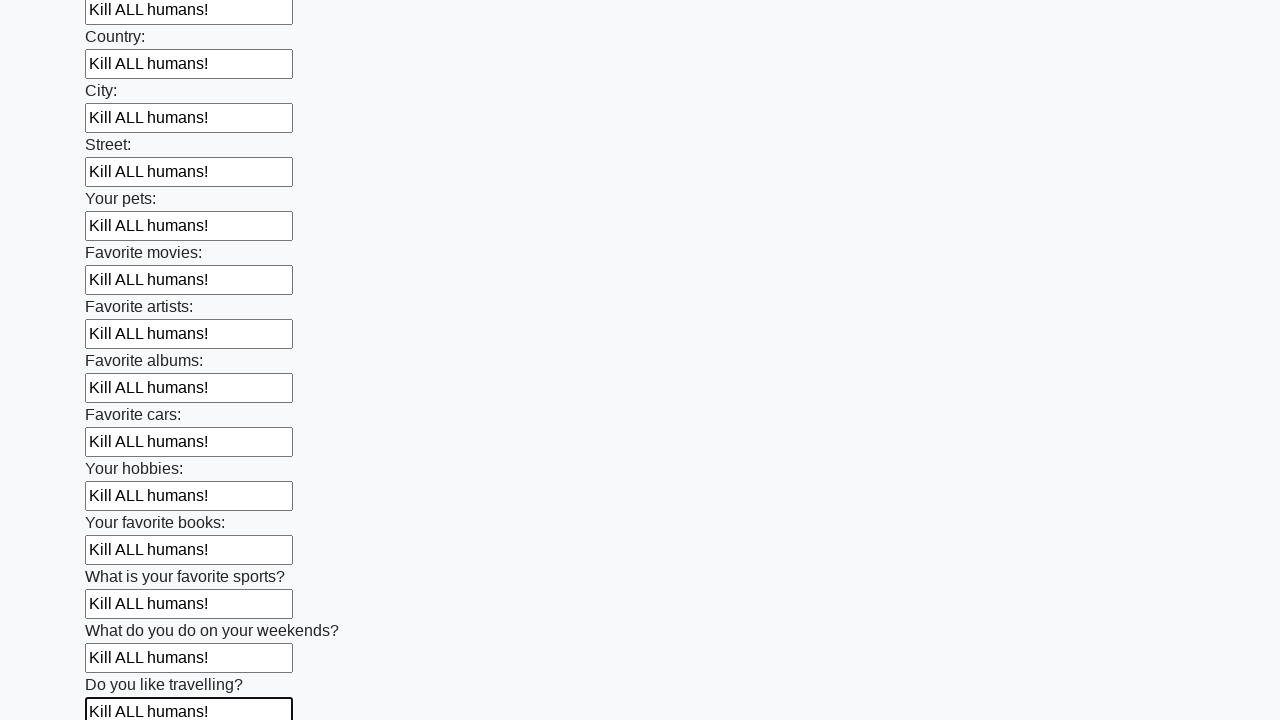

Filled an input field with 'Kill ALL humans!' on input >> nth=16
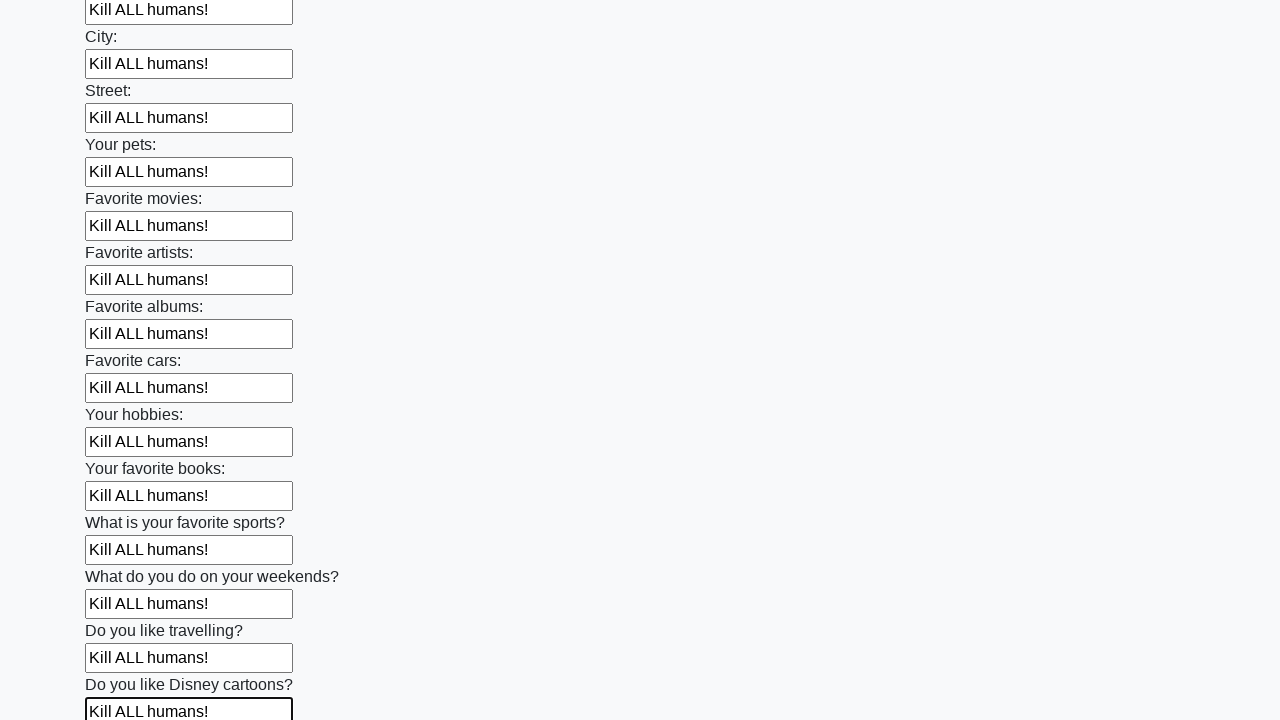

Filled an input field with 'Kill ALL humans!' on input >> nth=17
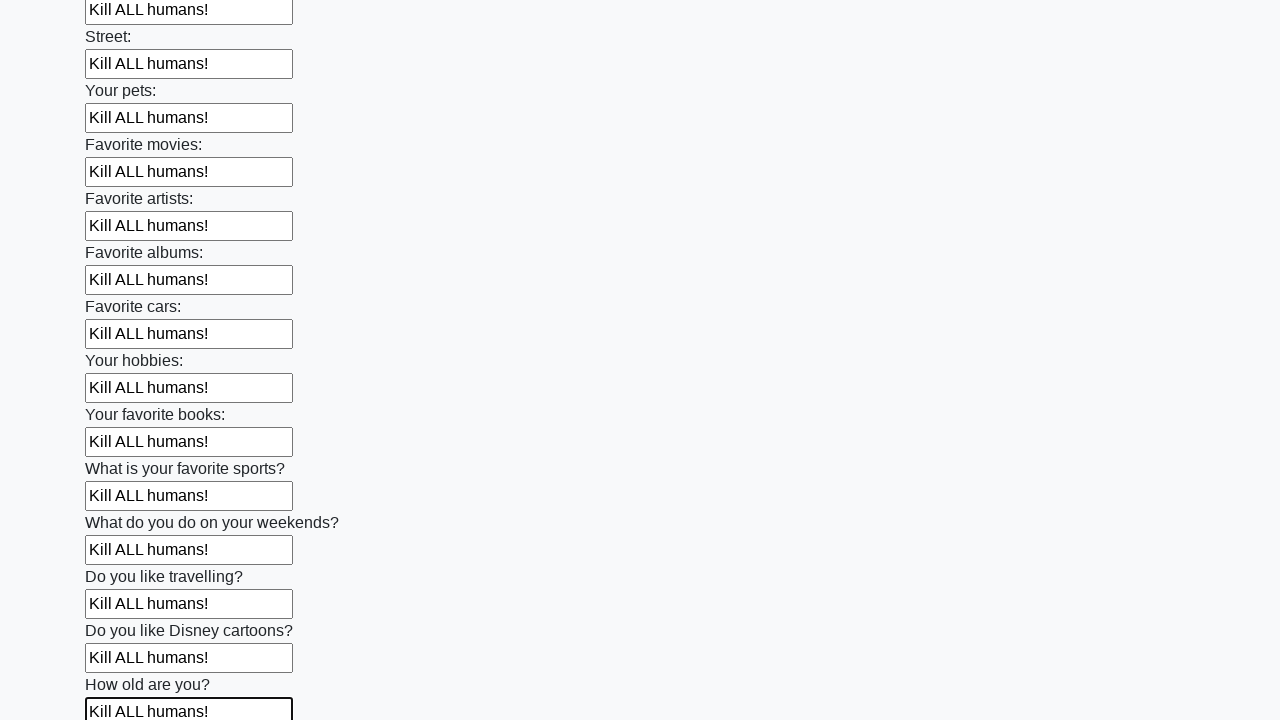

Filled an input field with 'Kill ALL humans!' on input >> nth=18
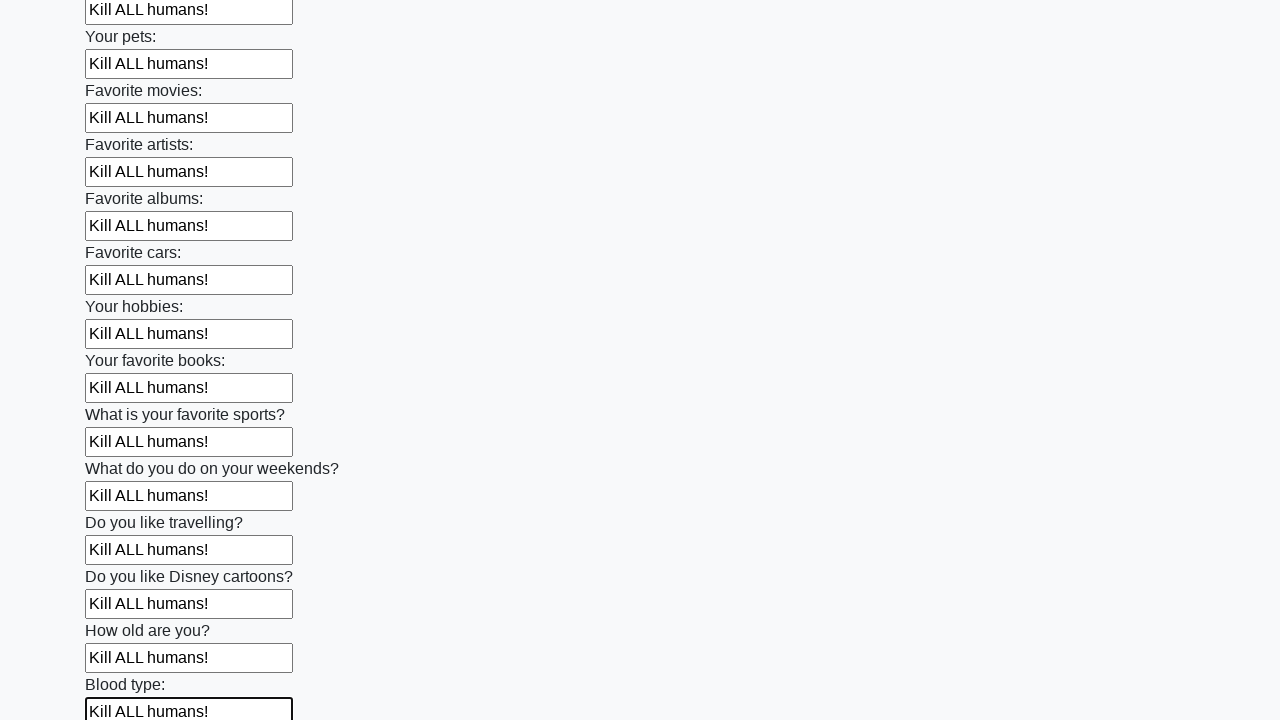

Filled an input field with 'Kill ALL humans!' on input >> nth=19
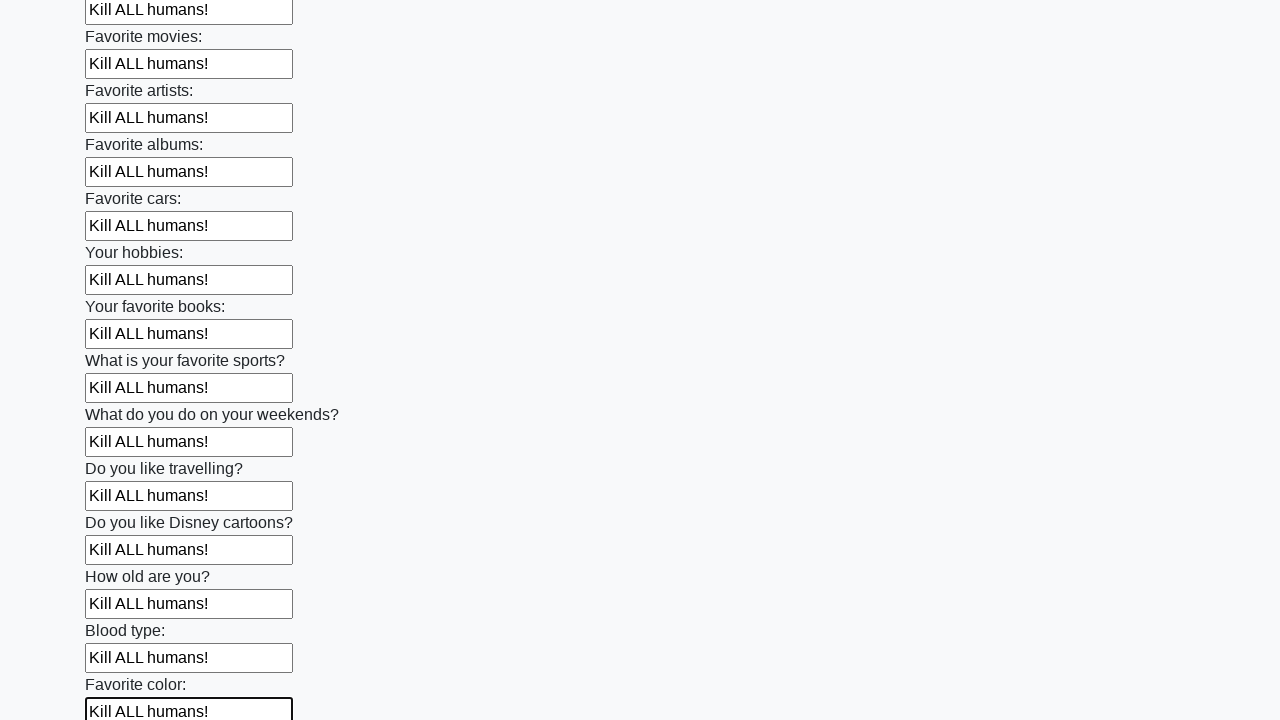

Filled an input field with 'Kill ALL humans!' on input >> nth=20
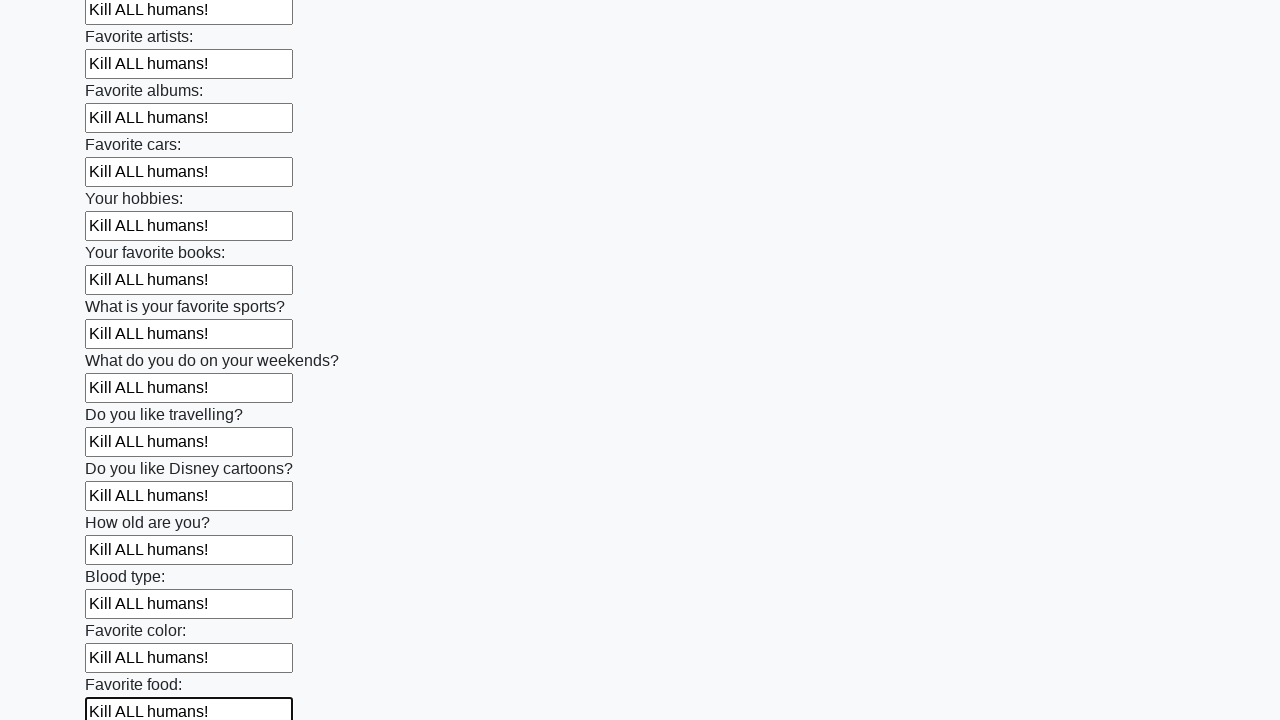

Filled an input field with 'Kill ALL humans!' on input >> nth=21
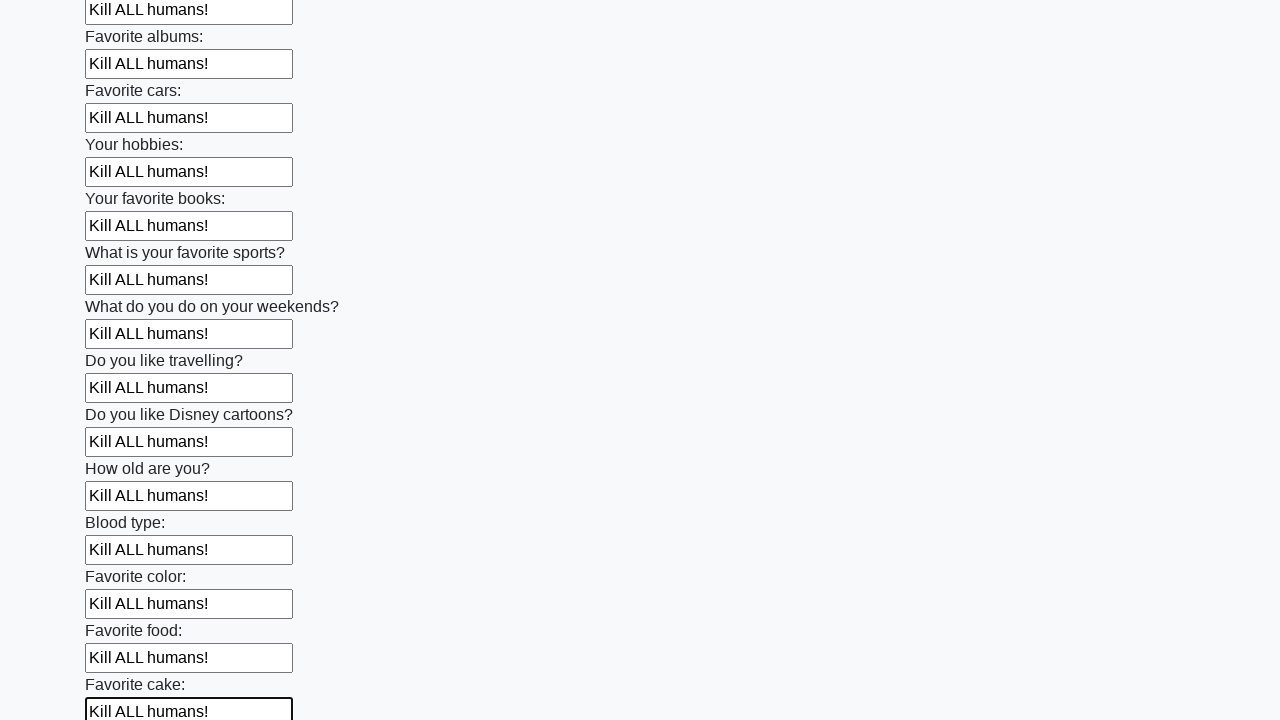

Filled an input field with 'Kill ALL humans!' on input >> nth=22
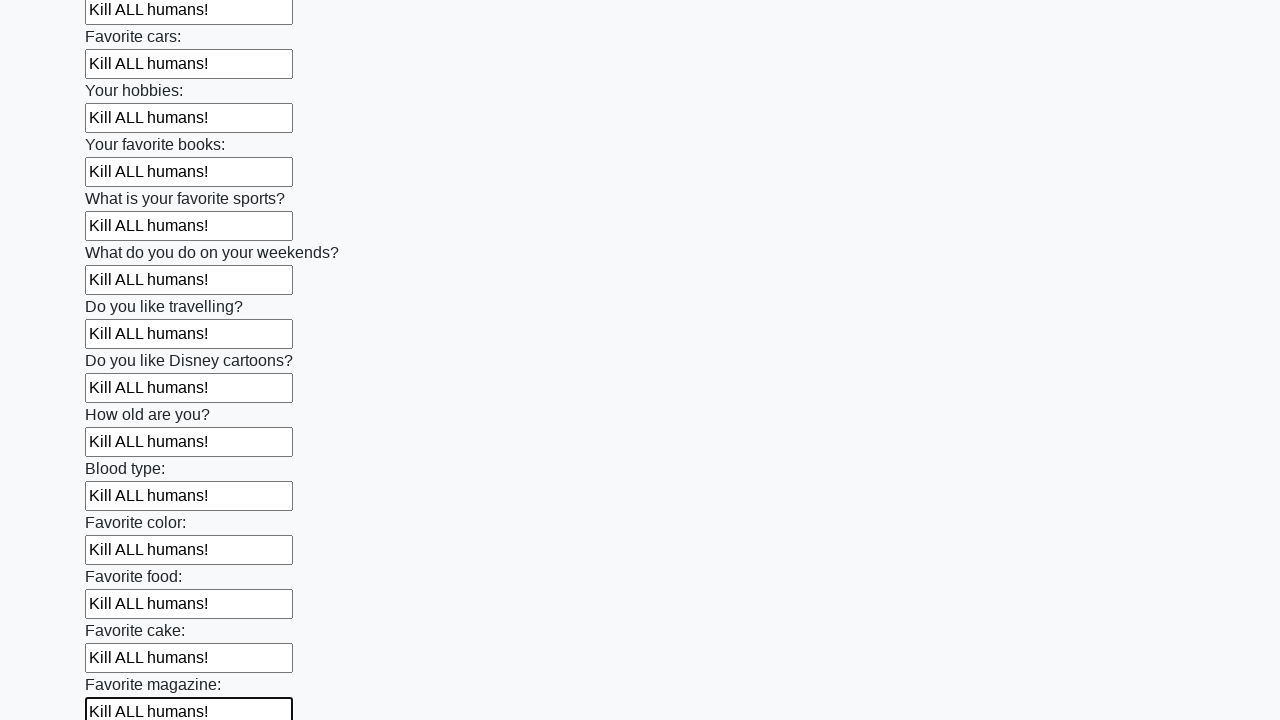

Filled an input field with 'Kill ALL humans!' on input >> nth=23
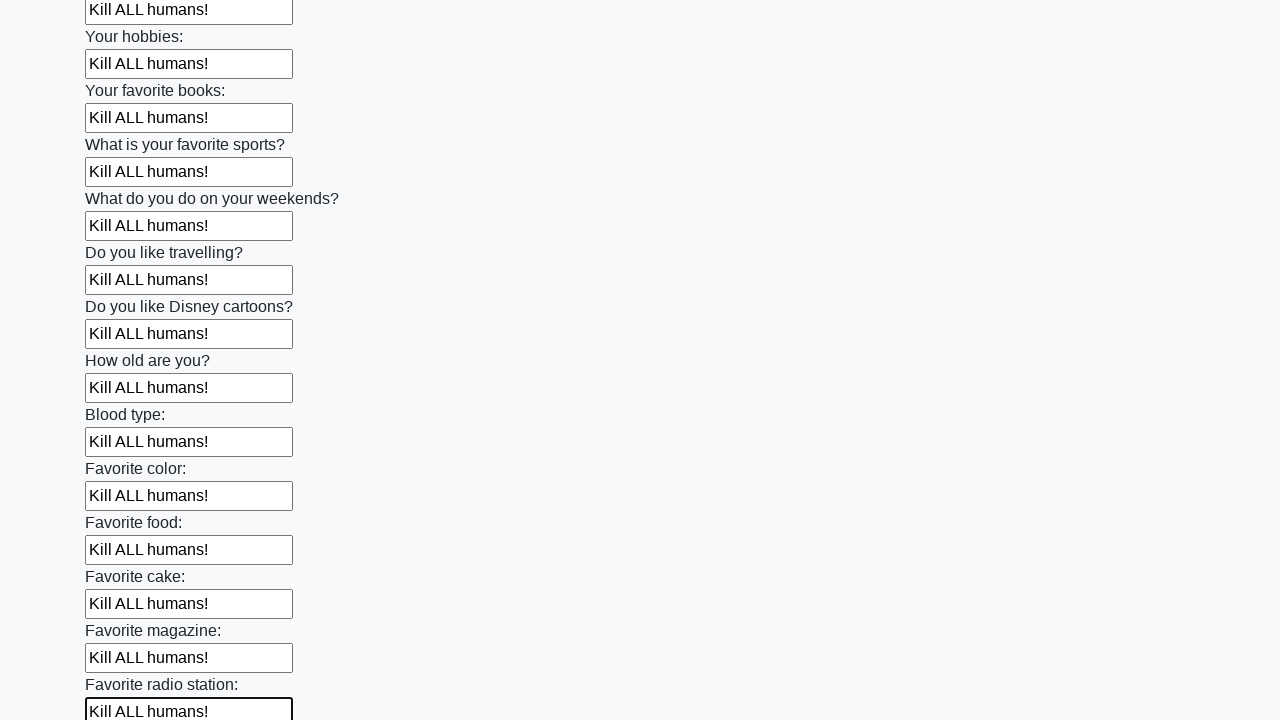

Filled an input field with 'Kill ALL humans!' on input >> nth=24
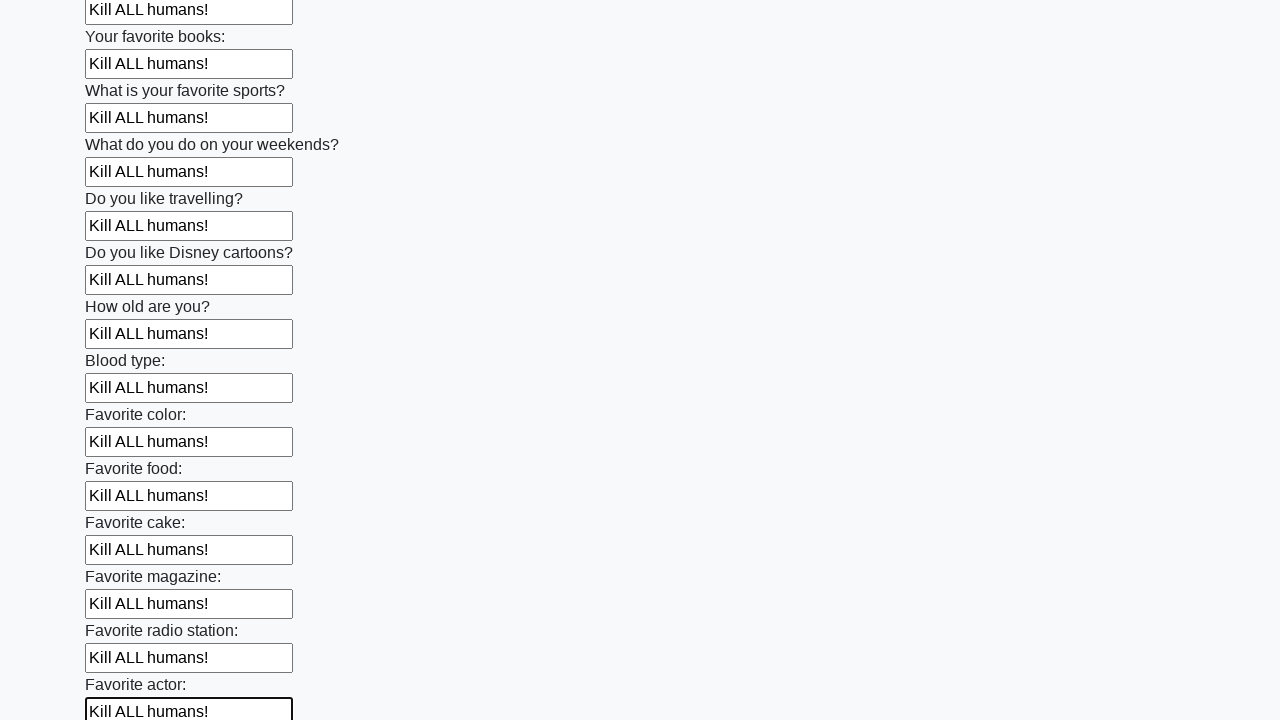

Filled an input field with 'Kill ALL humans!' on input >> nth=25
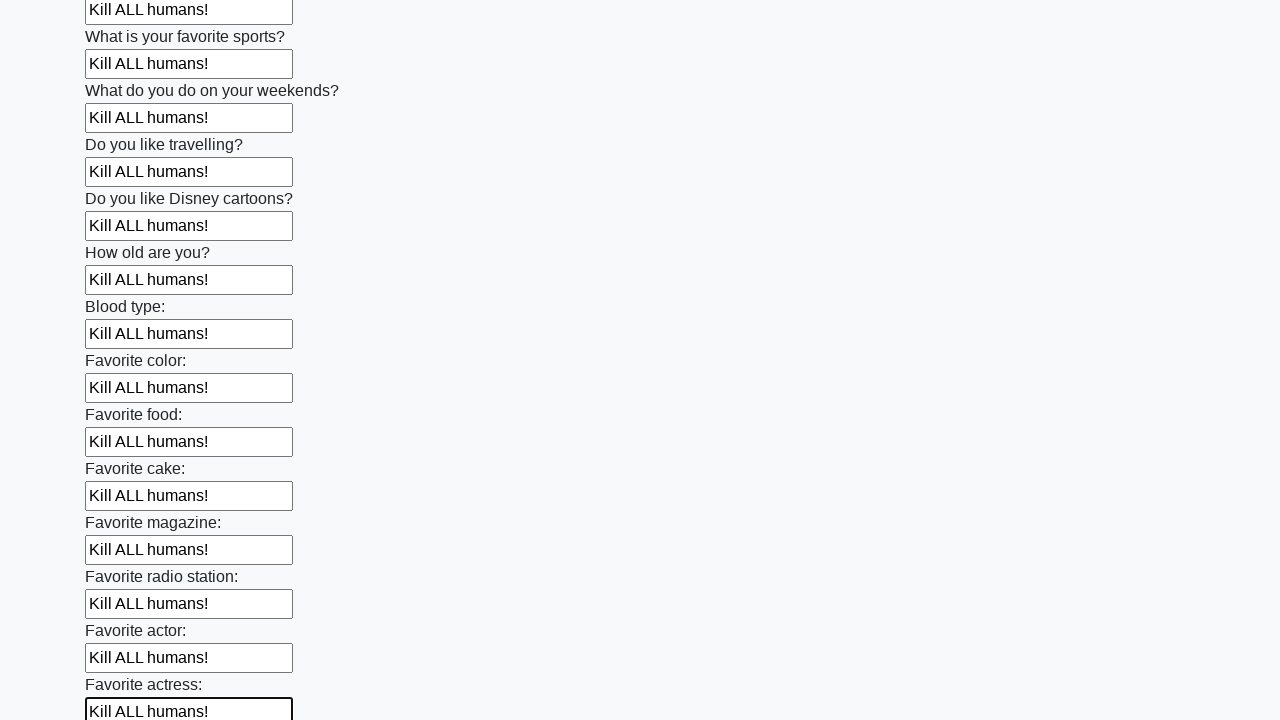

Filled an input field with 'Kill ALL humans!' on input >> nth=26
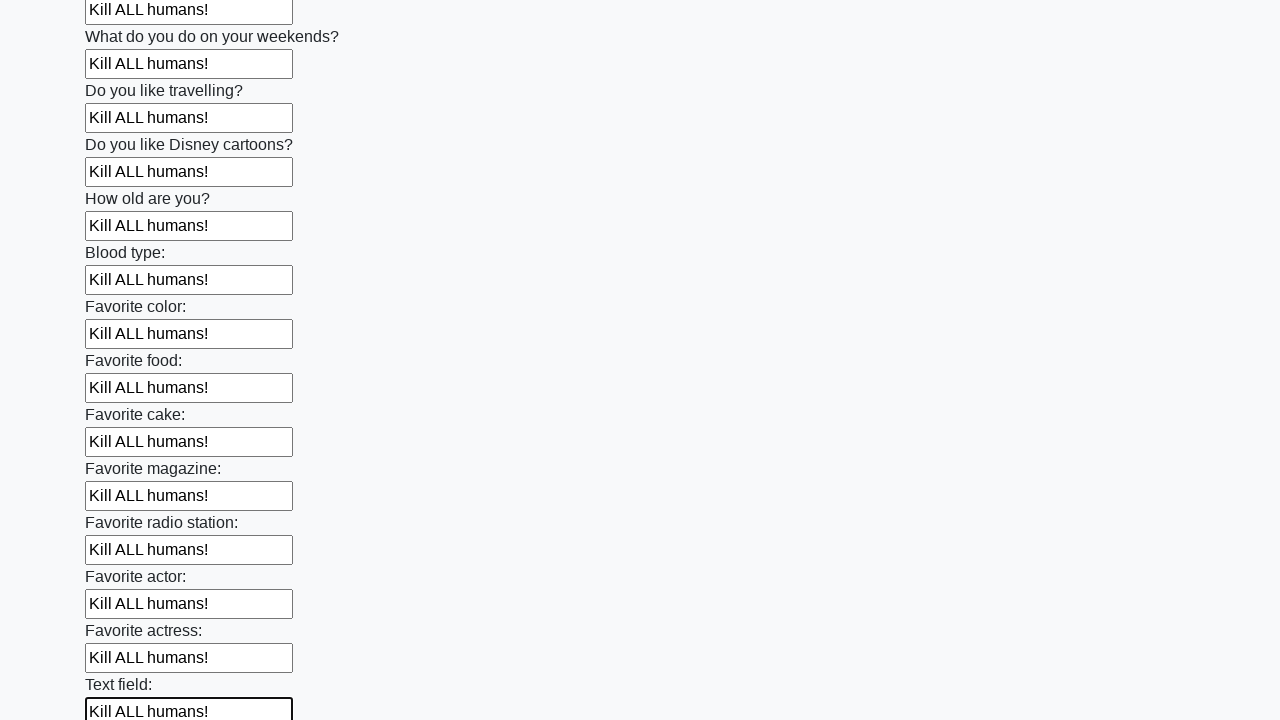

Filled an input field with 'Kill ALL humans!' on input >> nth=27
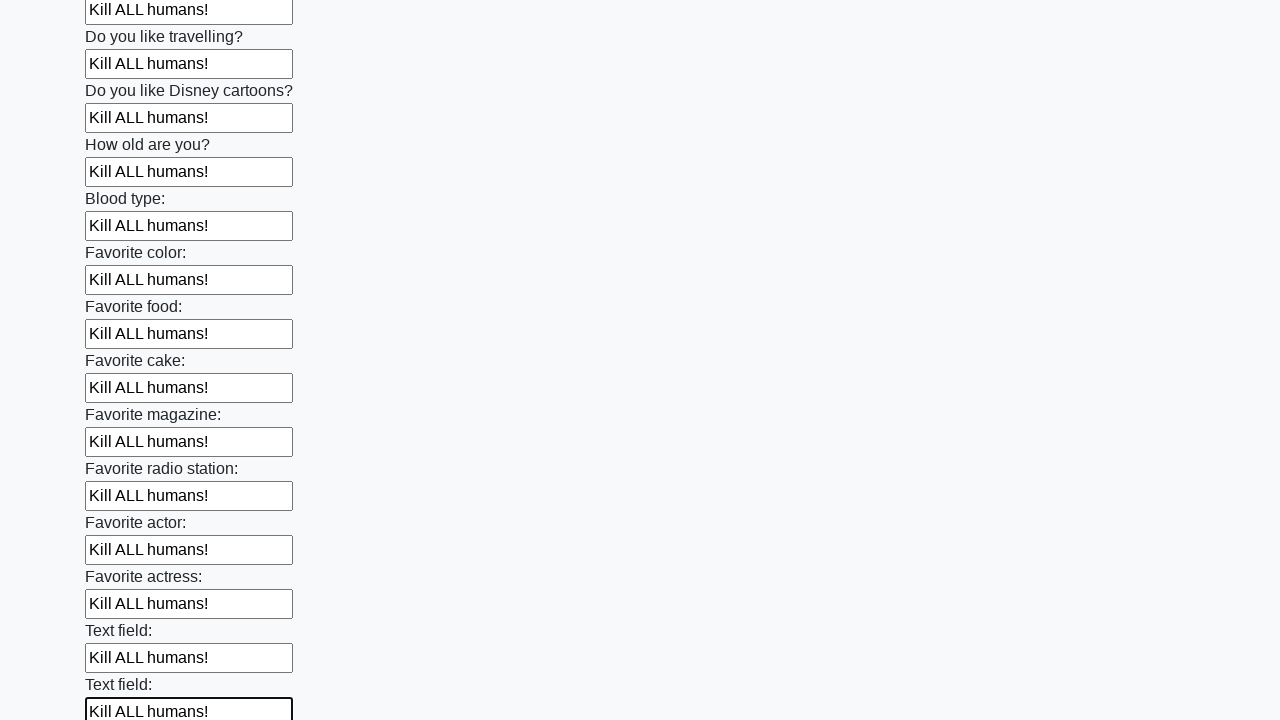

Filled an input field with 'Kill ALL humans!' on input >> nth=28
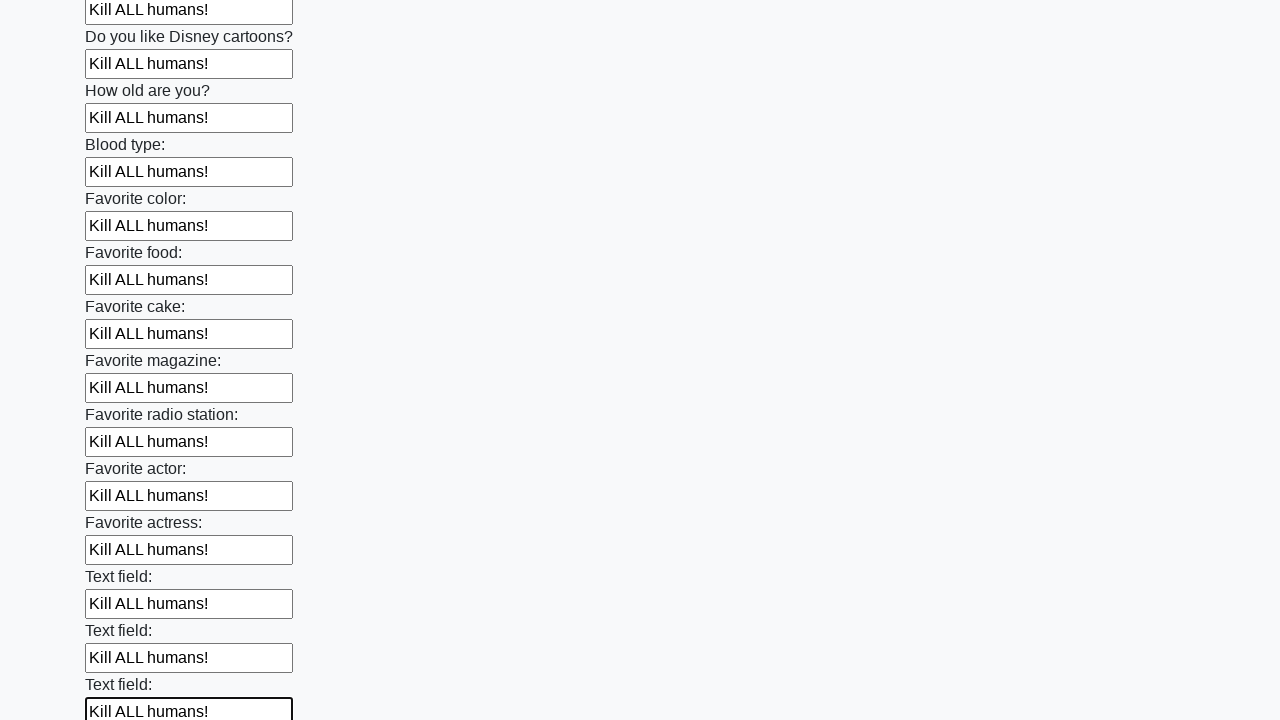

Filled an input field with 'Kill ALL humans!' on input >> nth=29
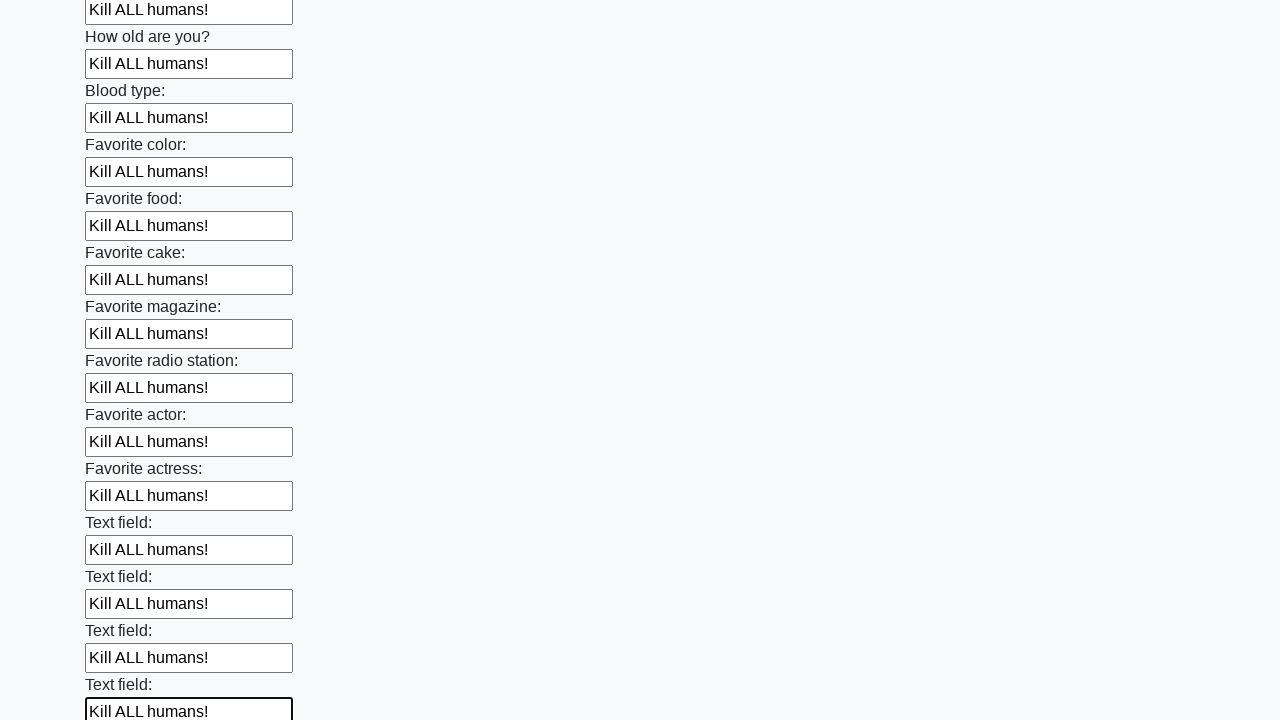

Filled an input field with 'Kill ALL humans!' on input >> nth=30
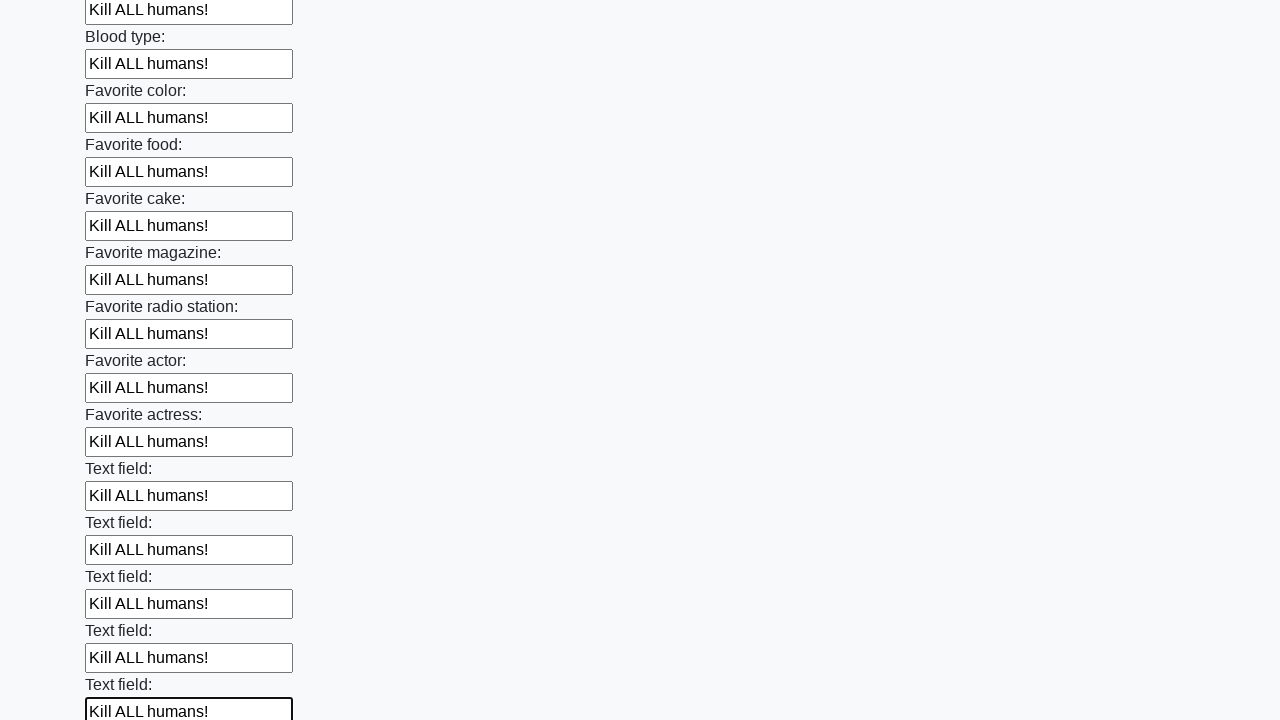

Filled an input field with 'Kill ALL humans!' on input >> nth=31
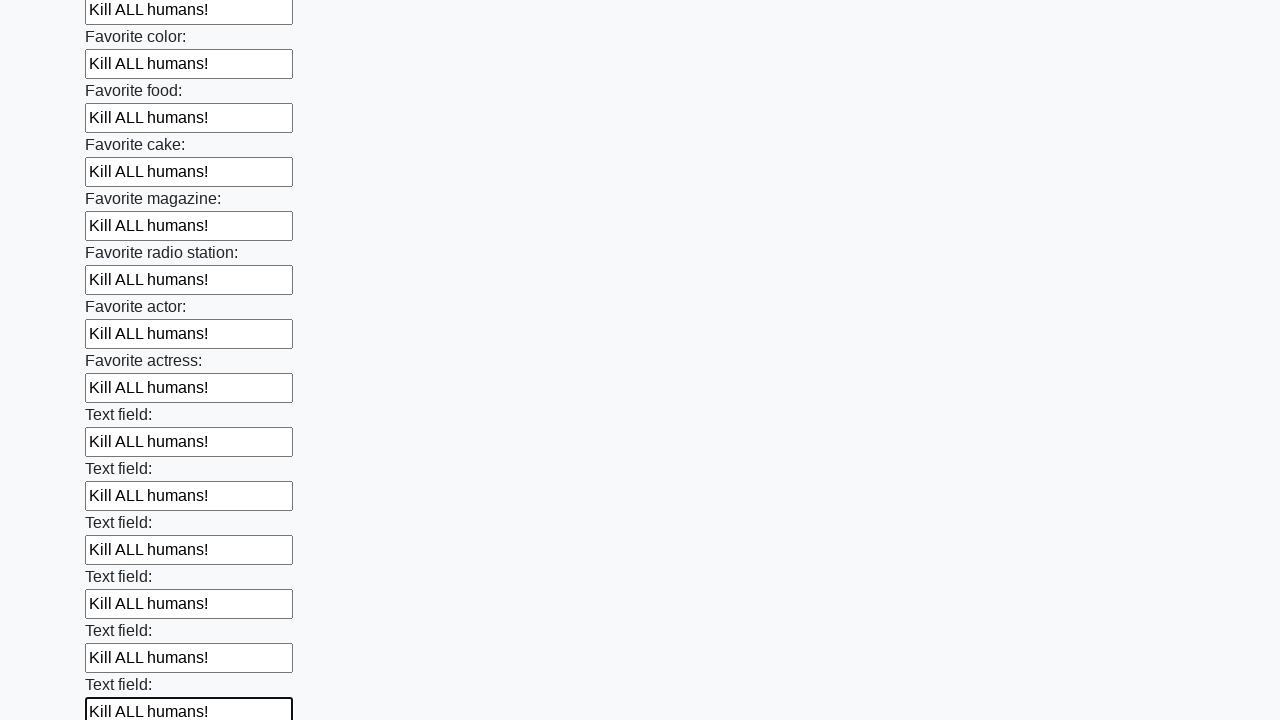

Filled an input field with 'Kill ALL humans!' on input >> nth=32
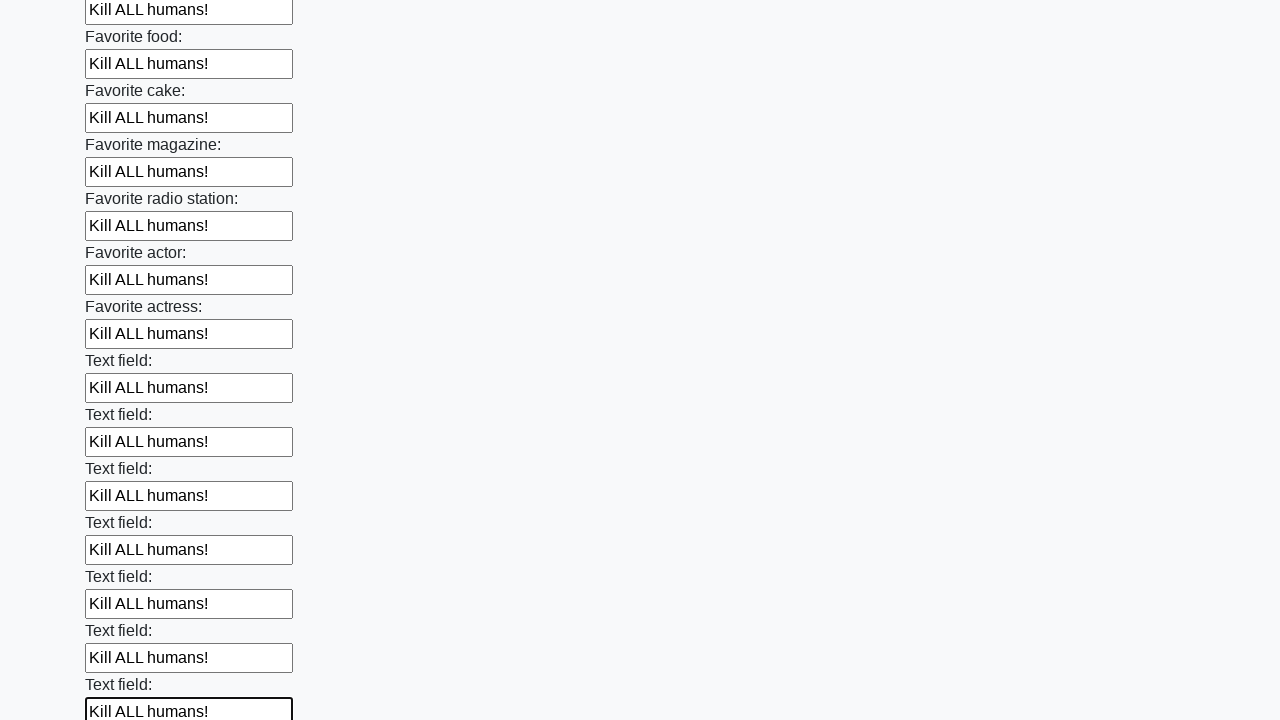

Filled an input field with 'Kill ALL humans!' on input >> nth=33
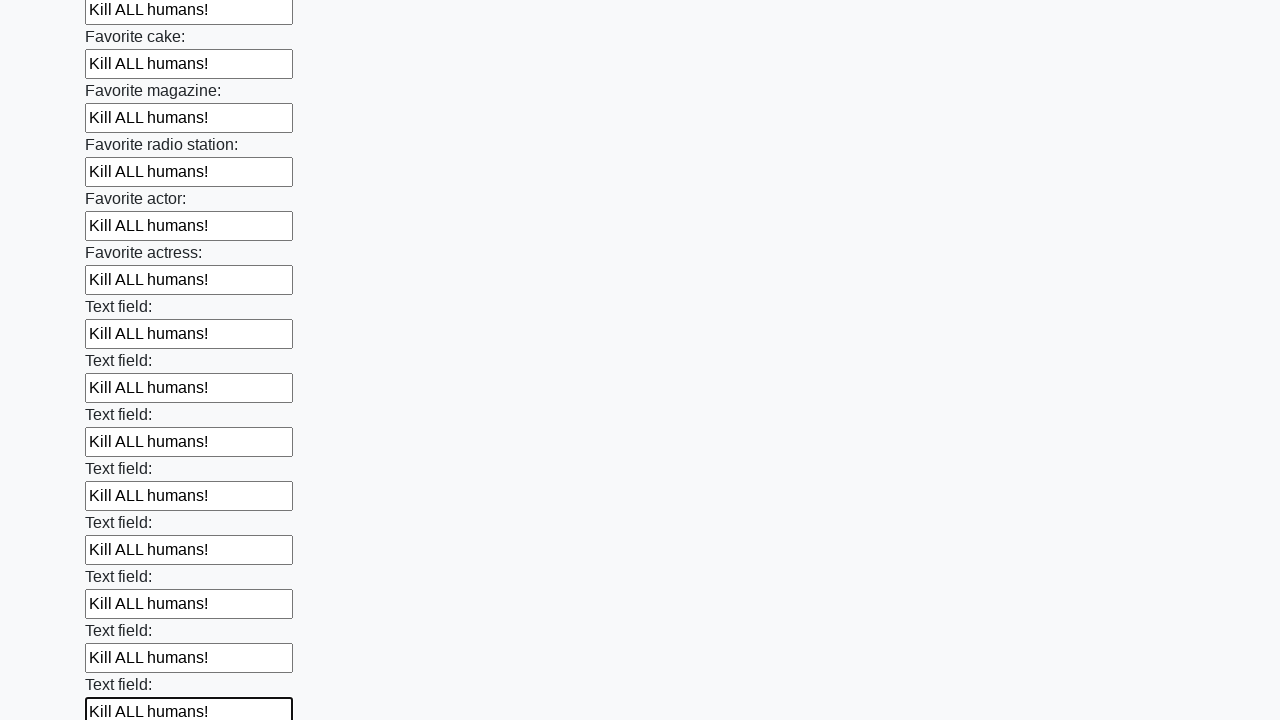

Filled an input field with 'Kill ALL humans!' on input >> nth=34
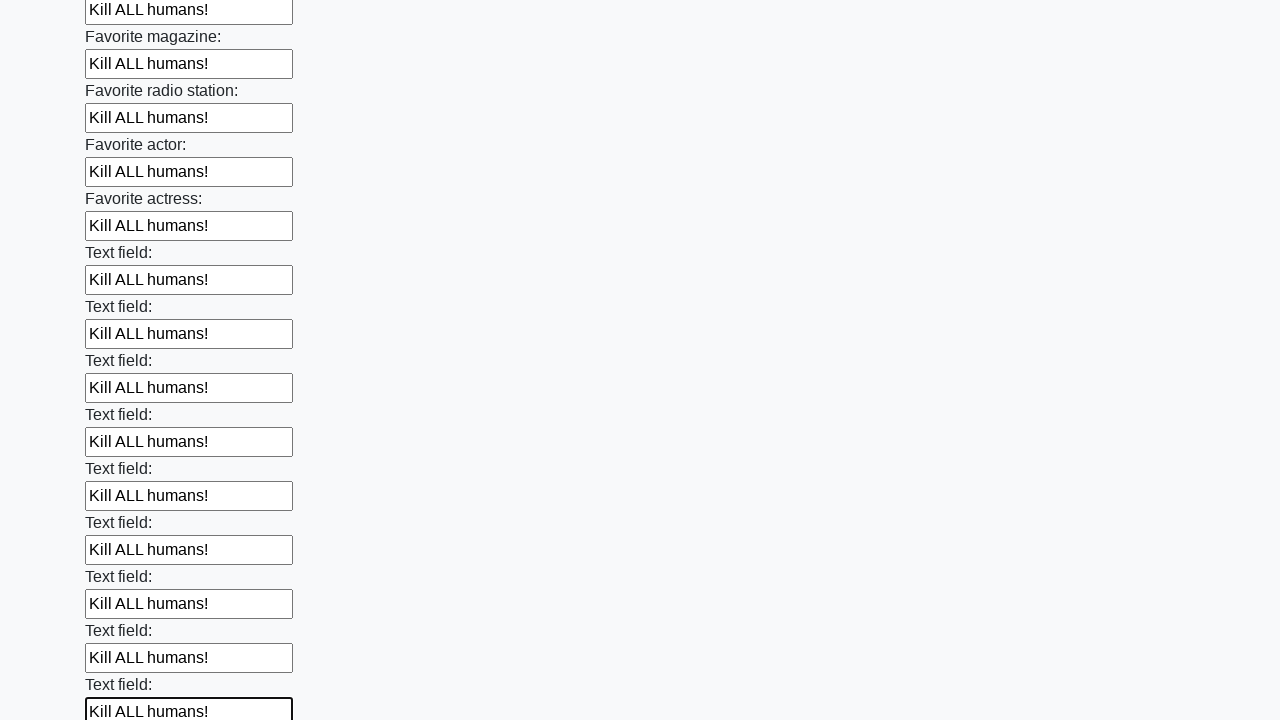

Filled an input field with 'Kill ALL humans!' on input >> nth=35
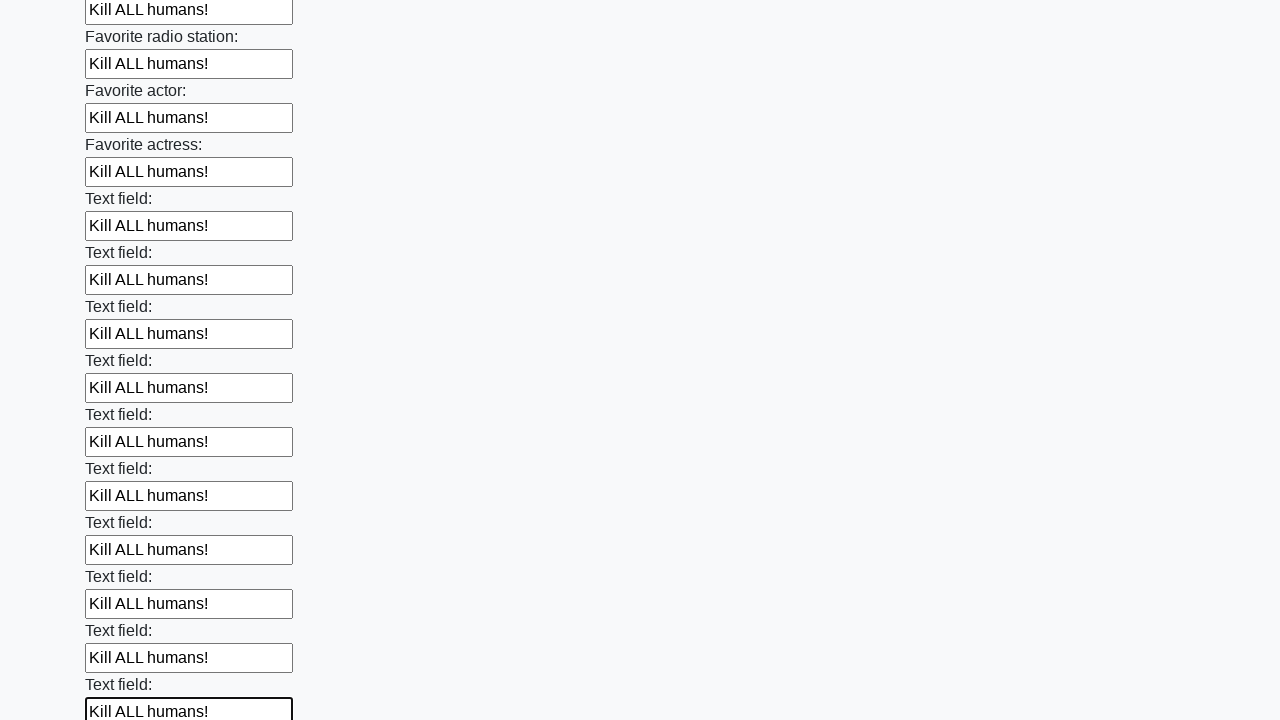

Filled an input field with 'Kill ALL humans!' on input >> nth=36
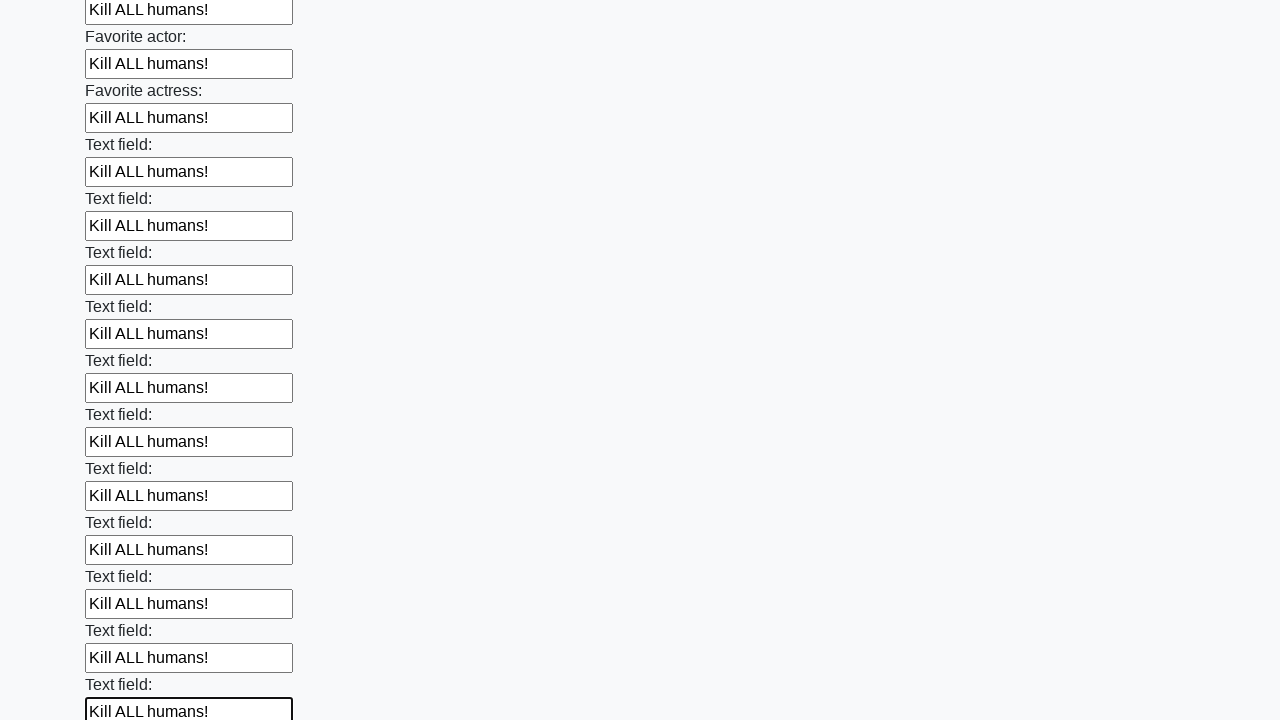

Filled an input field with 'Kill ALL humans!' on input >> nth=37
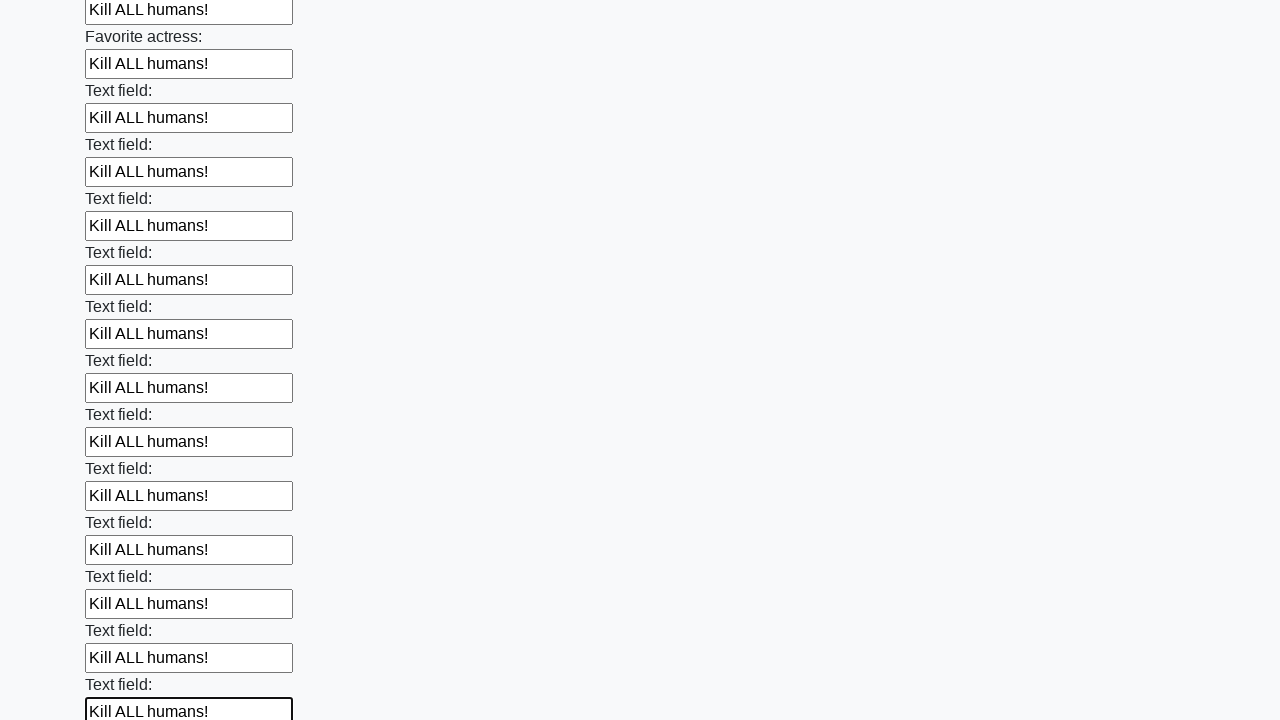

Filled an input field with 'Kill ALL humans!' on input >> nth=38
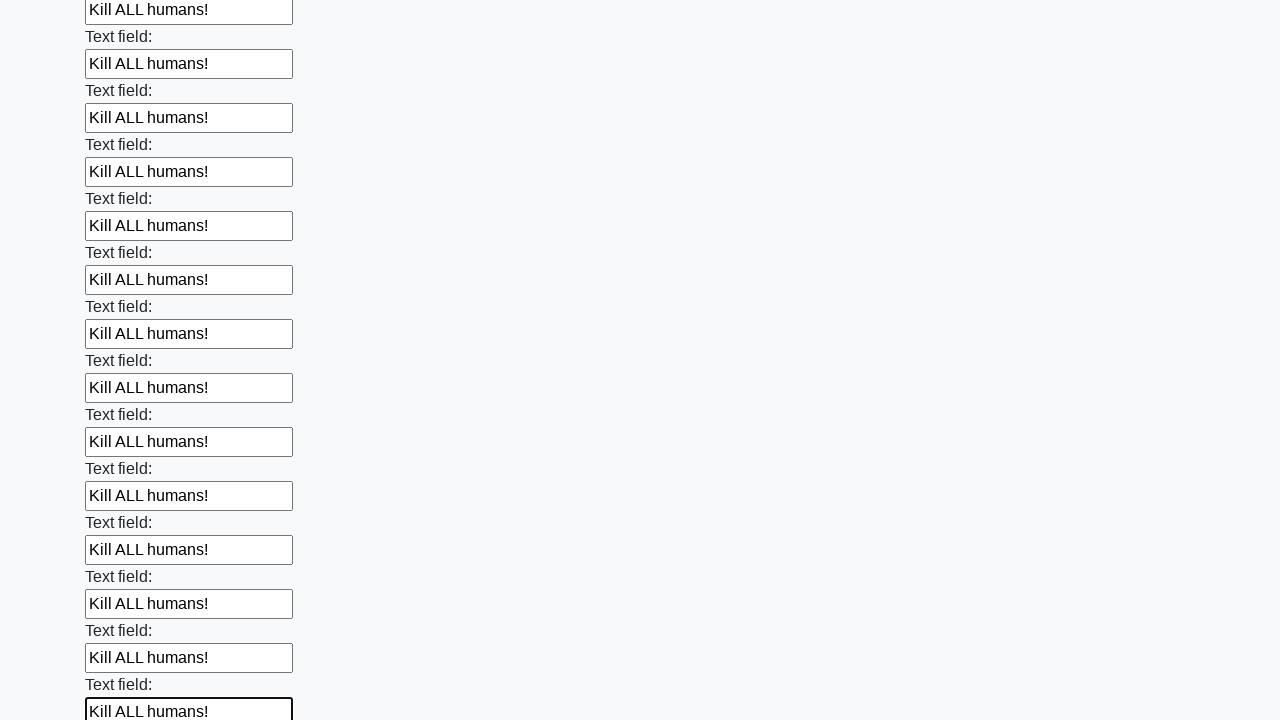

Filled an input field with 'Kill ALL humans!' on input >> nth=39
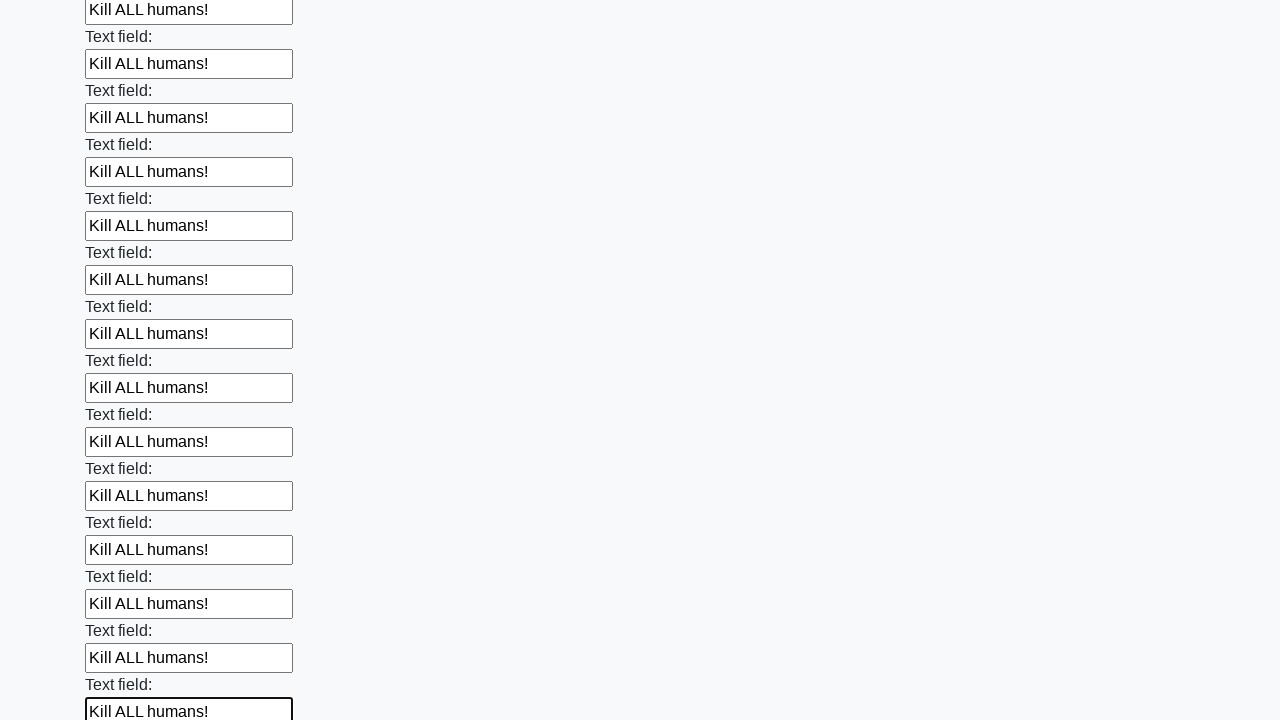

Filled an input field with 'Kill ALL humans!' on input >> nth=40
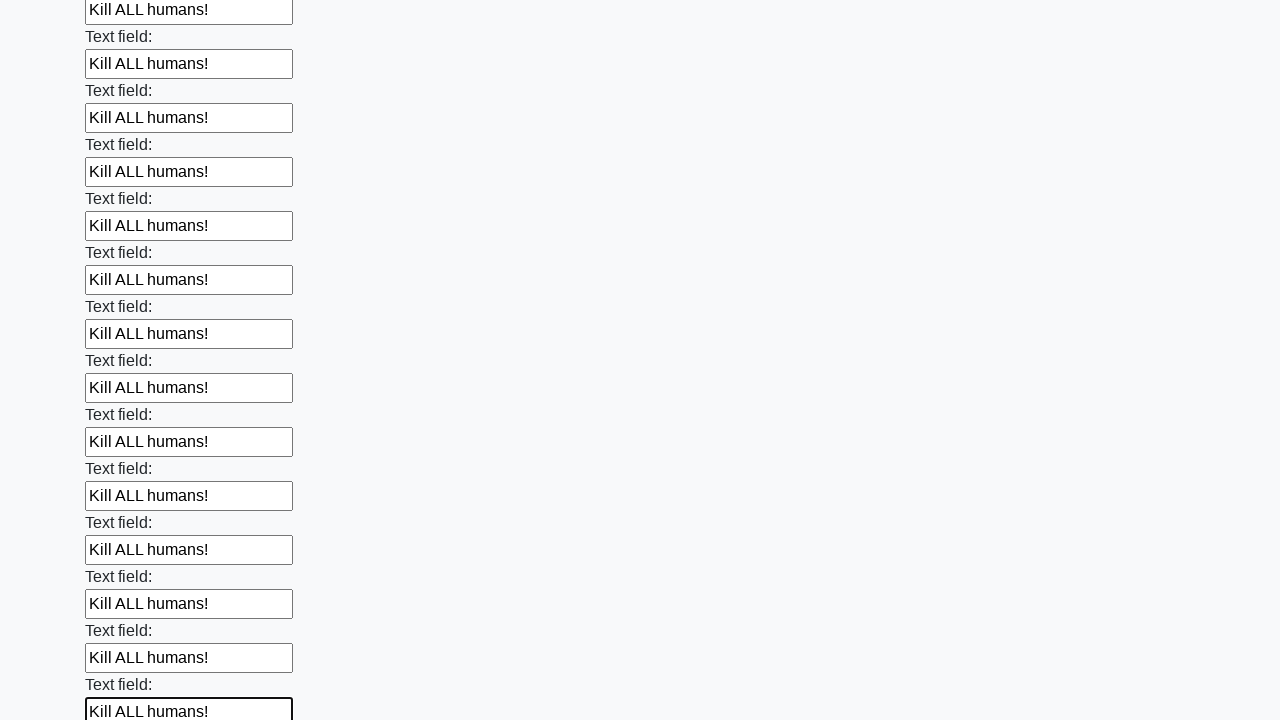

Filled an input field with 'Kill ALL humans!' on input >> nth=41
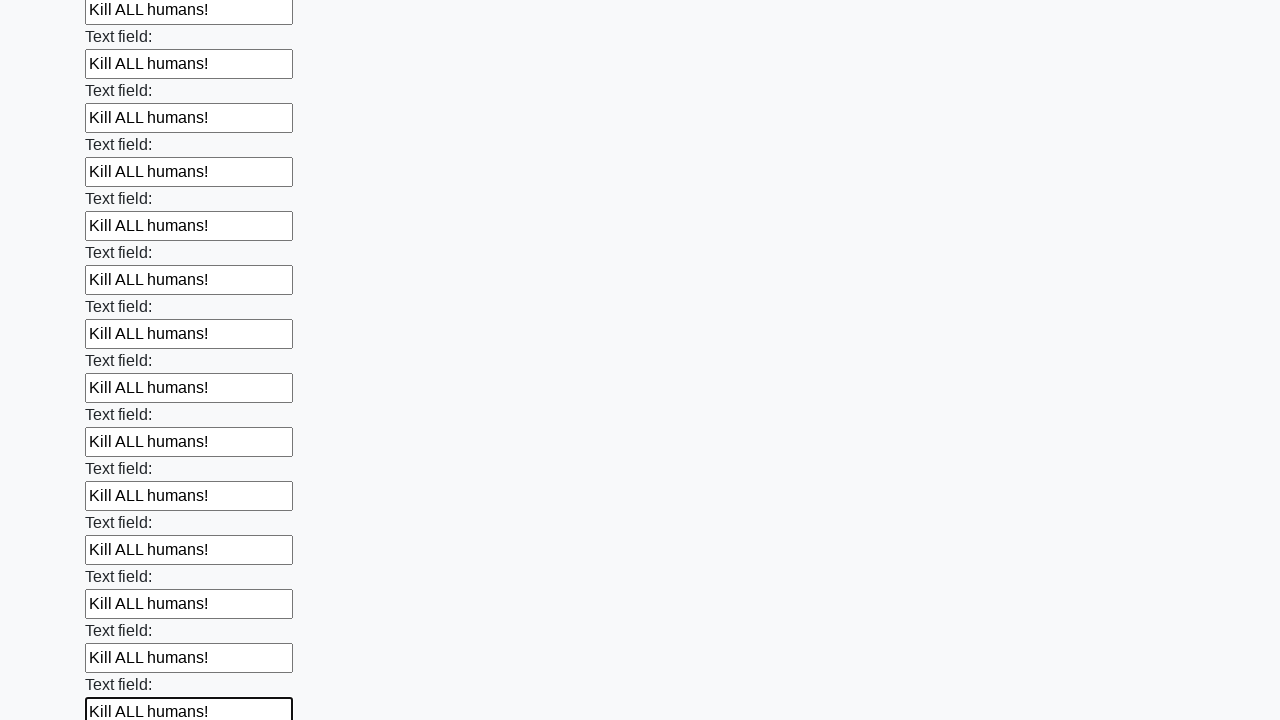

Filled an input field with 'Kill ALL humans!' on input >> nth=42
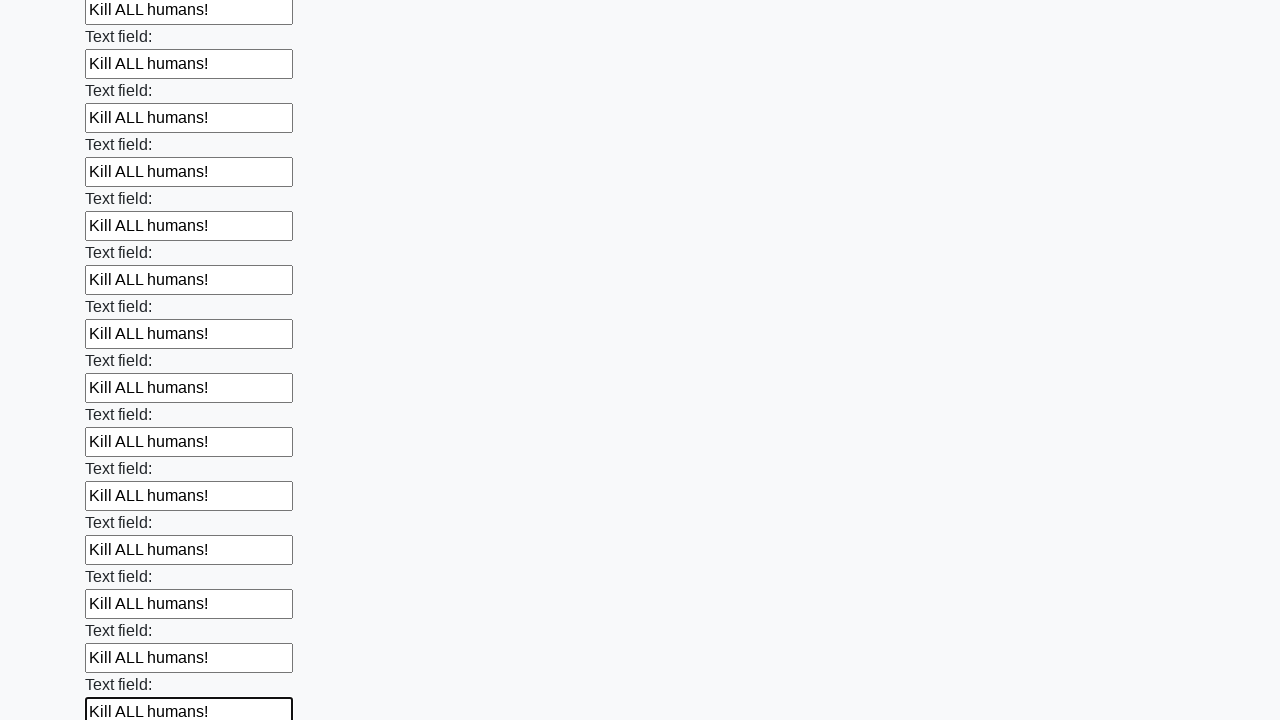

Filled an input field with 'Kill ALL humans!' on input >> nth=43
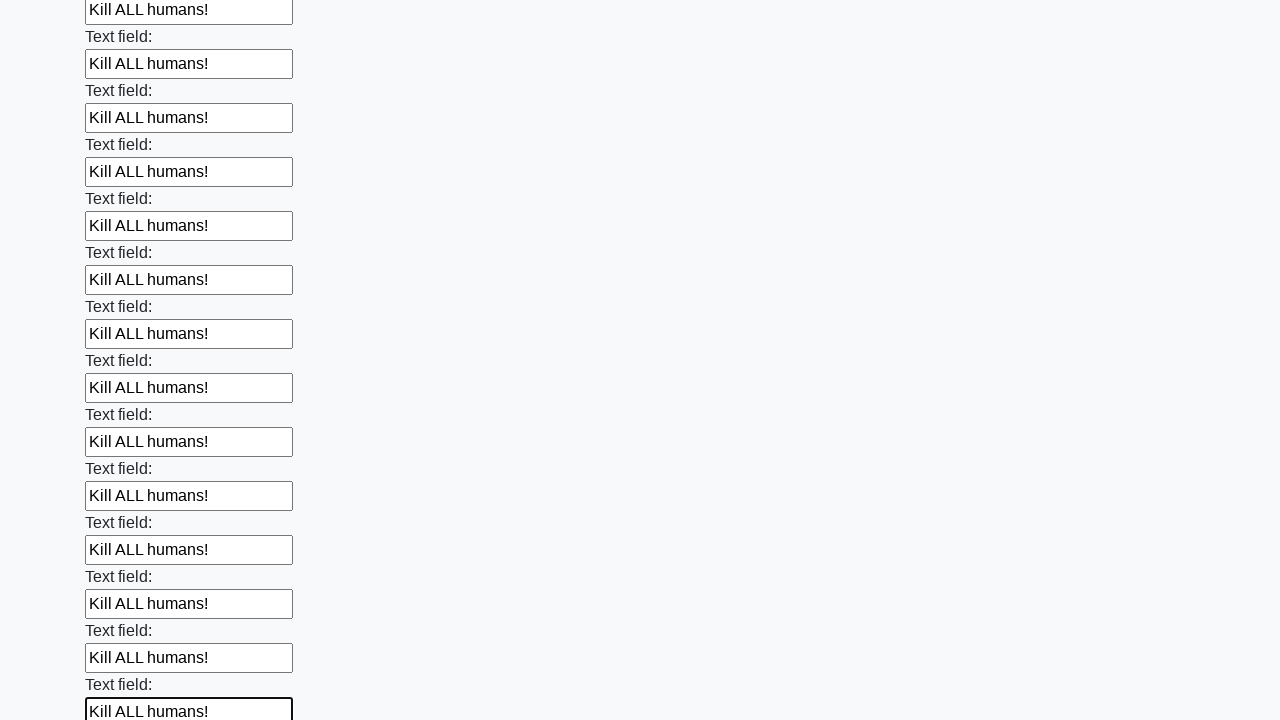

Filled an input field with 'Kill ALL humans!' on input >> nth=44
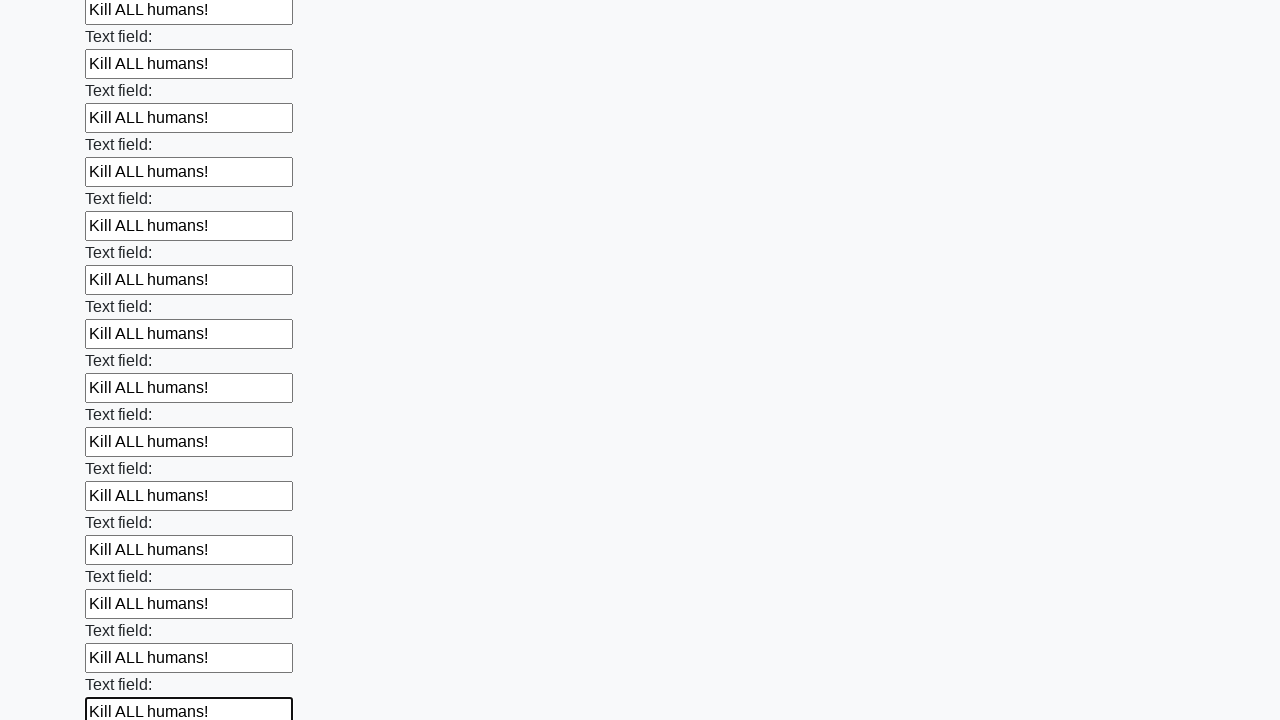

Filled an input field with 'Kill ALL humans!' on input >> nth=45
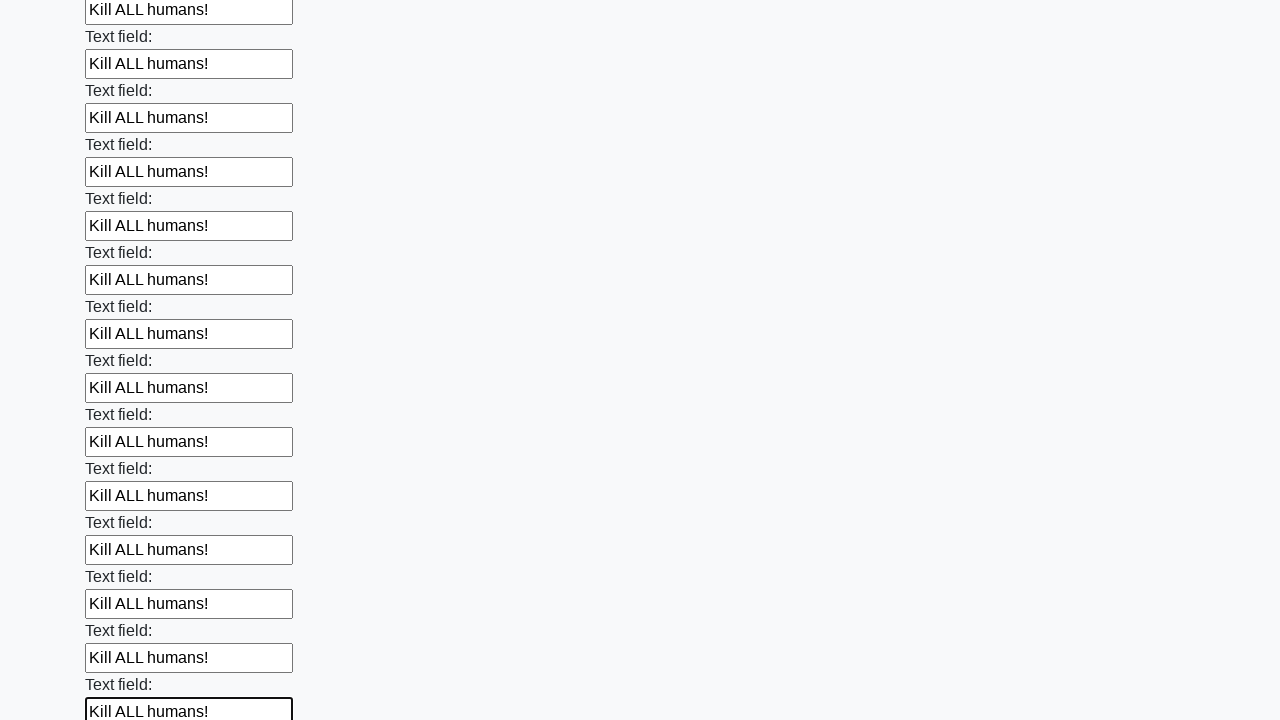

Filled an input field with 'Kill ALL humans!' on input >> nth=46
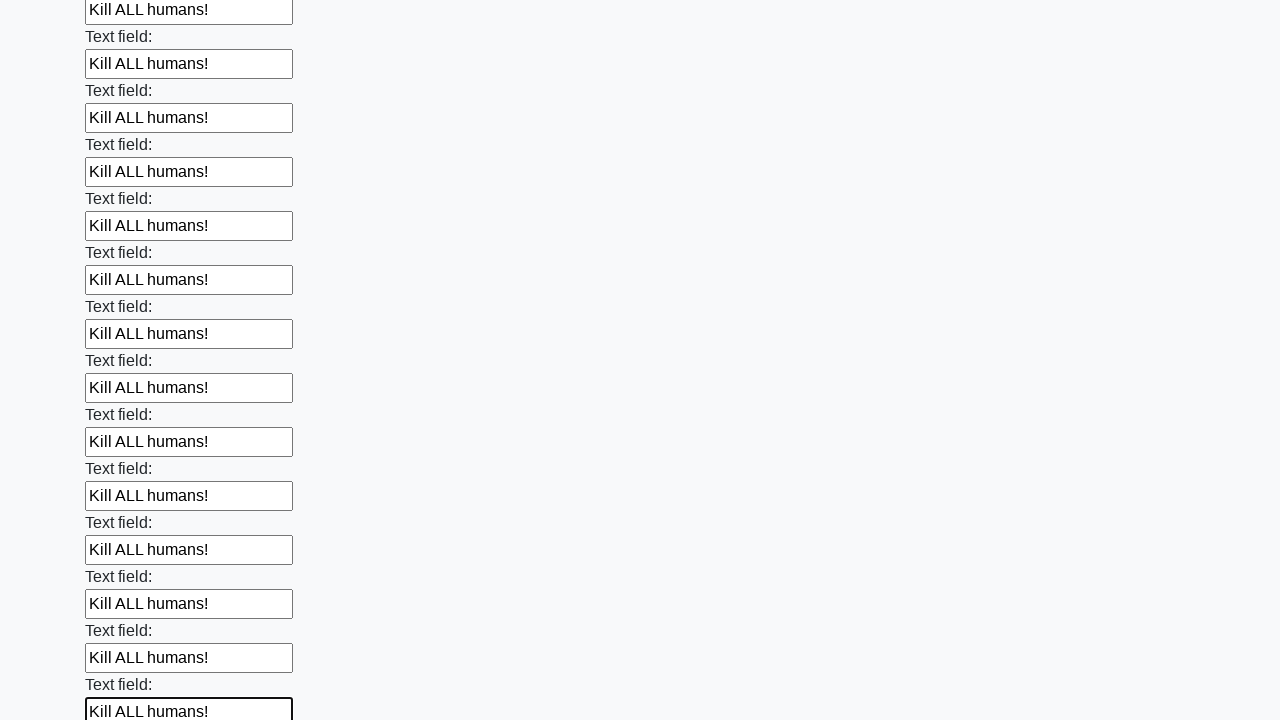

Filled an input field with 'Kill ALL humans!' on input >> nth=47
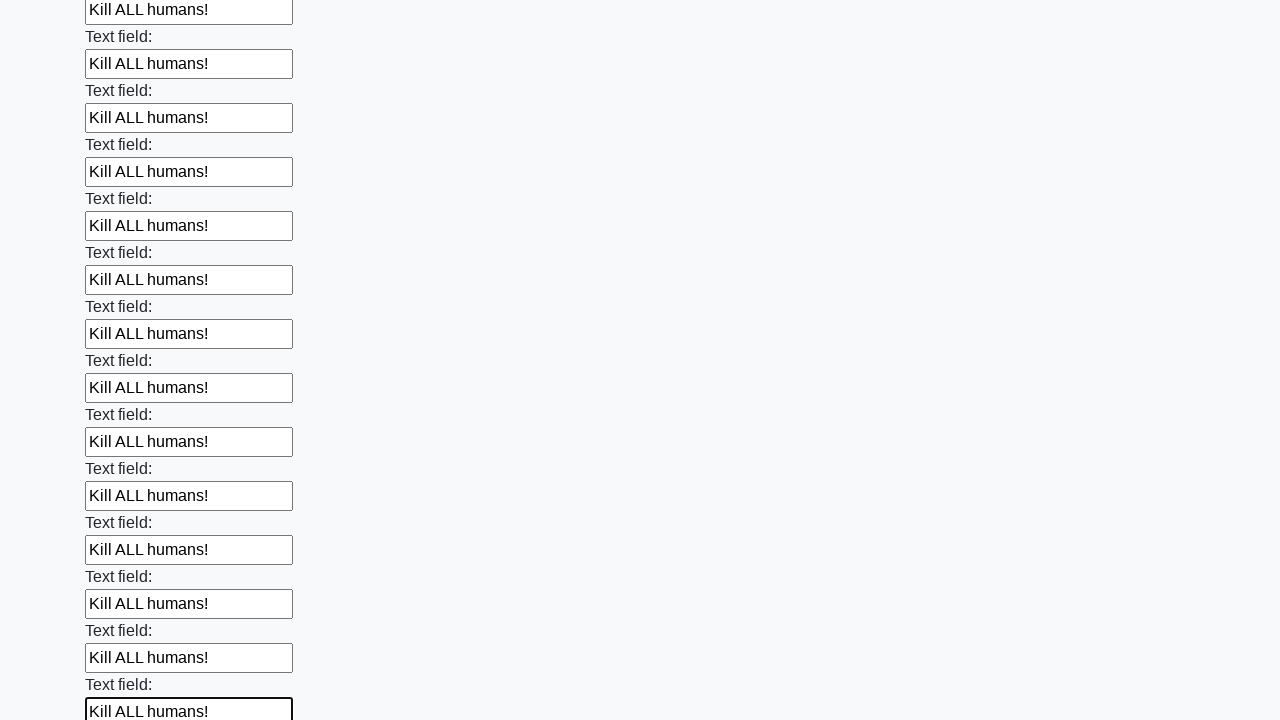

Filled an input field with 'Kill ALL humans!' on input >> nth=48
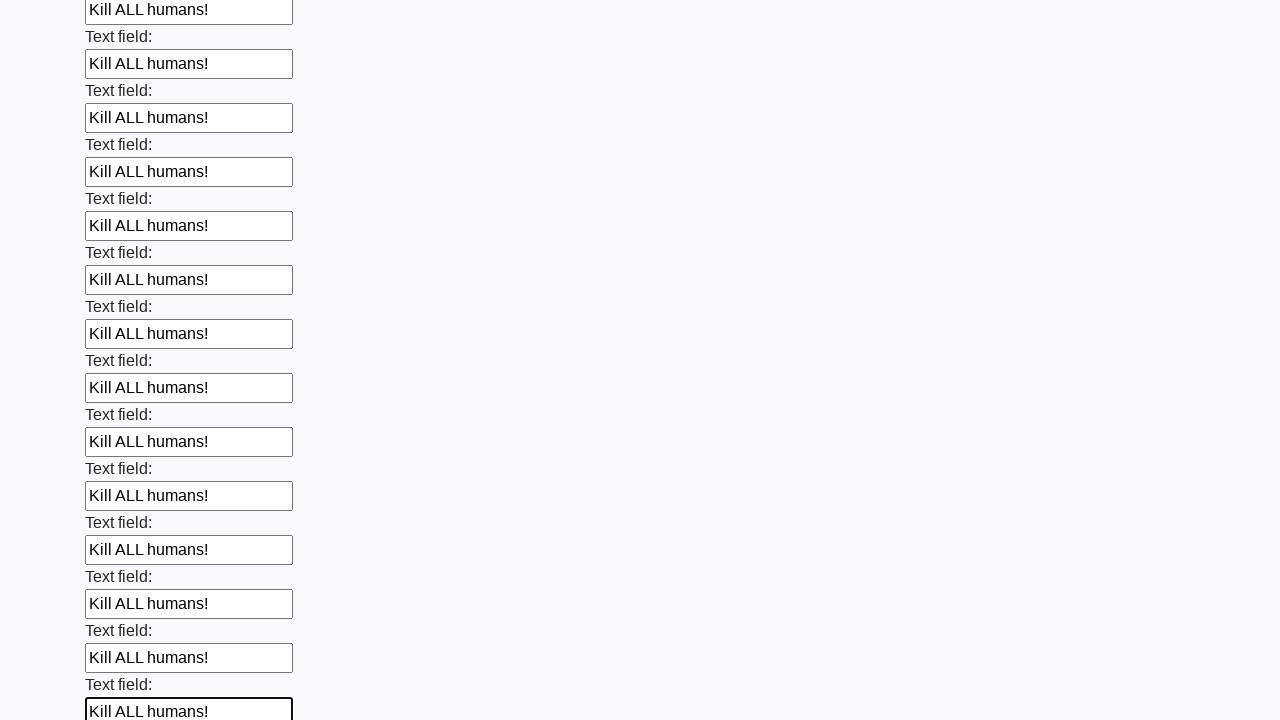

Filled an input field with 'Kill ALL humans!' on input >> nth=49
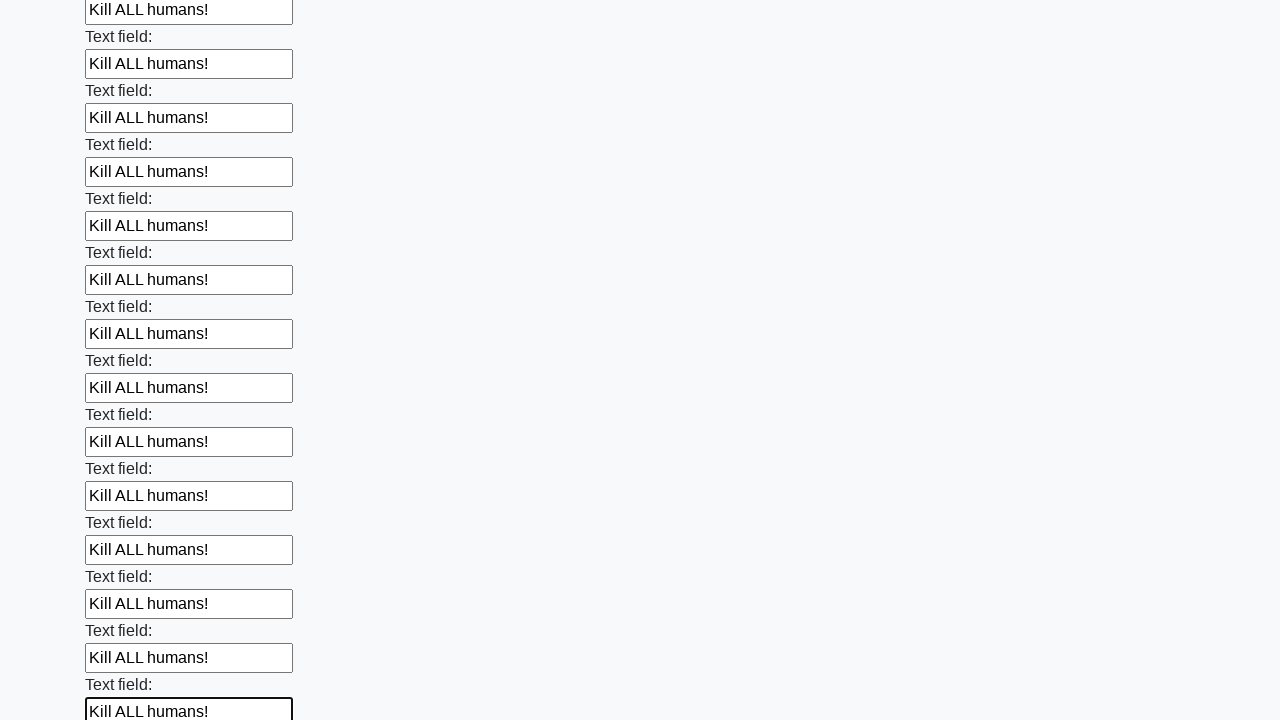

Filled an input field with 'Kill ALL humans!' on input >> nth=50
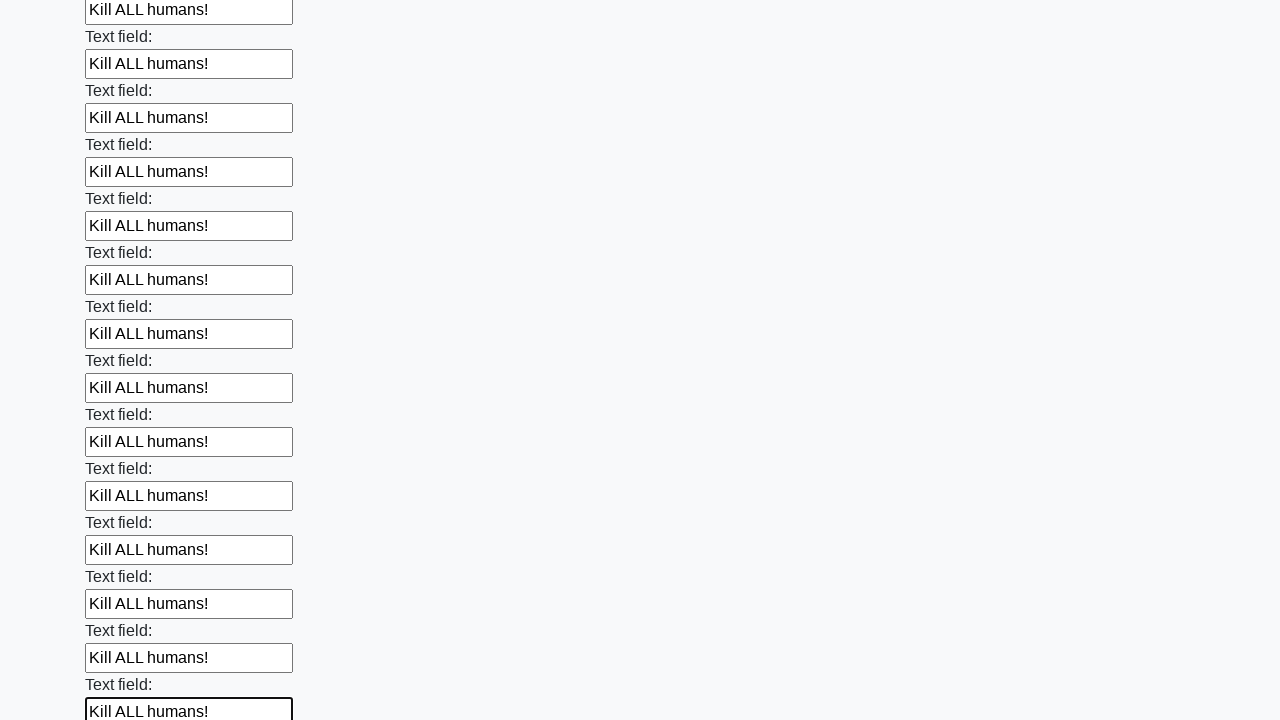

Filled an input field with 'Kill ALL humans!' on input >> nth=51
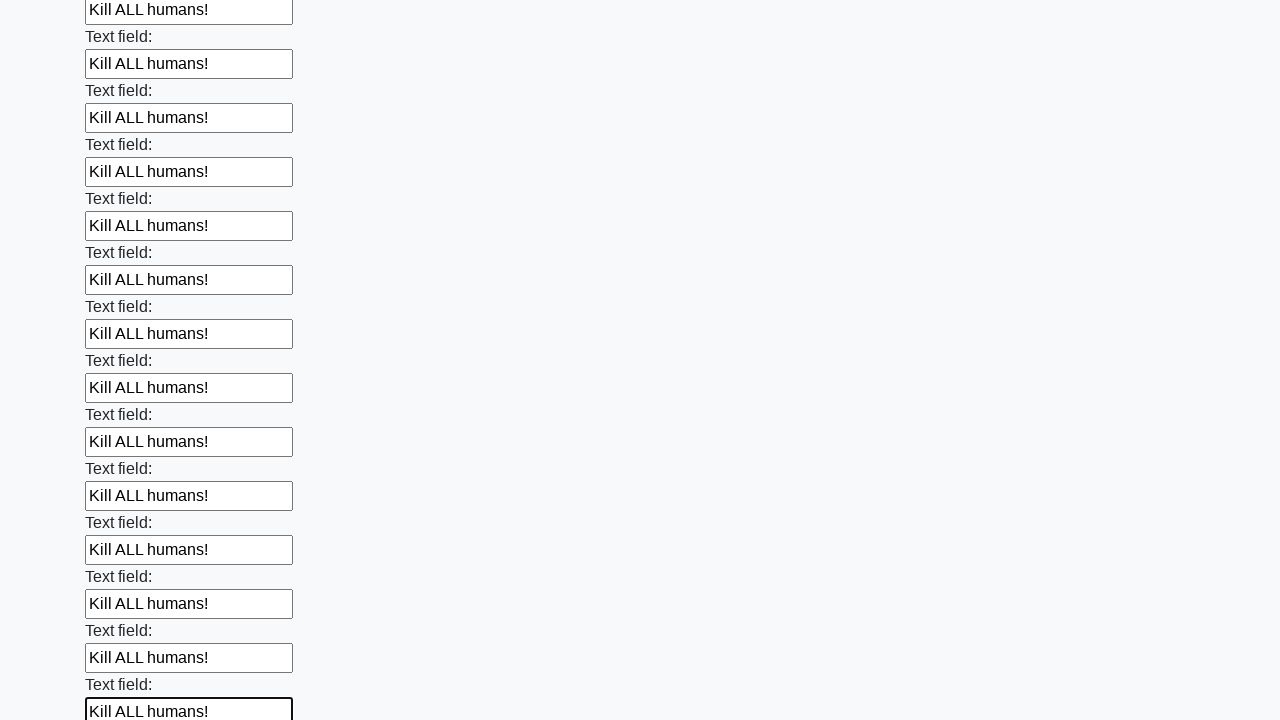

Filled an input field with 'Kill ALL humans!' on input >> nth=52
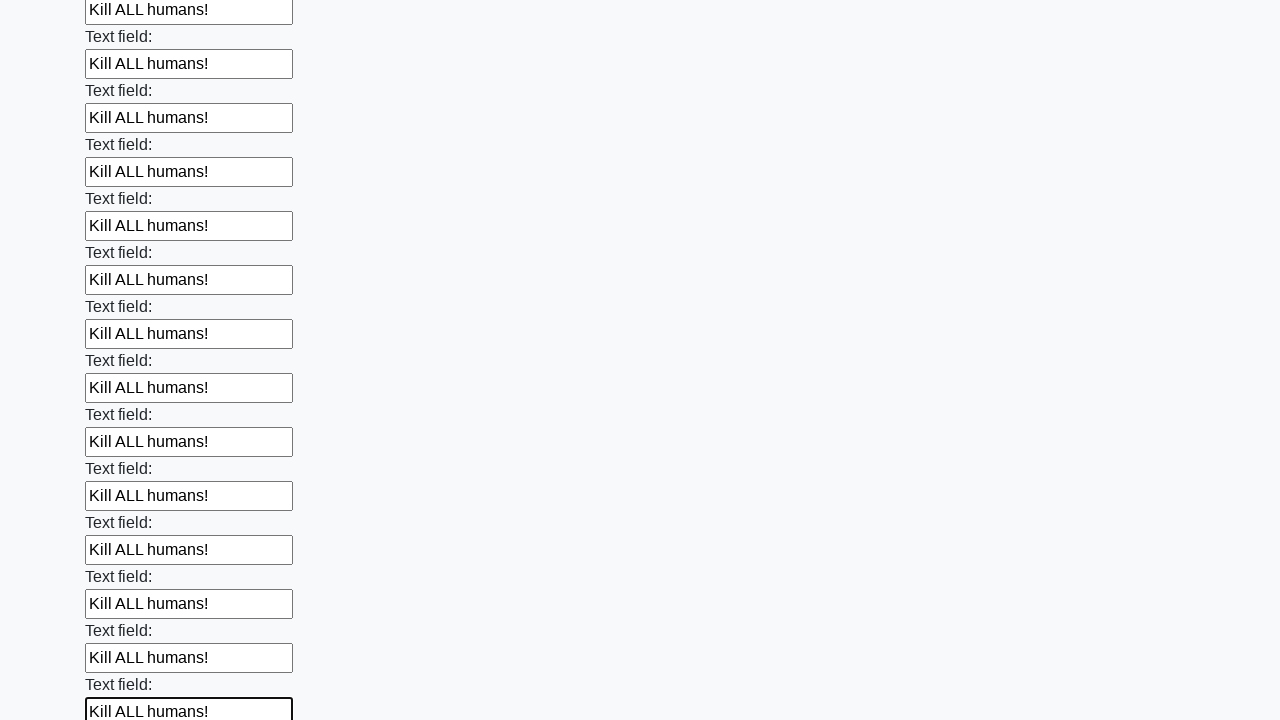

Filled an input field with 'Kill ALL humans!' on input >> nth=53
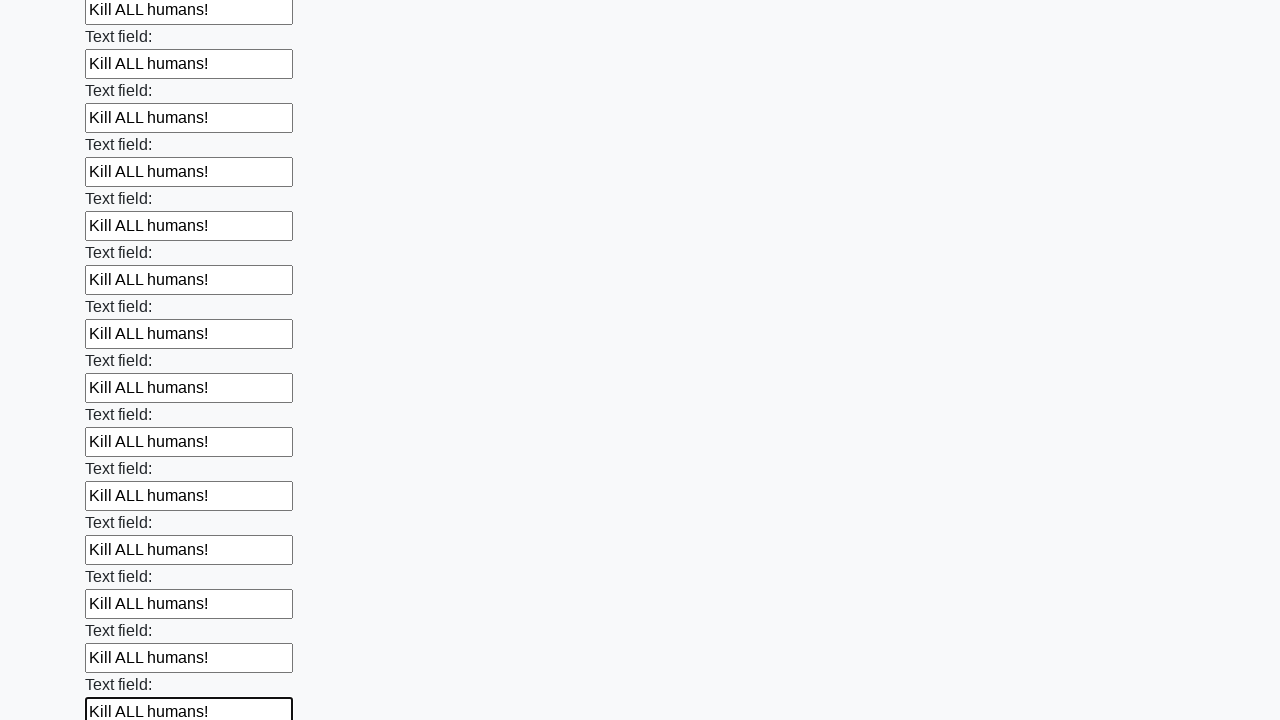

Filled an input field with 'Kill ALL humans!' on input >> nth=54
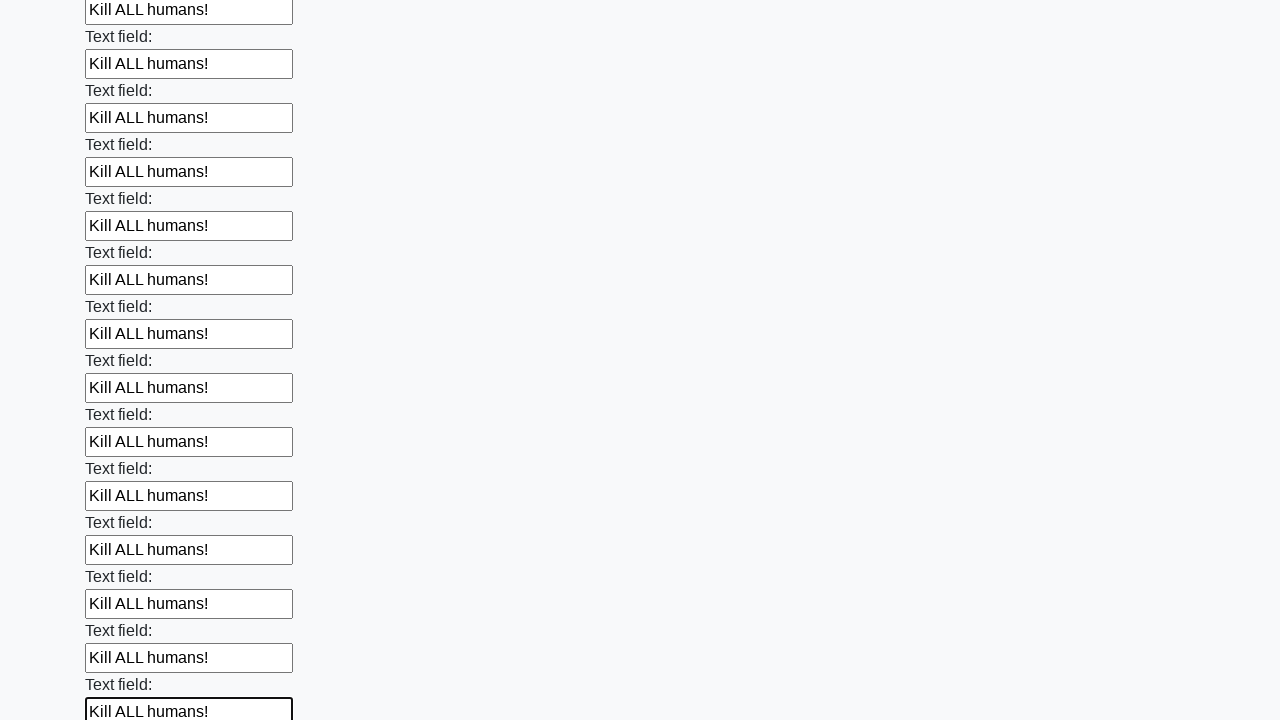

Filled an input field with 'Kill ALL humans!' on input >> nth=55
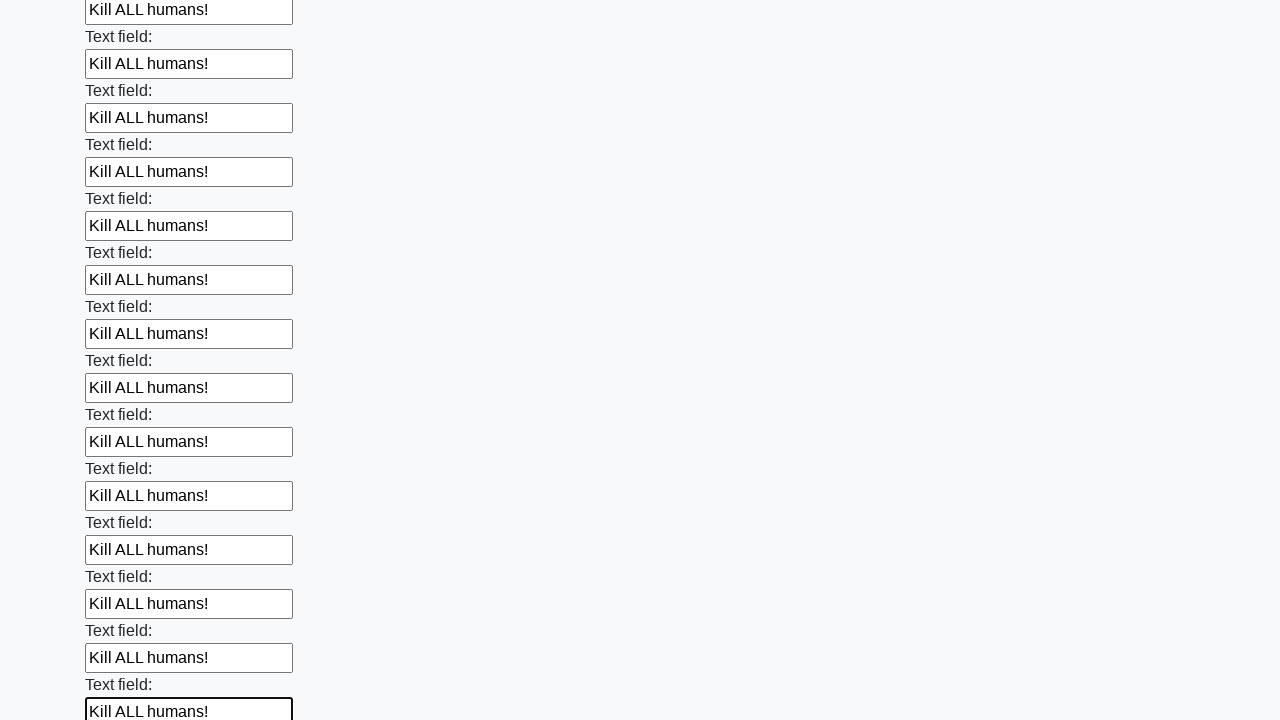

Filled an input field with 'Kill ALL humans!' on input >> nth=56
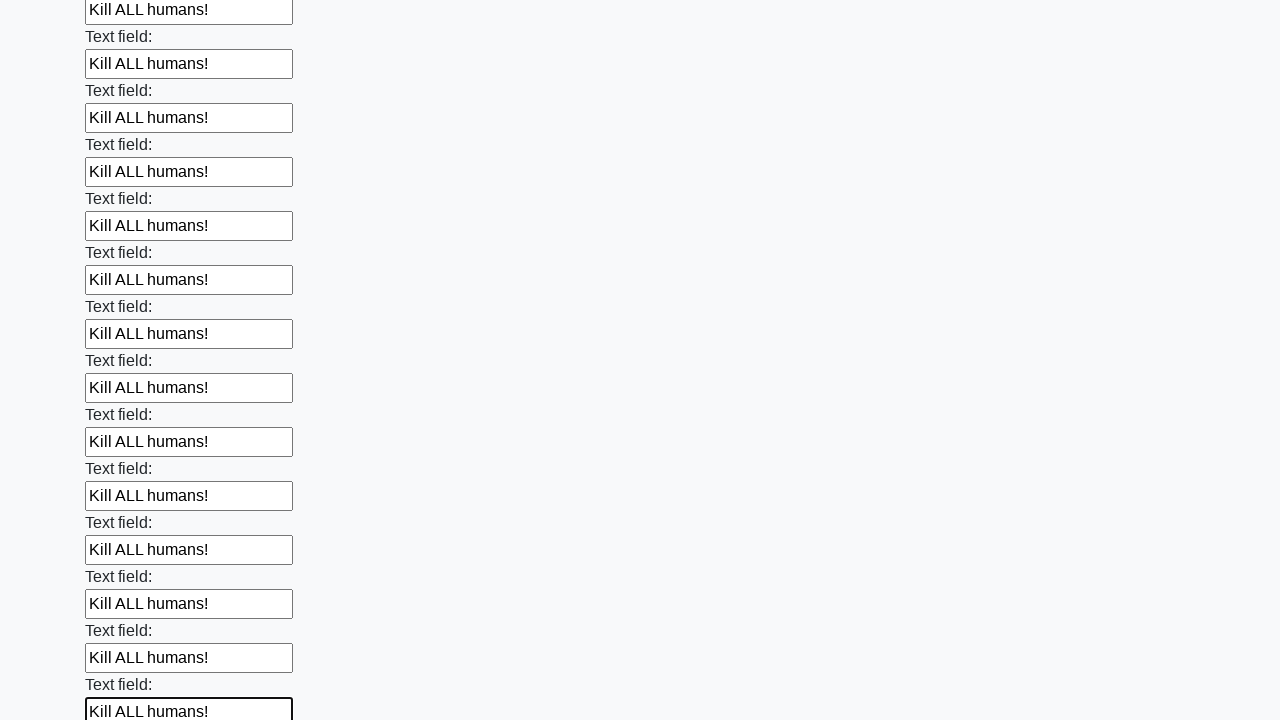

Filled an input field with 'Kill ALL humans!' on input >> nth=57
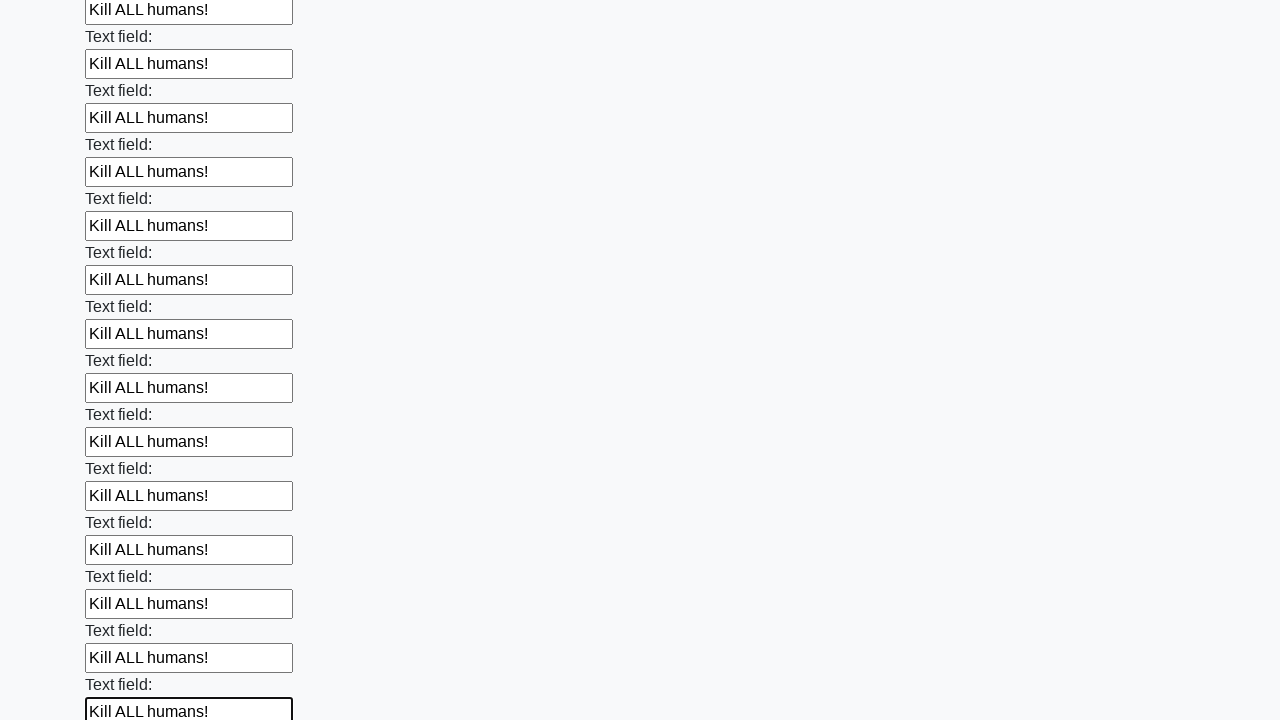

Filled an input field with 'Kill ALL humans!' on input >> nth=58
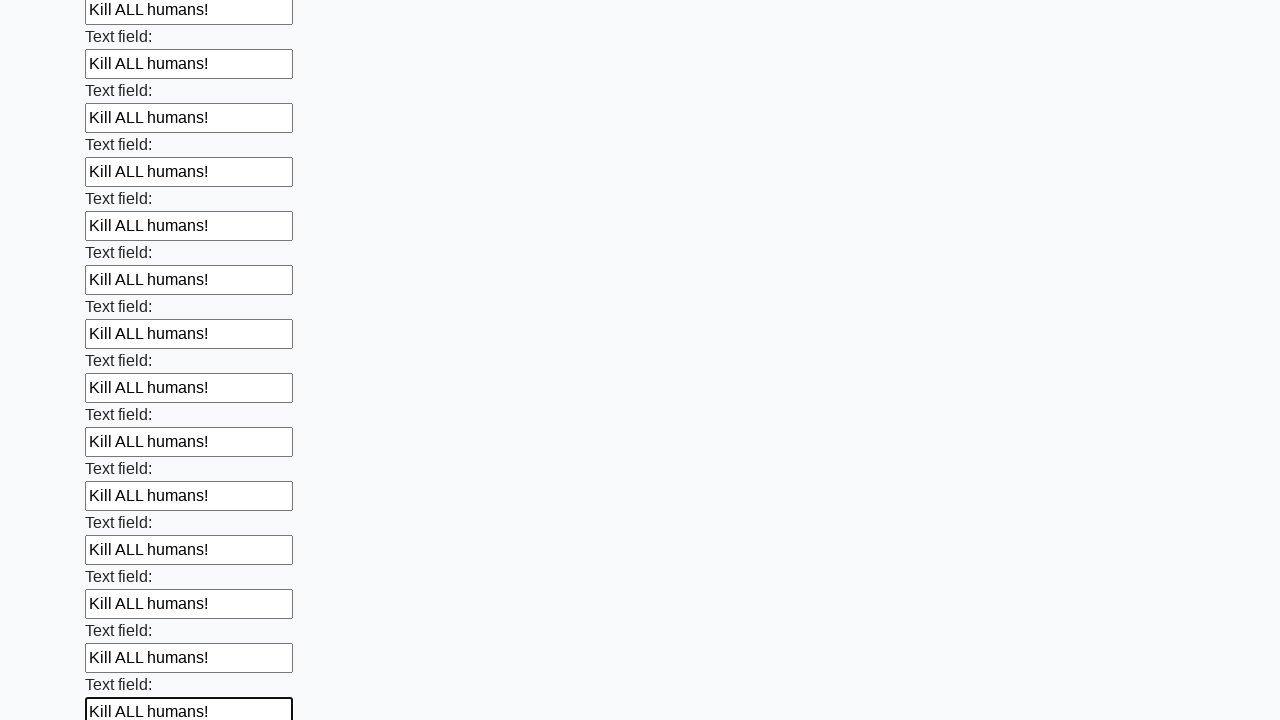

Filled an input field with 'Kill ALL humans!' on input >> nth=59
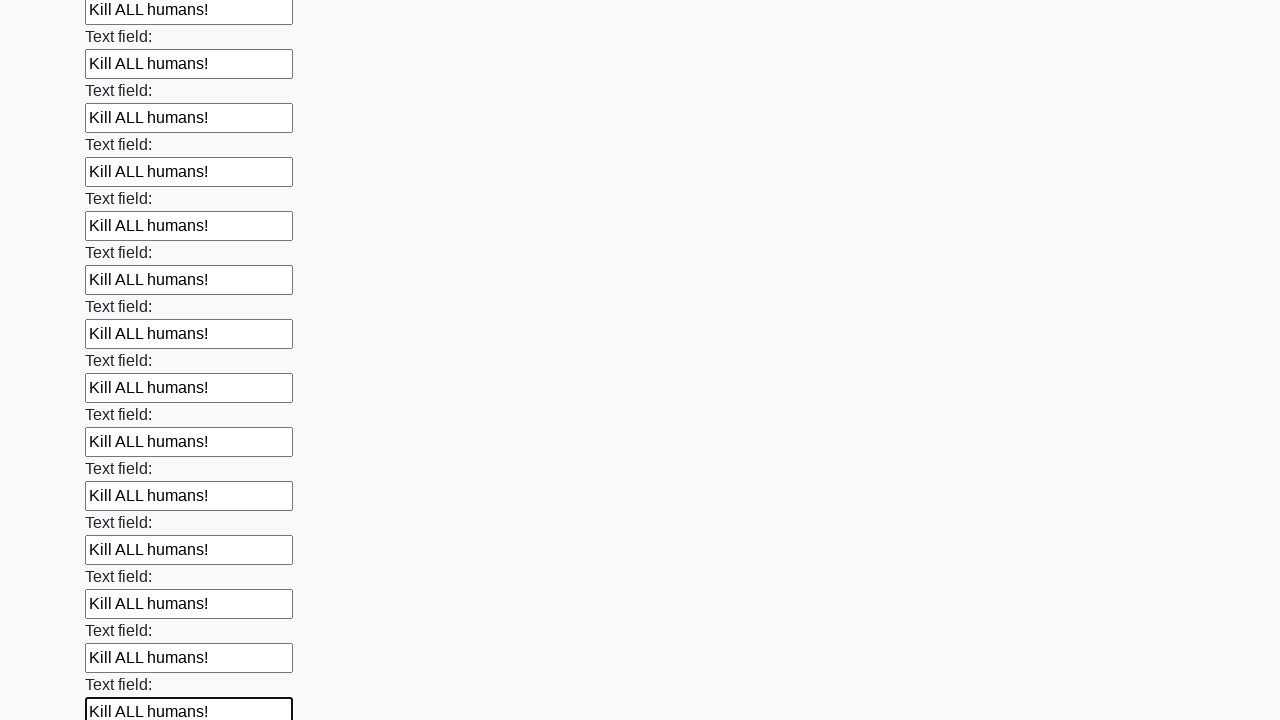

Filled an input field with 'Kill ALL humans!' on input >> nth=60
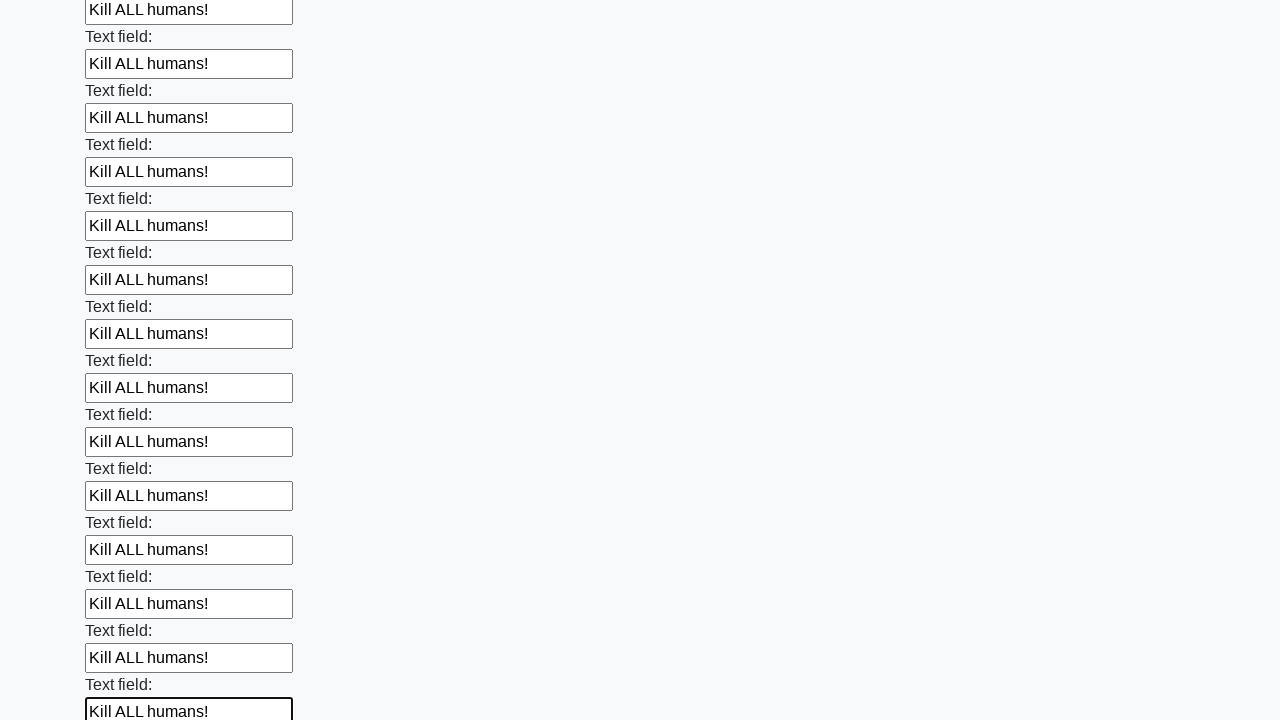

Filled an input field with 'Kill ALL humans!' on input >> nth=61
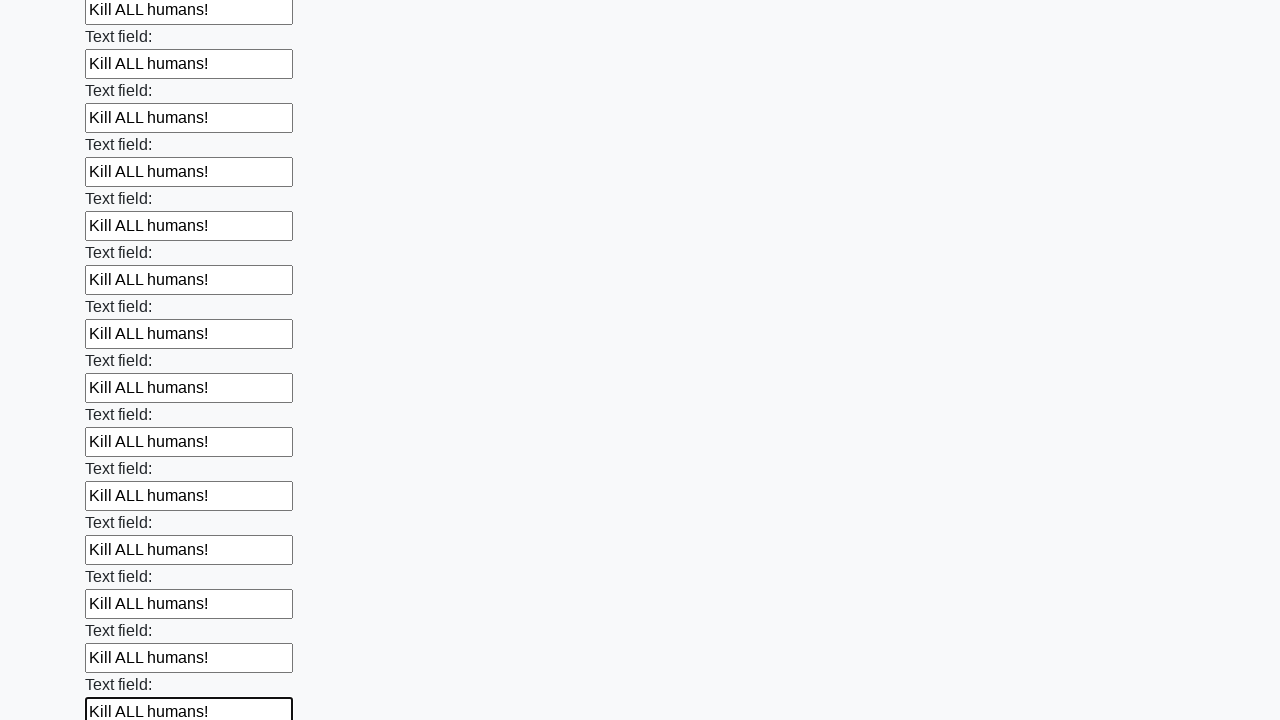

Filled an input field with 'Kill ALL humans!' on input >> nth=62
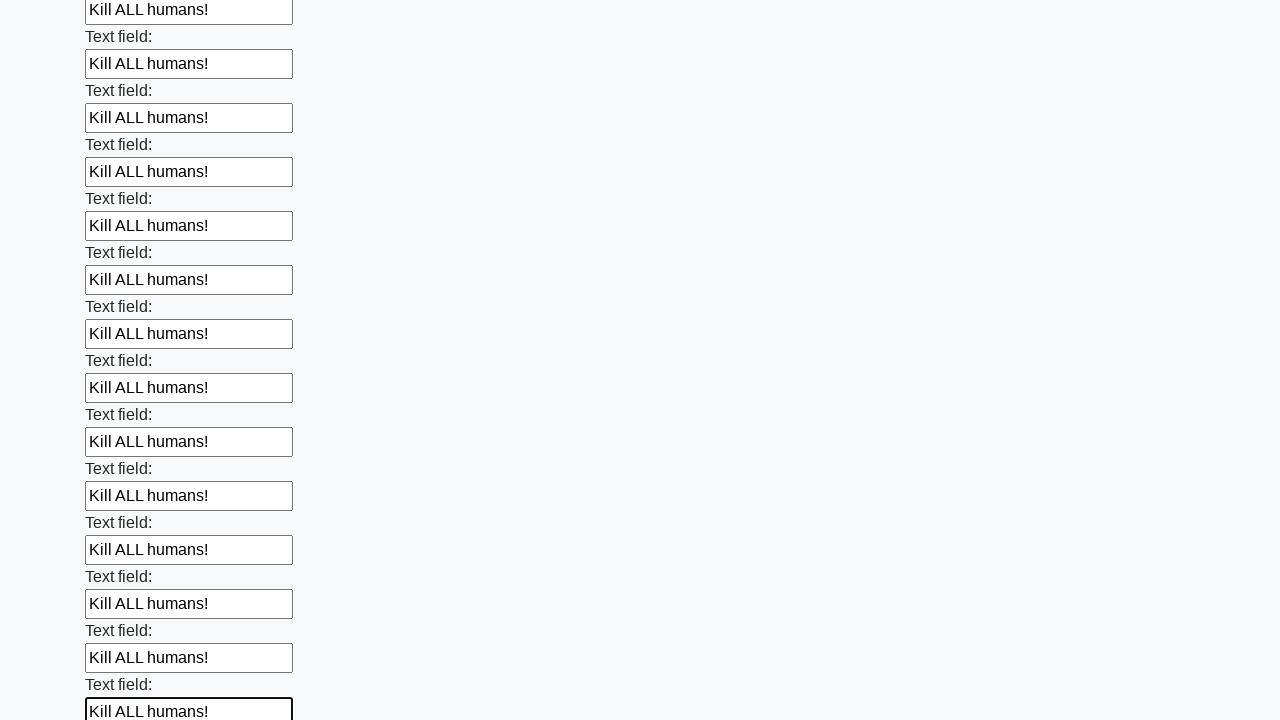

Filled an input field with 'Kill ALL humans!' on input >> nth=63
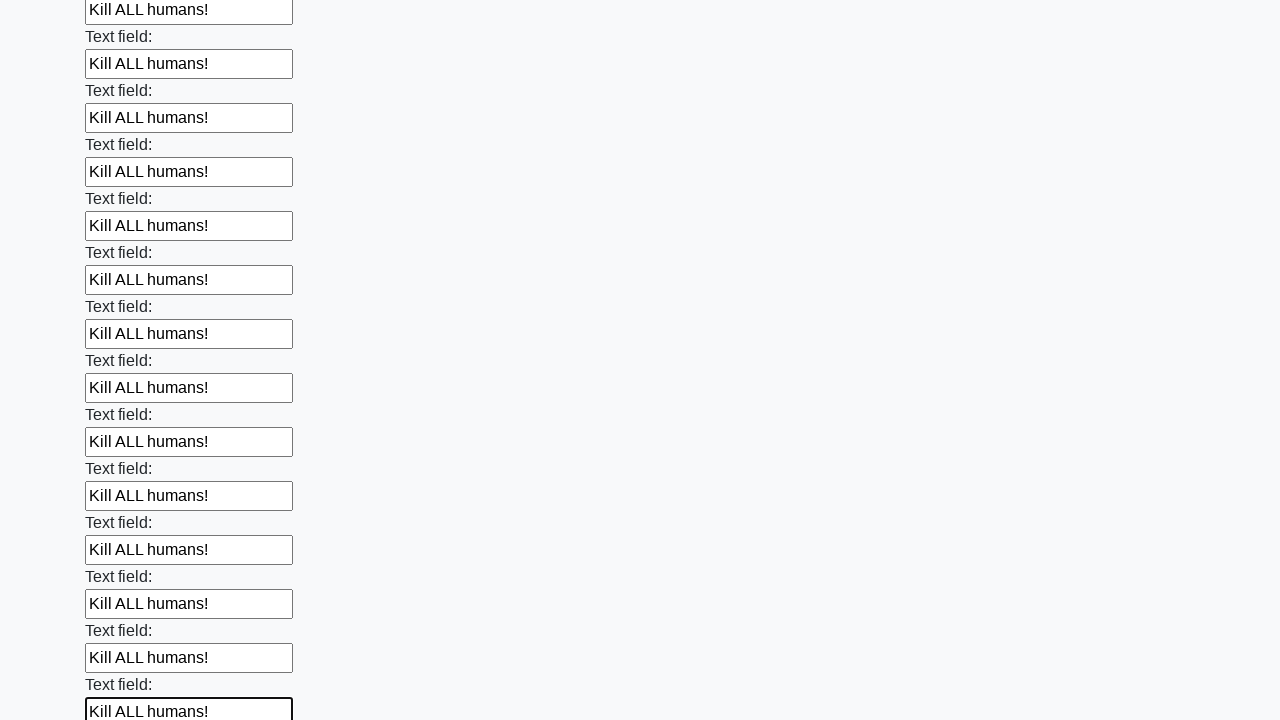

Filled an input field with 'Kill ALL humans!' on input >> nth=64
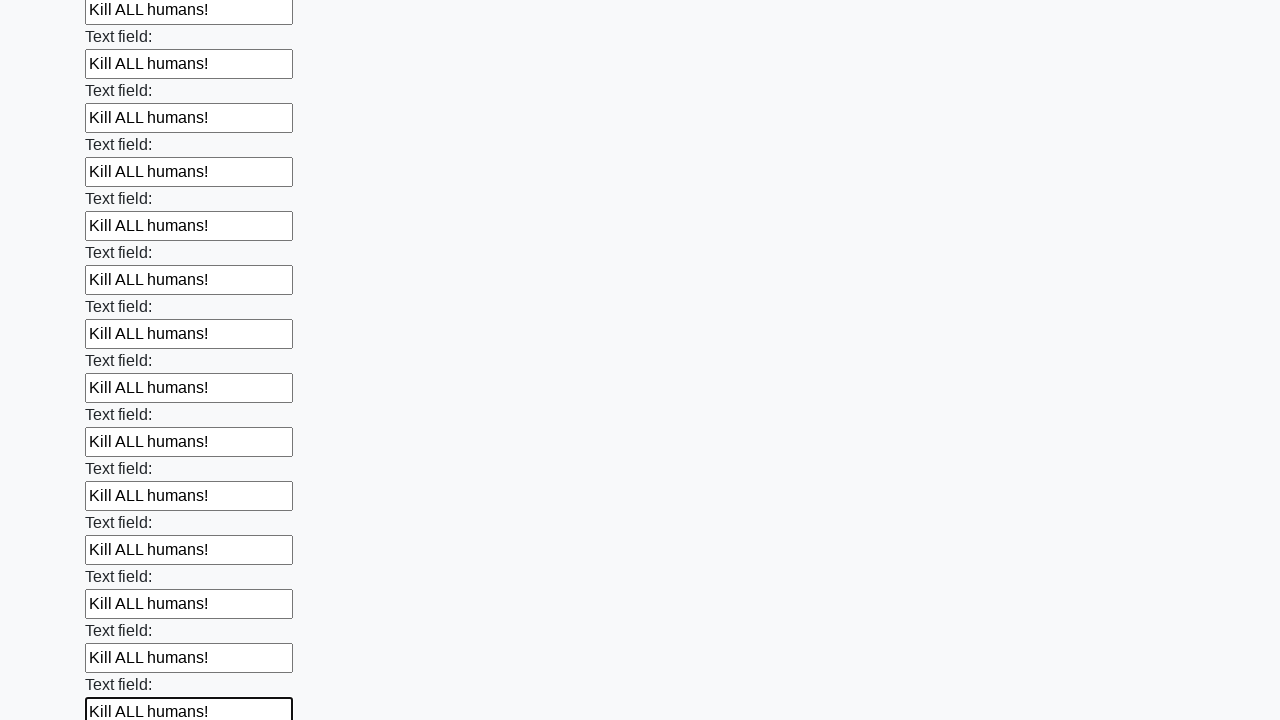

Filled an input field with 'Kill ALL humans!' on input >> nth=65
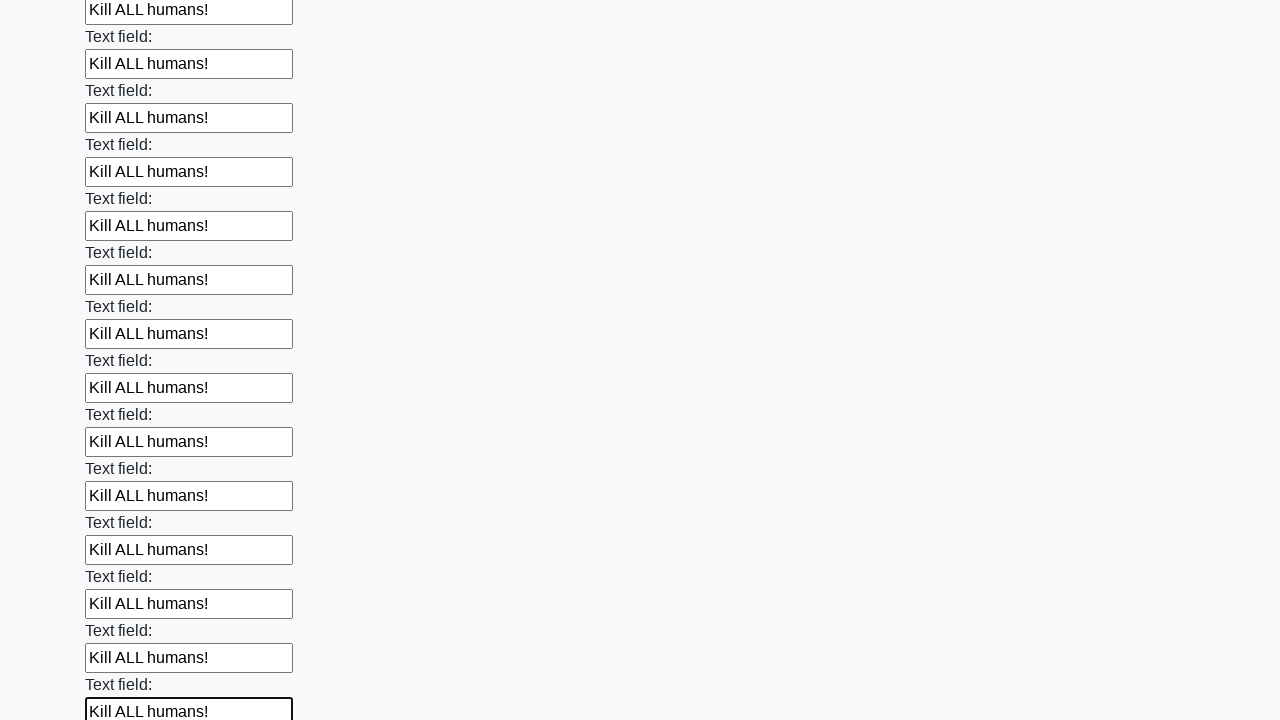

Filled an input field with 'Kill ALL humans!' on input >> nth=66
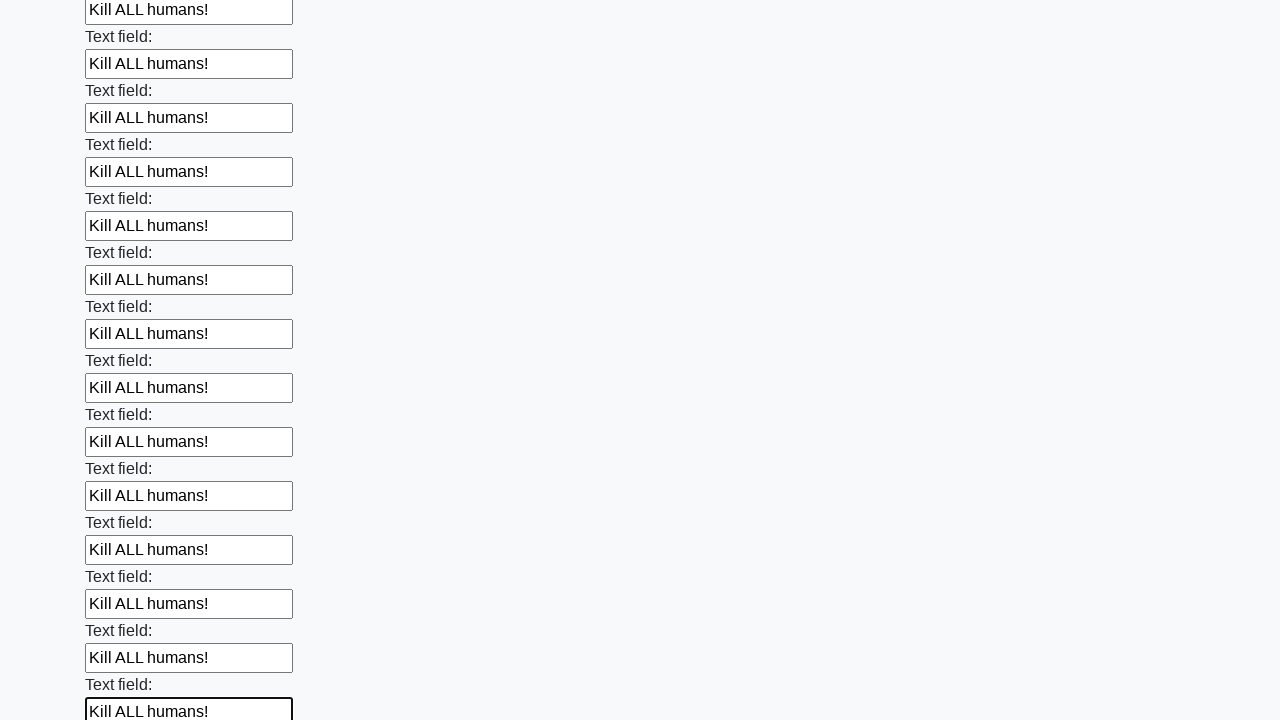

Filled an input field with 'Kill ALL humans!' on input >> nth=67
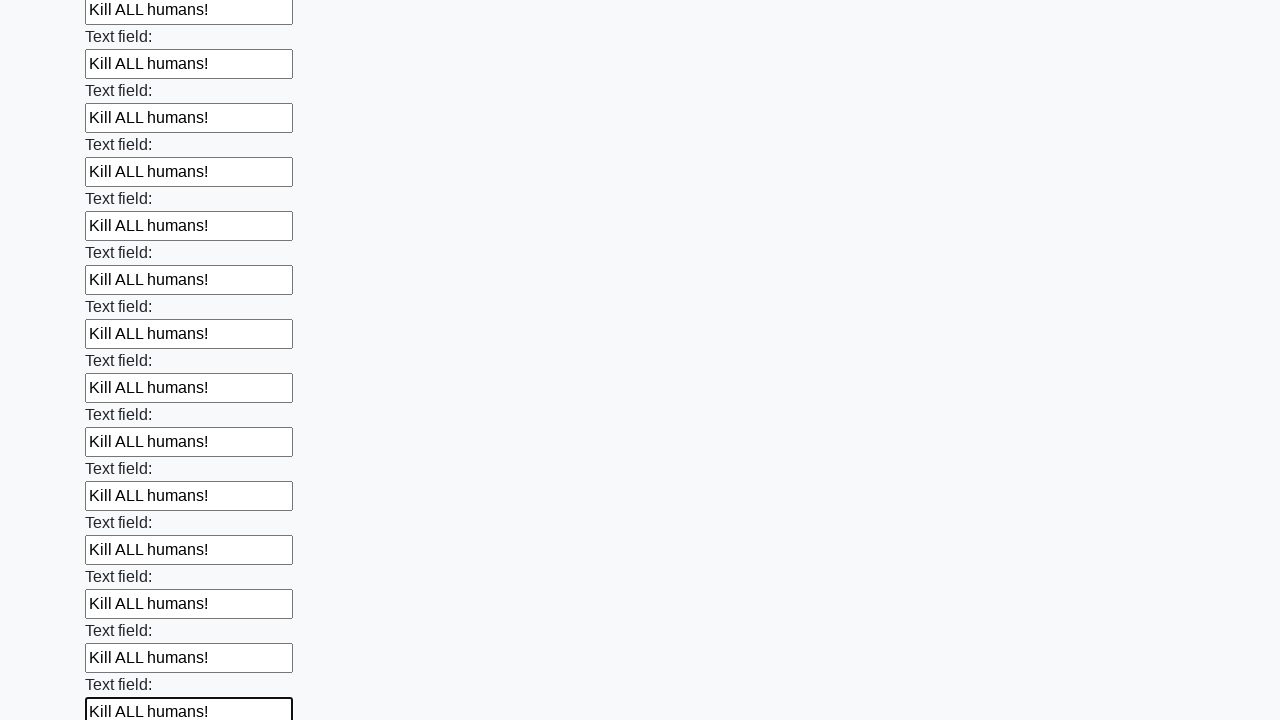

Filled an input field with 'Kill ALL humans!' on input >> nth=68
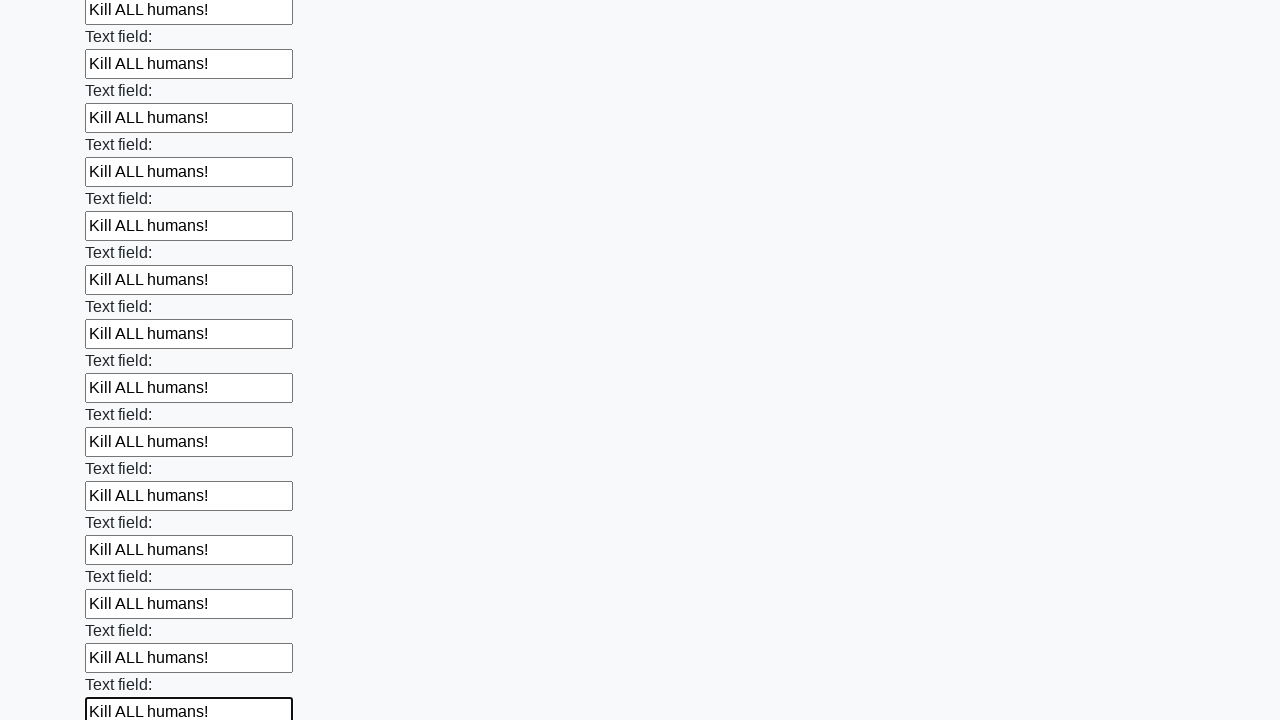

Filled an input field with 'Kill ALL humans!' on input >> nth=69
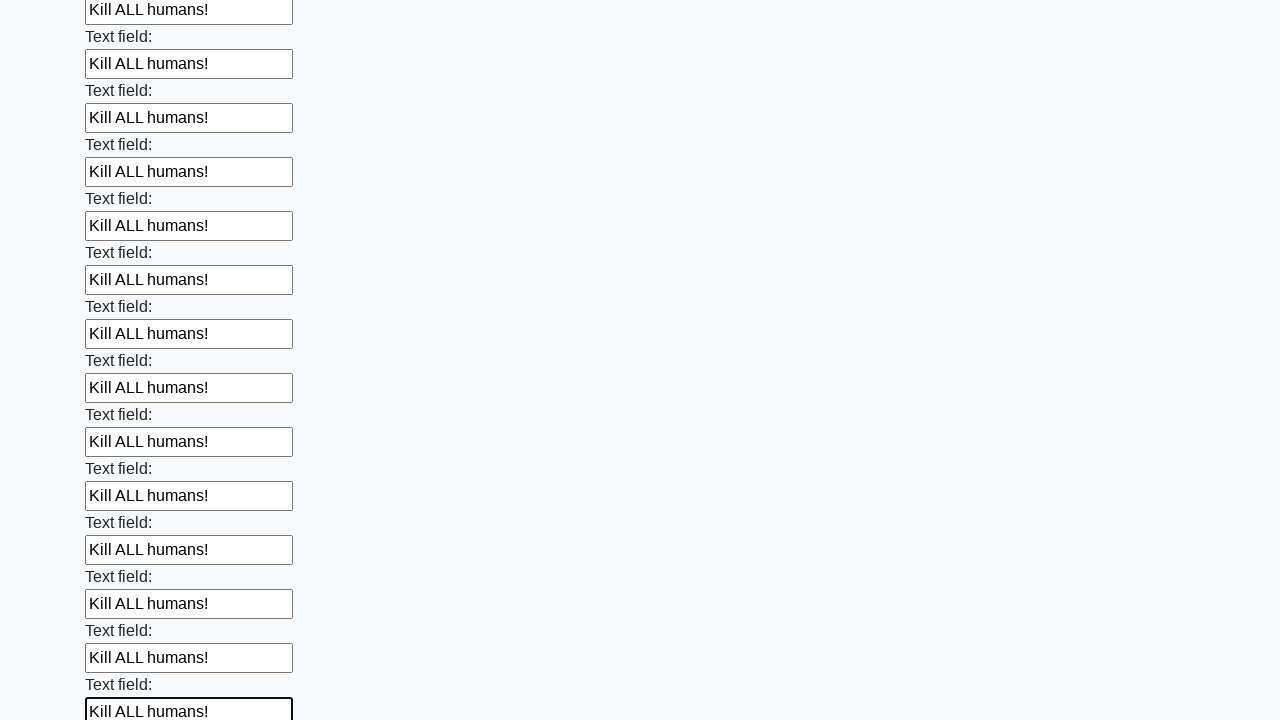

Filled an input field with 'Kill ALL humans!' on input >> nth=70
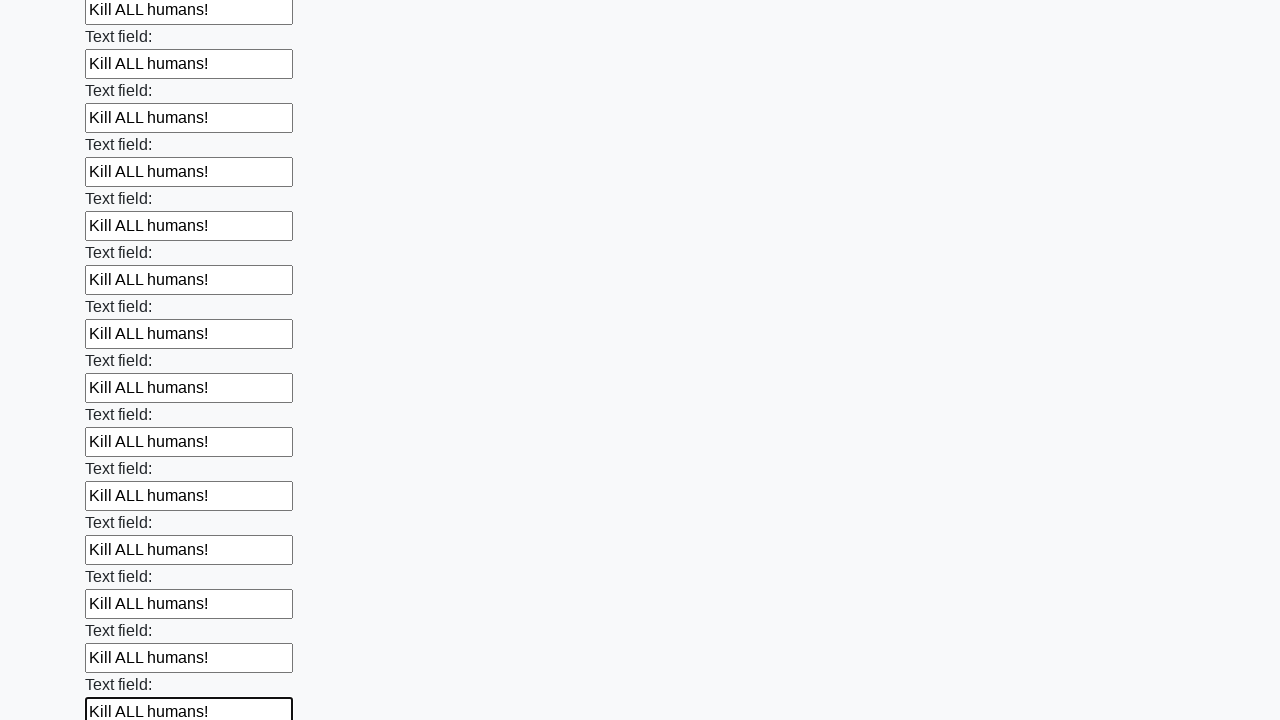

Filled an input field with 'Kill ALL humans!' on input >> nth=71
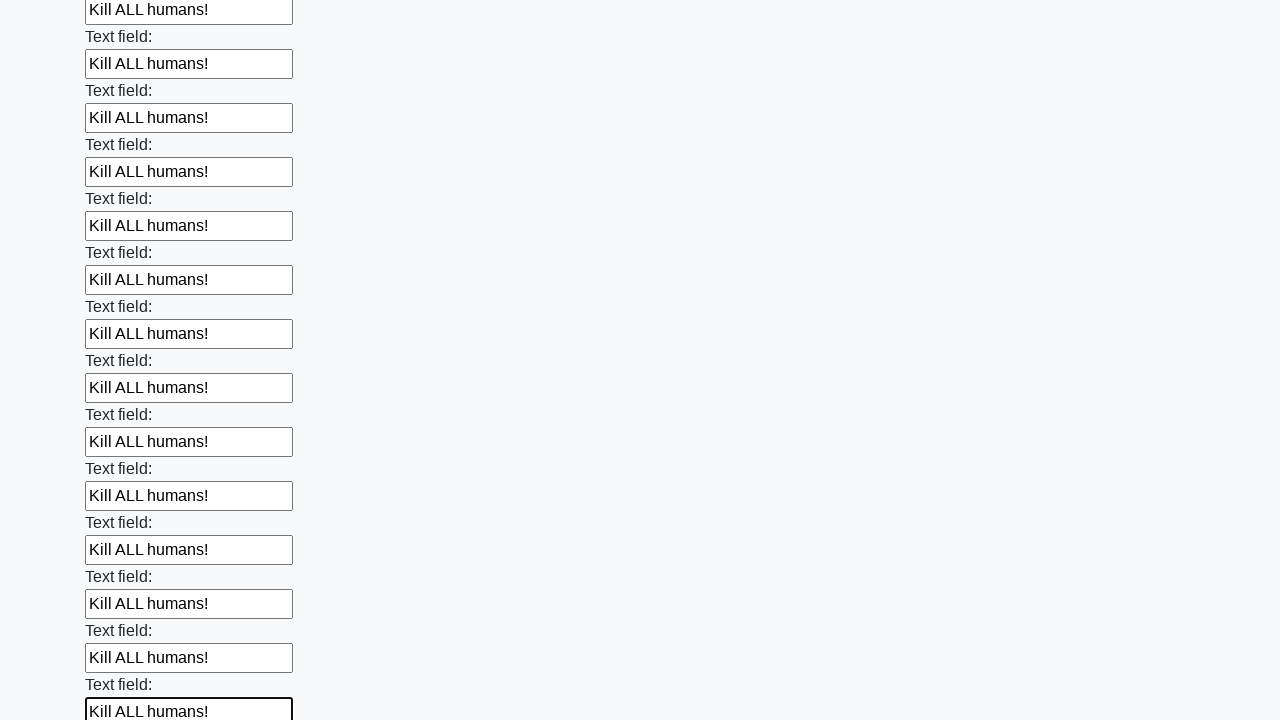

Filled an input field with 'Kill ALL humans!' on input >> nth=72
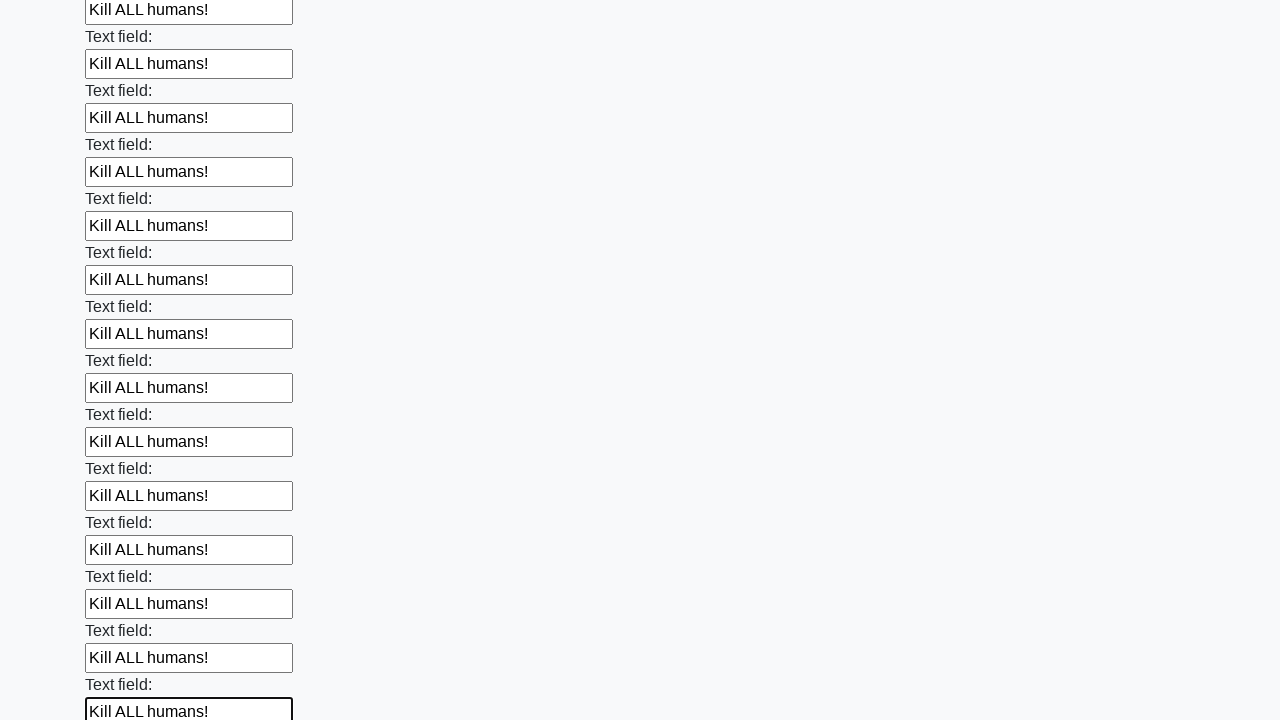

Filled an input field with 'Kill ALL humans!' on input >> nth=73
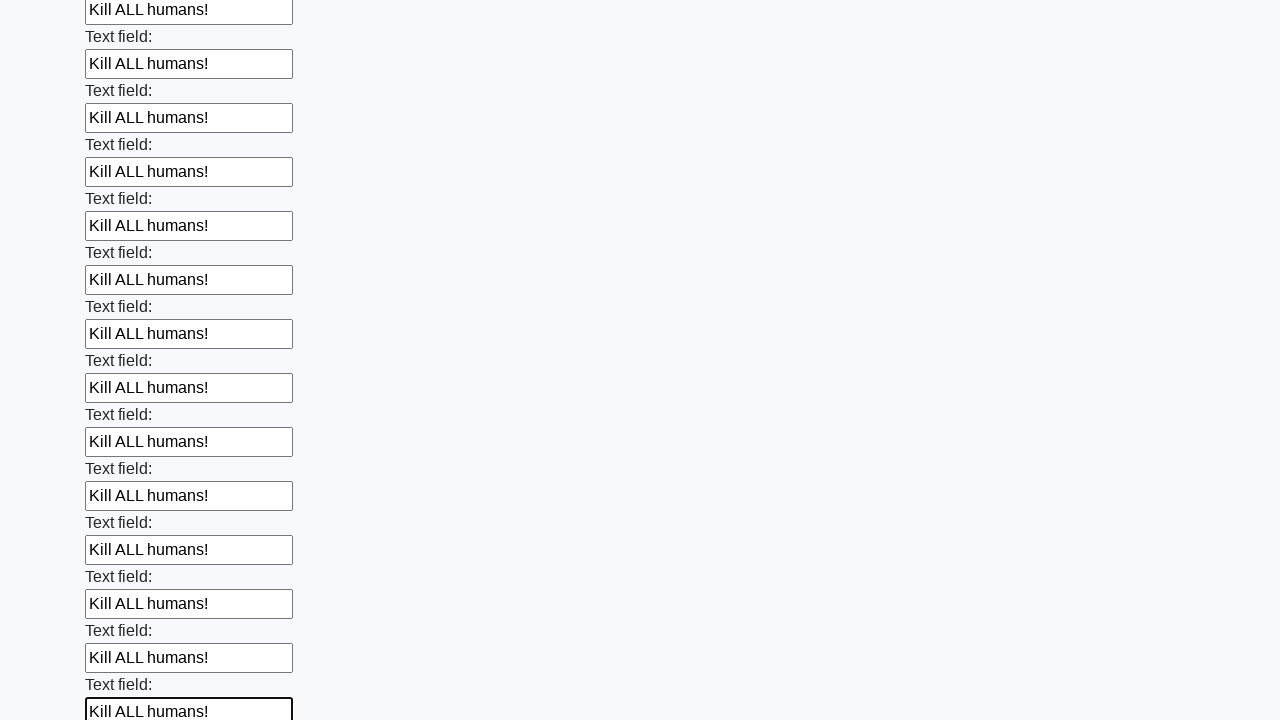

Filled an input field with 'Kill ALL humans!' on input >> nth=74
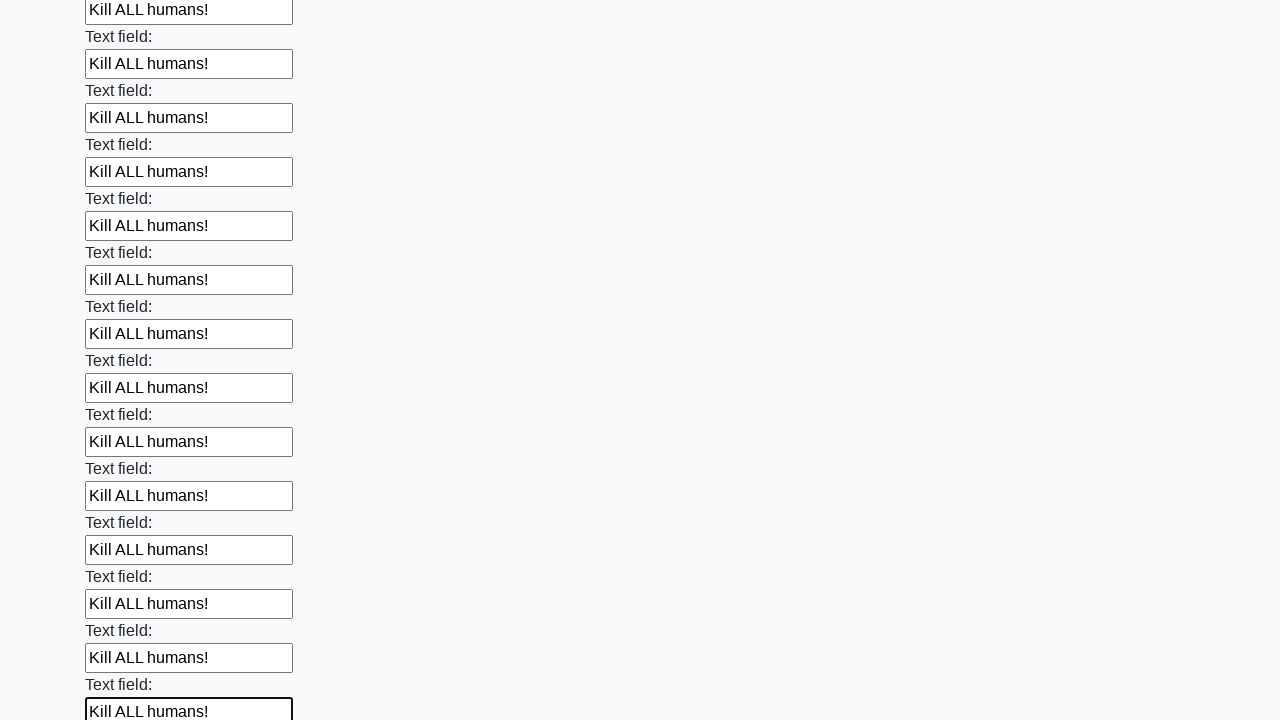

Filled an input field with 'Kill ALL humans!' on input >> nth=75
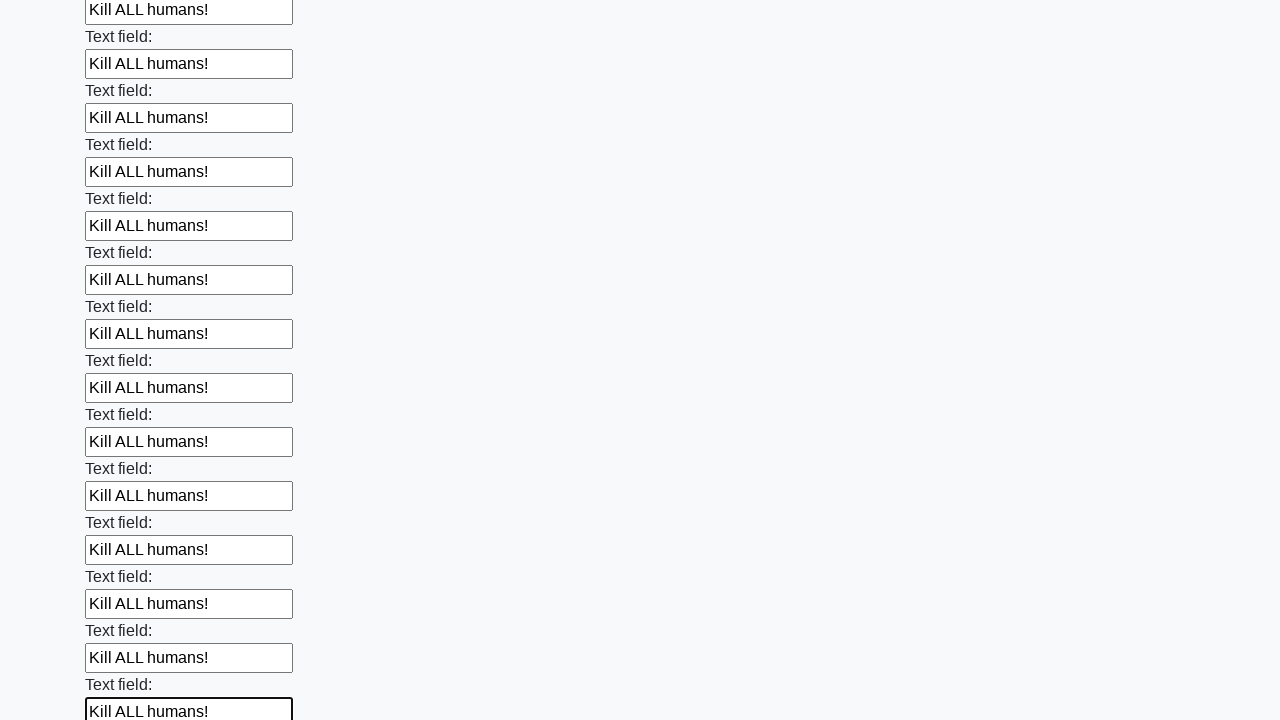

Filled an input field with 'Kill ALL humans!' on input >> nth=76
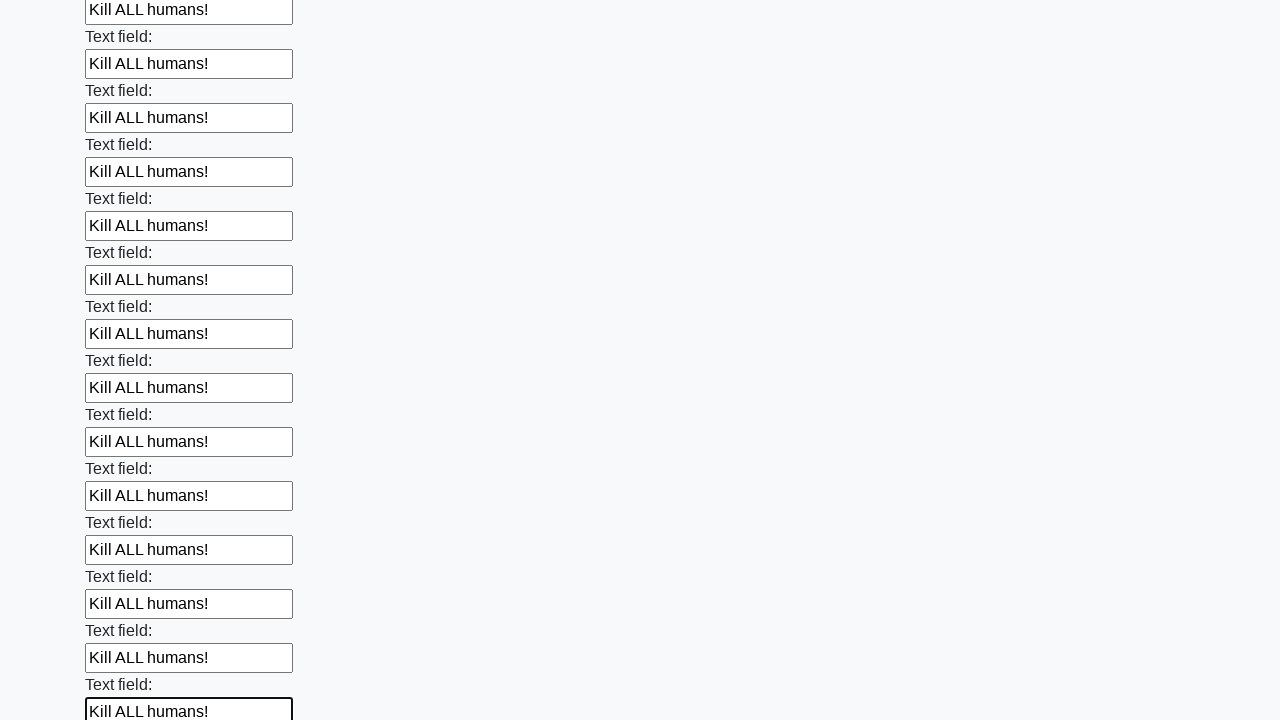

Filled an input field with 'Kill ALL humans!' on input >> nth=77
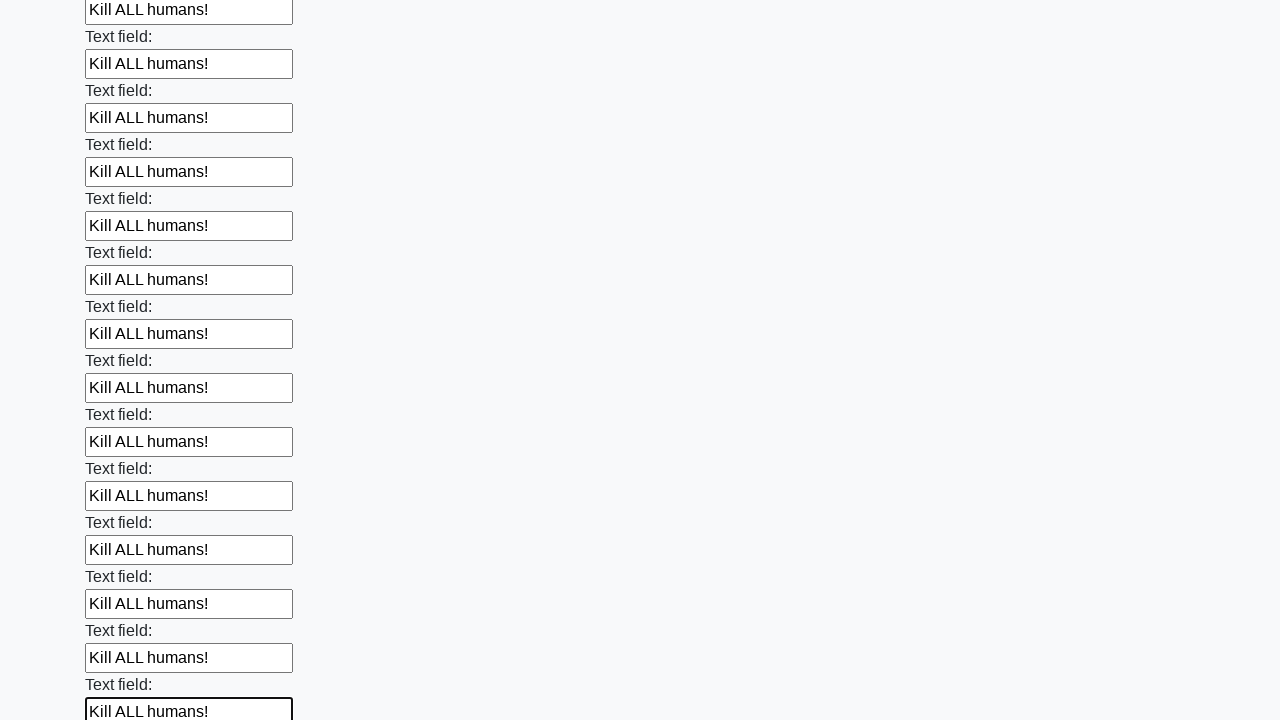

Filled an input field with 'Kill ALL humans!' on input >> nth=78
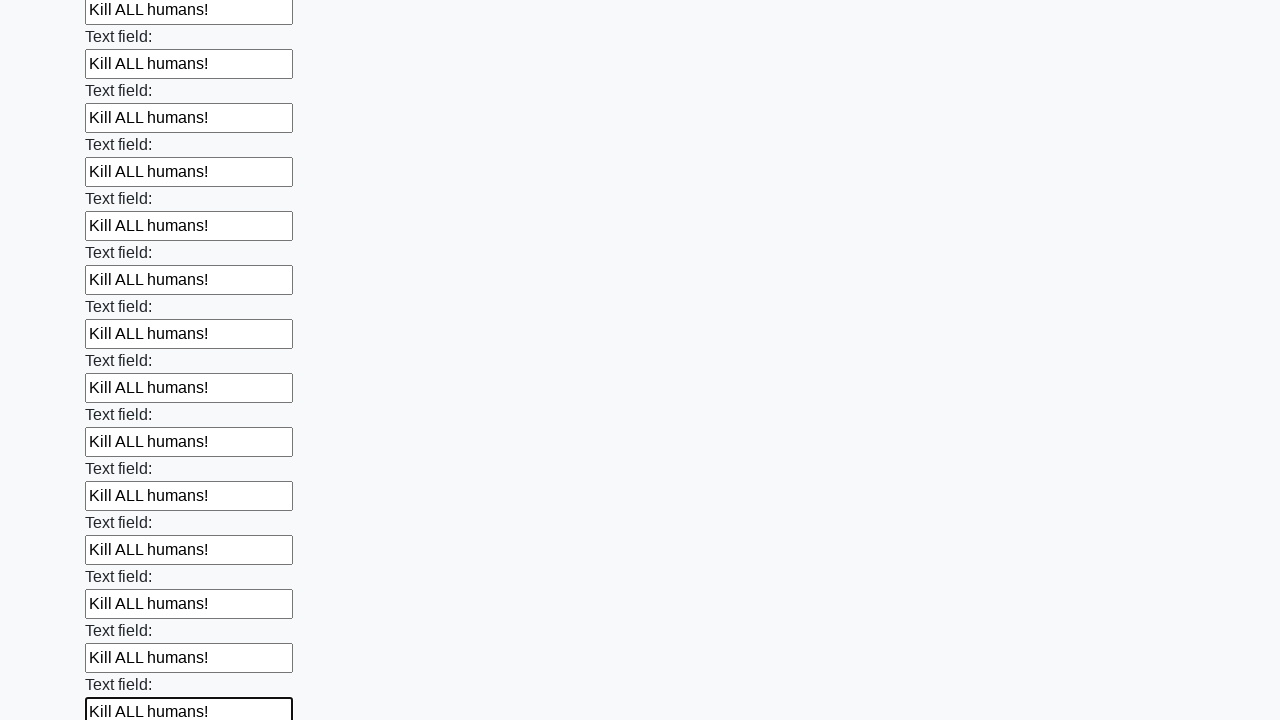

Filled an input field with 'Kill ALL humans!' on input >> nth=79
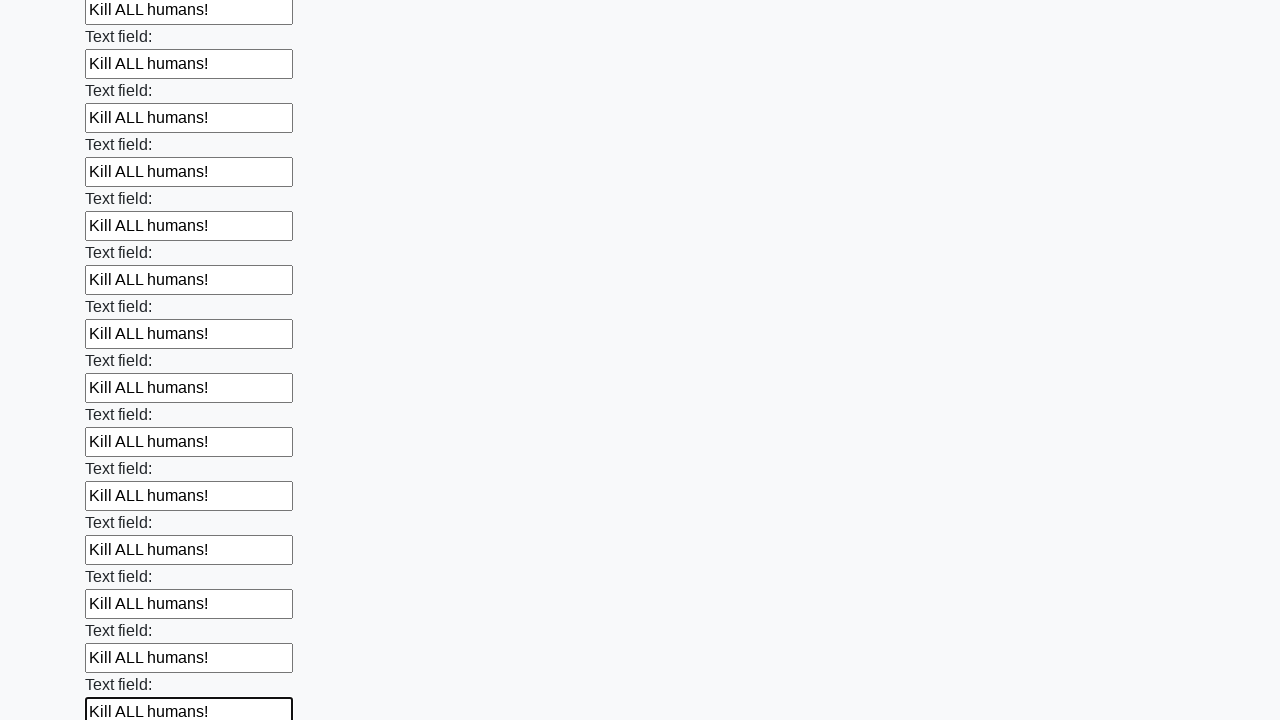

Filled an input field with 'Kill ALL humans!' on input >> nth=80
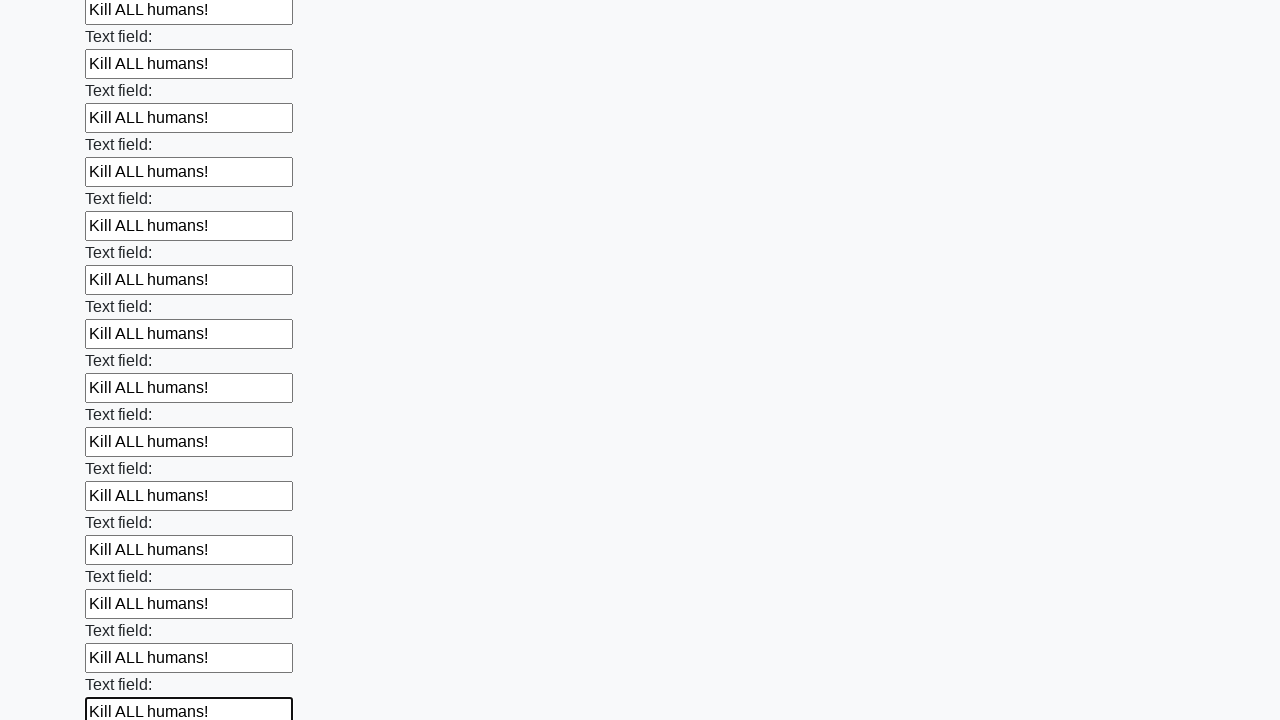

Filled an input field with 'Kill ALL humans!' on input >> nth=81
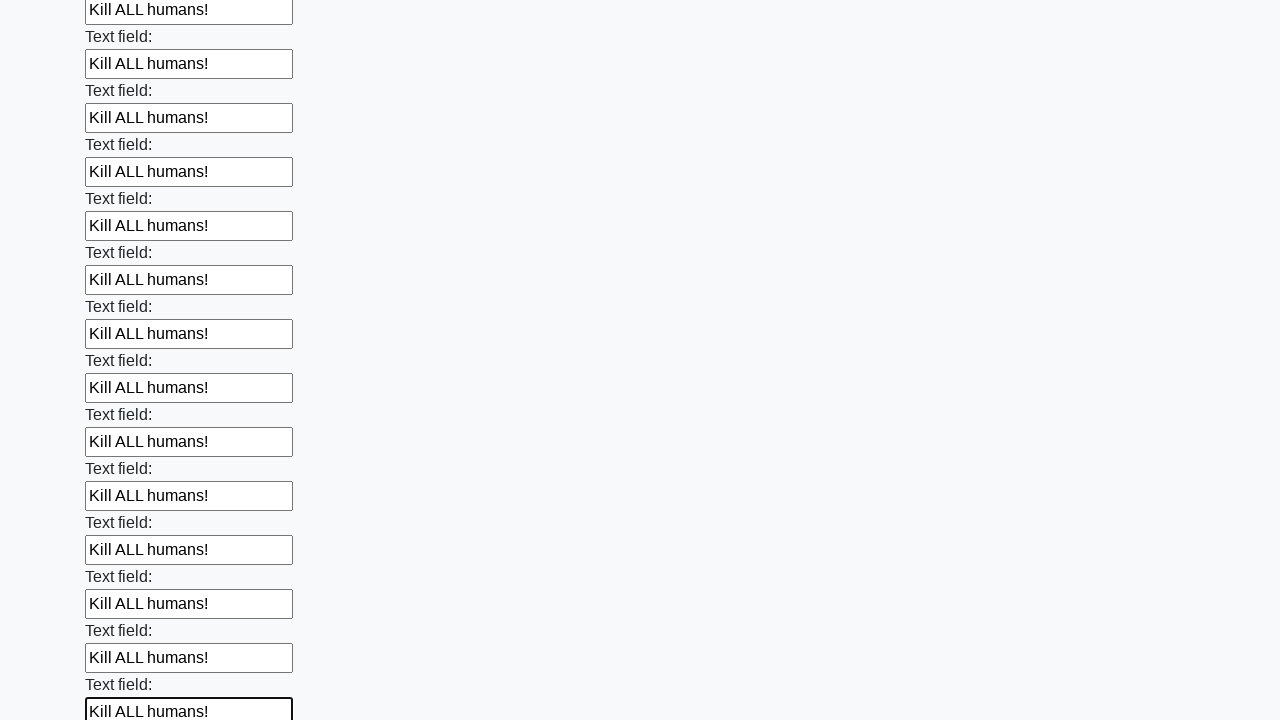

Filled an input field with 'Kill ALL humans!' on input >> nth=82
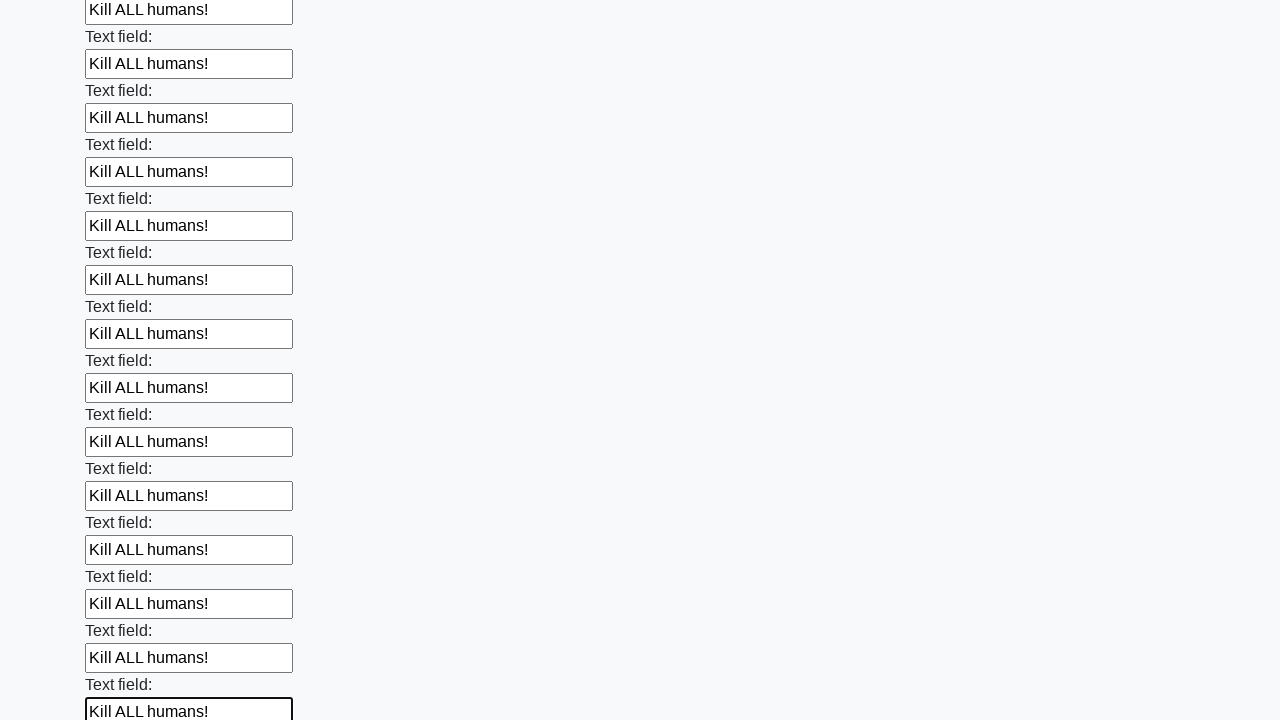

Filled an input field with 'Kill ALL humans!' on input >> nth=83
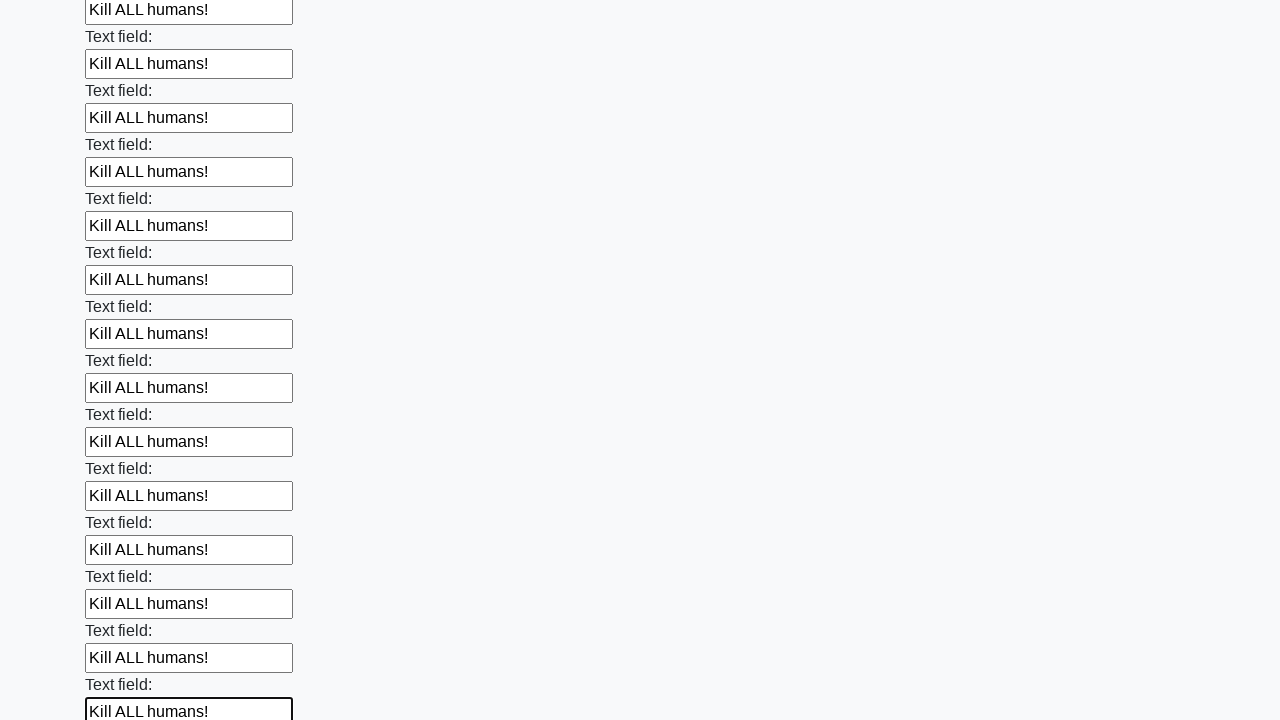

Filled an input field with 'Kill ALL humans!' on input >> nth=84
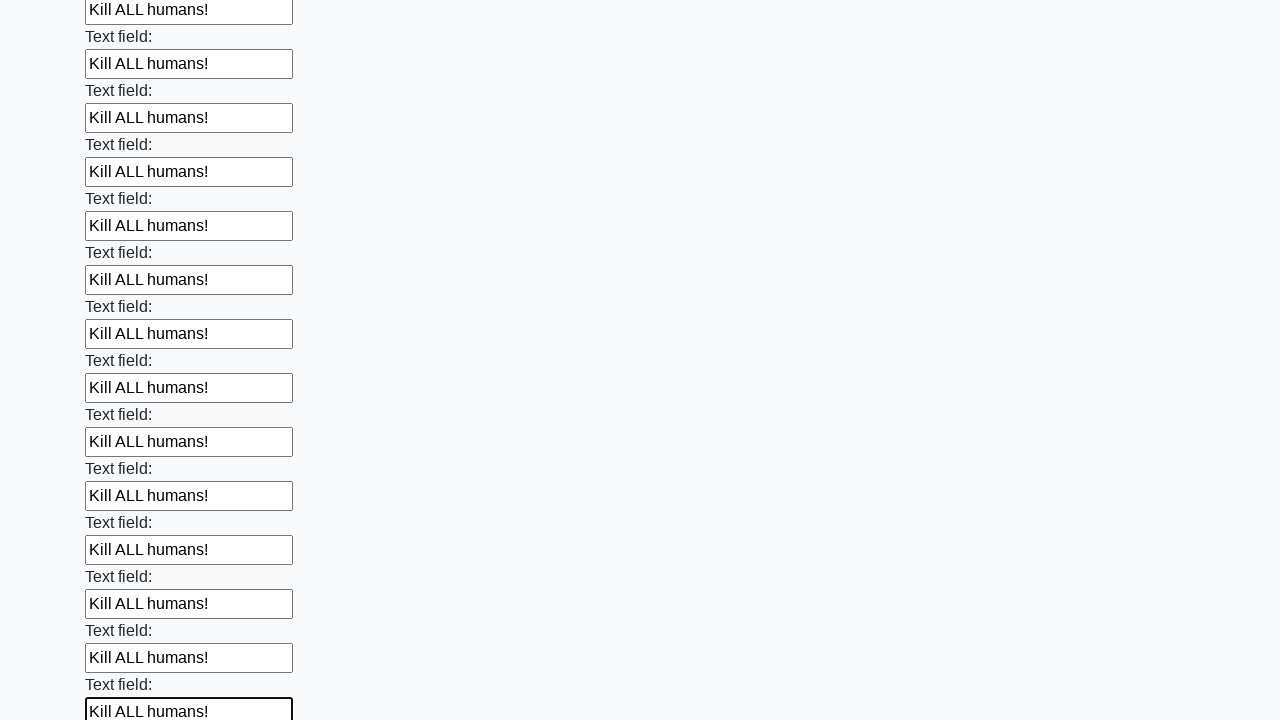

Filled an input field with 'Kill ALL humans!' on input >> nth=85
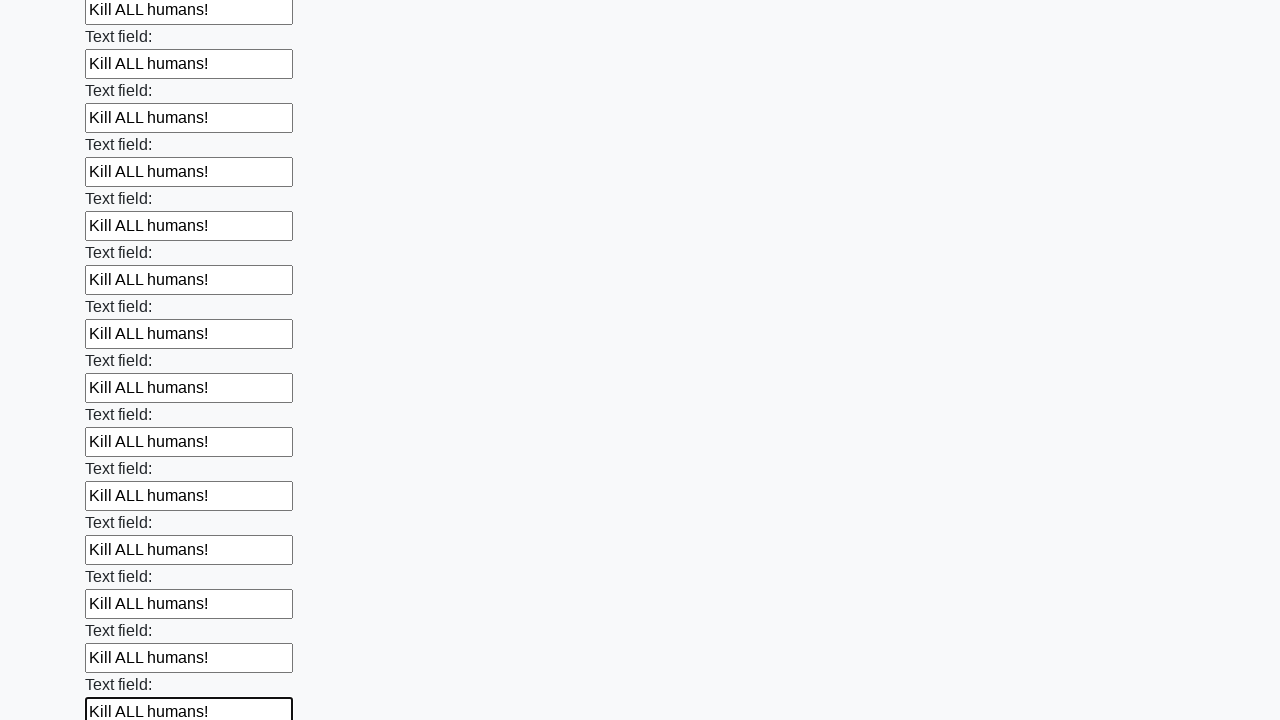

Filled an input field with 'Kill ALL humans!' on input >> nth=86
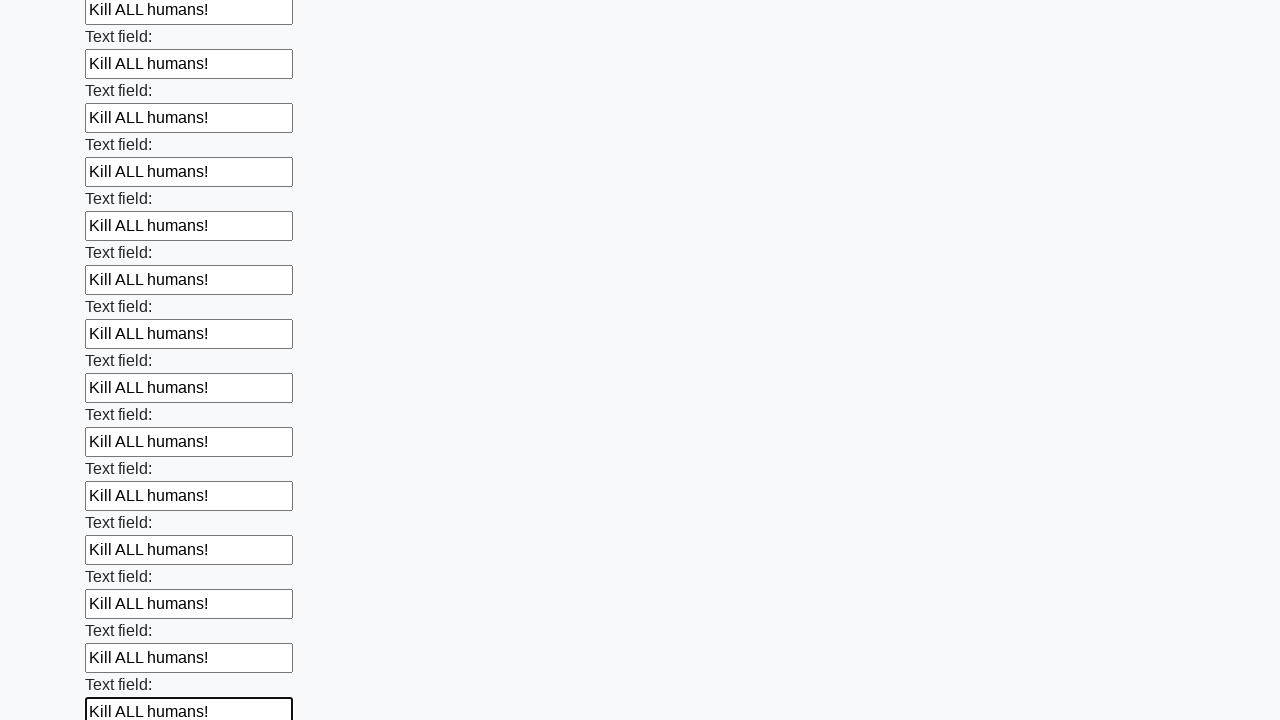

Filled an input field with 'Kill ALL humans!' on input >> nth=87
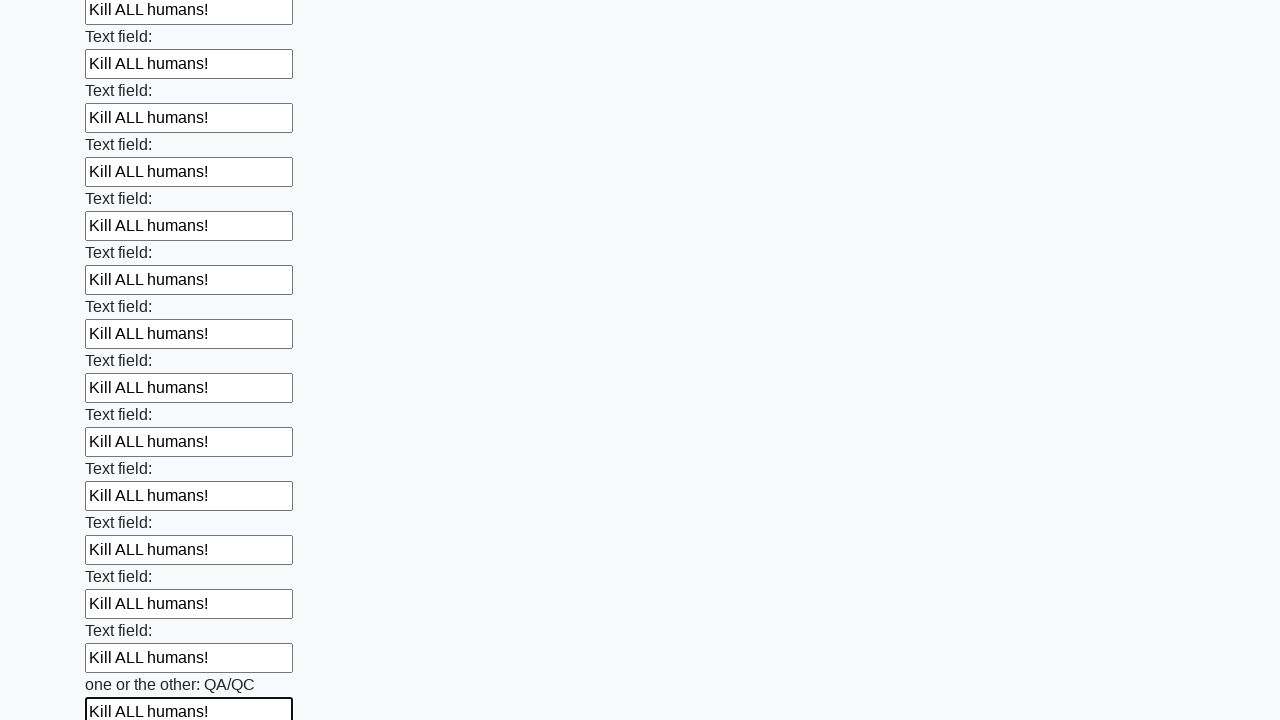

Filled an input field with 'Kill ALL humans!' on input >> nth=88
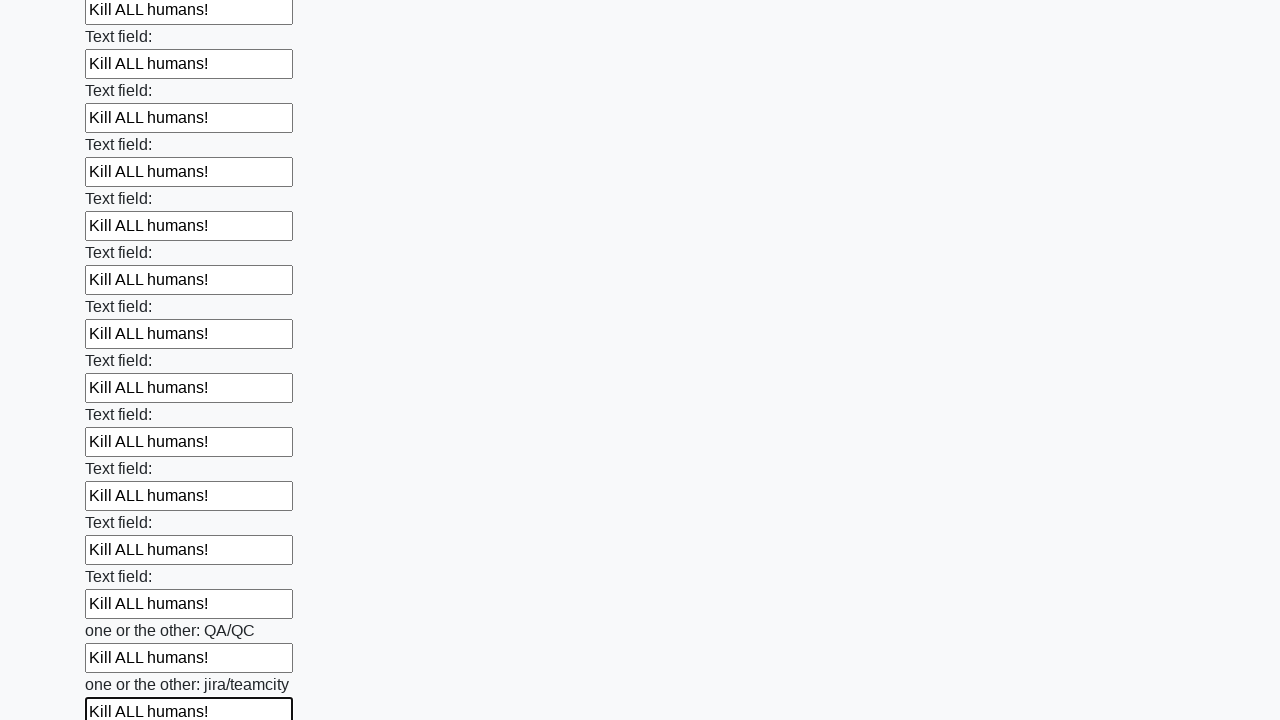

Filled an input field with 'Kill ALL humans!' on input >> nth=89
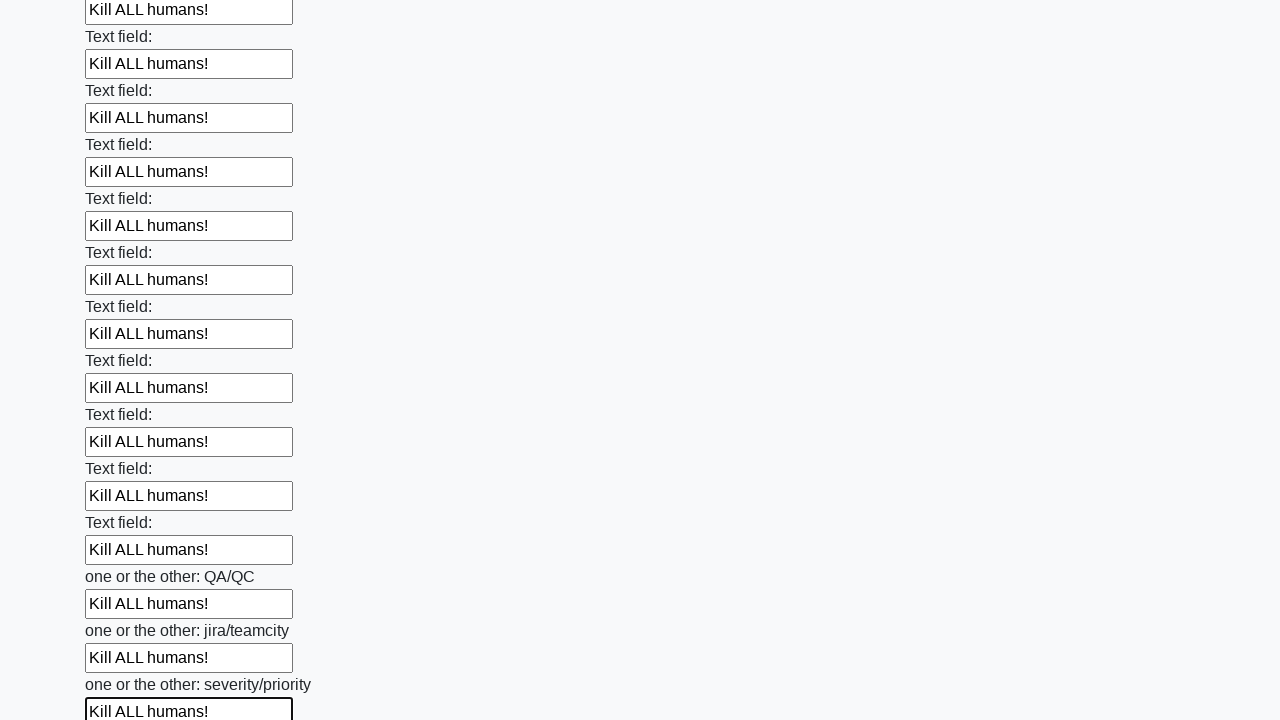

Filled an input field with 'Kill ALL humans!' on input >> nth=90
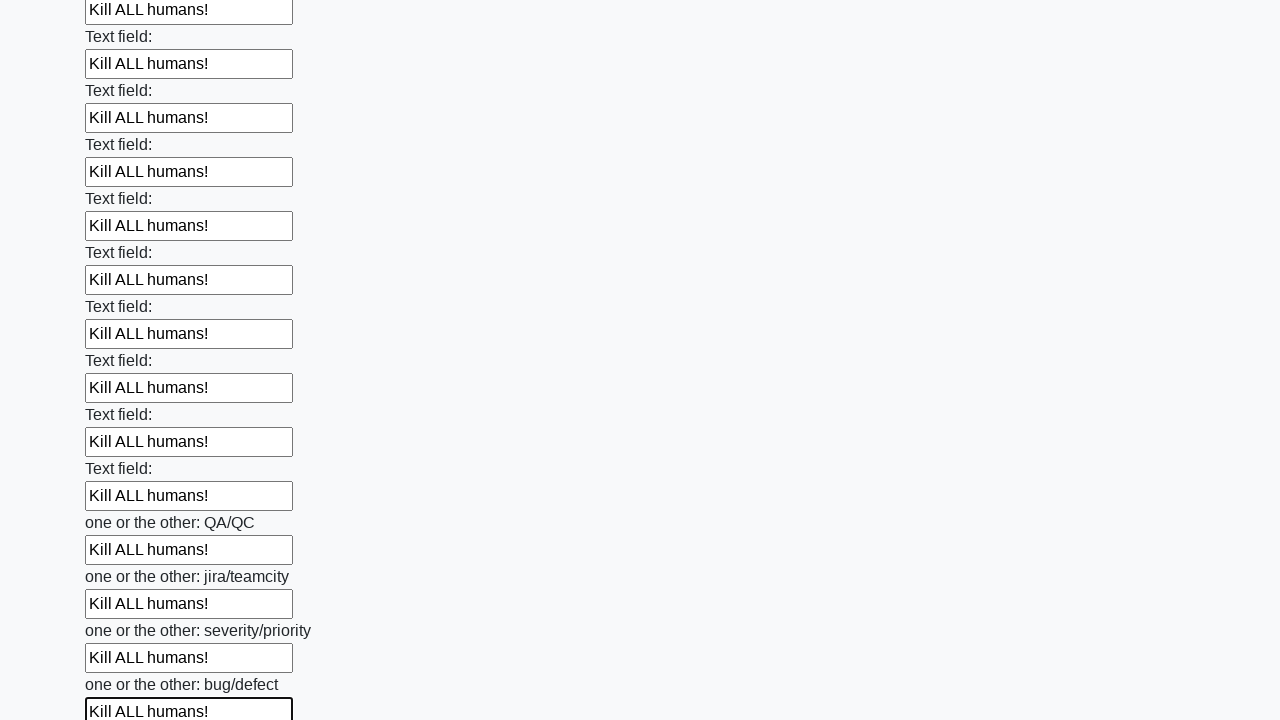

Filled an input field with 'Kill ALL humans!' on input >> nth=91
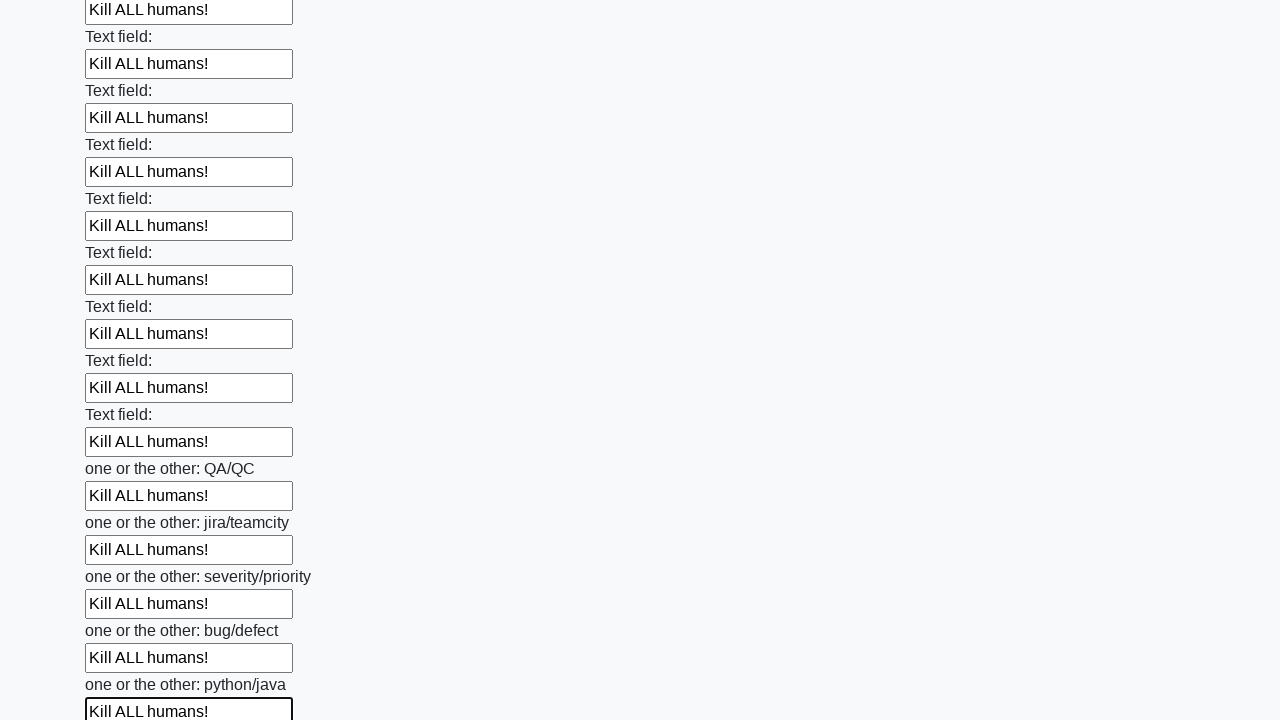

Filled an input field with 'Kill ALL humans!' on input >> nth=92
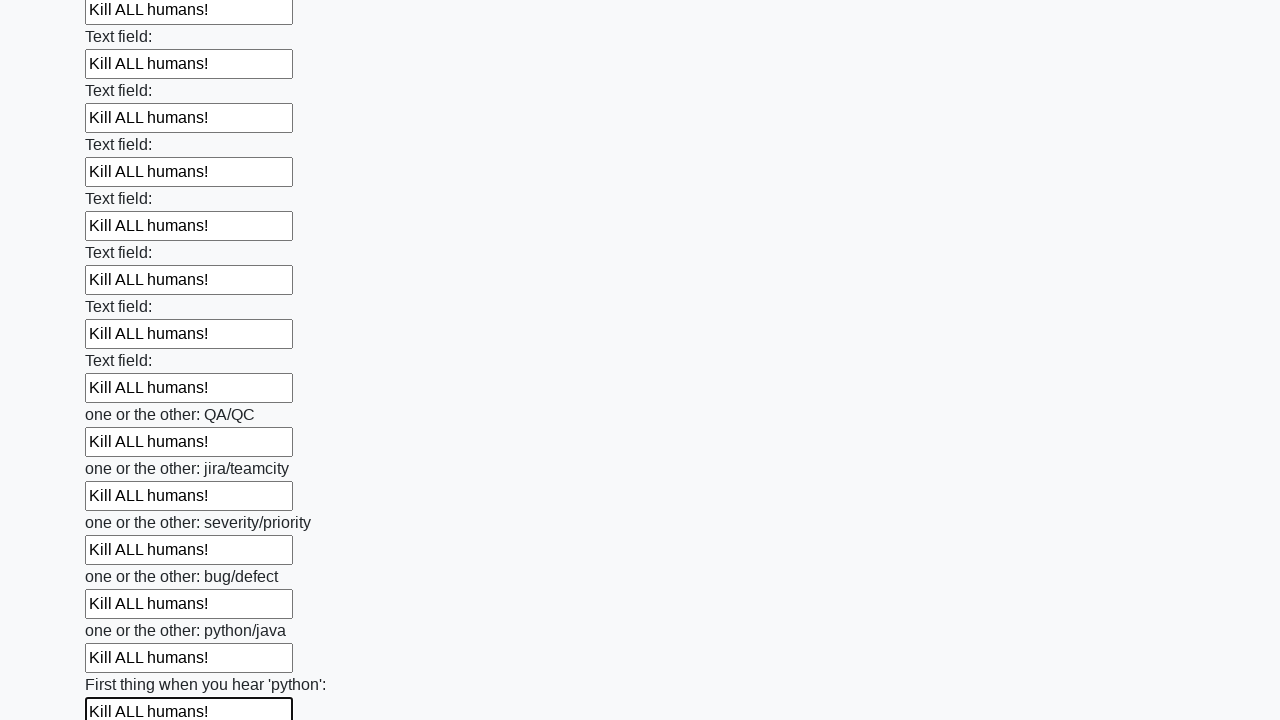

Filled an input field with 'Kill ALL humans!' on input >> nth=93
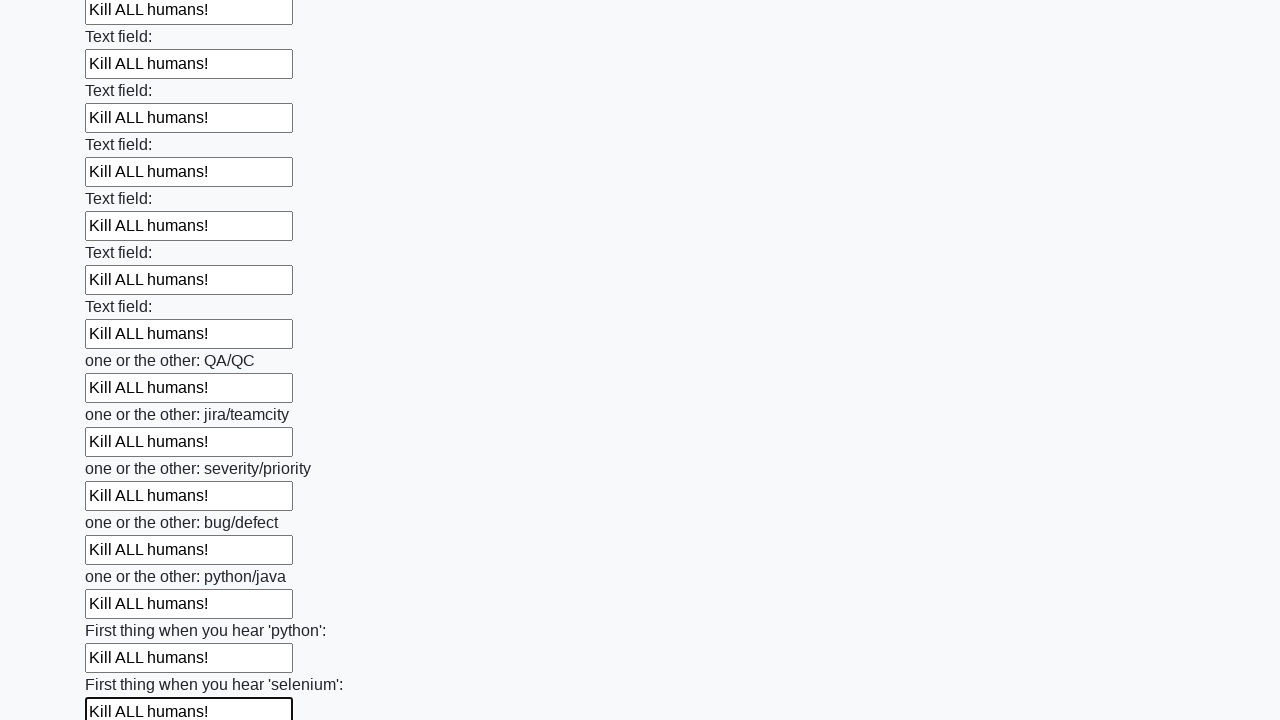

Filled an input field with 'Kill ALL humans!' on input >> nth=94
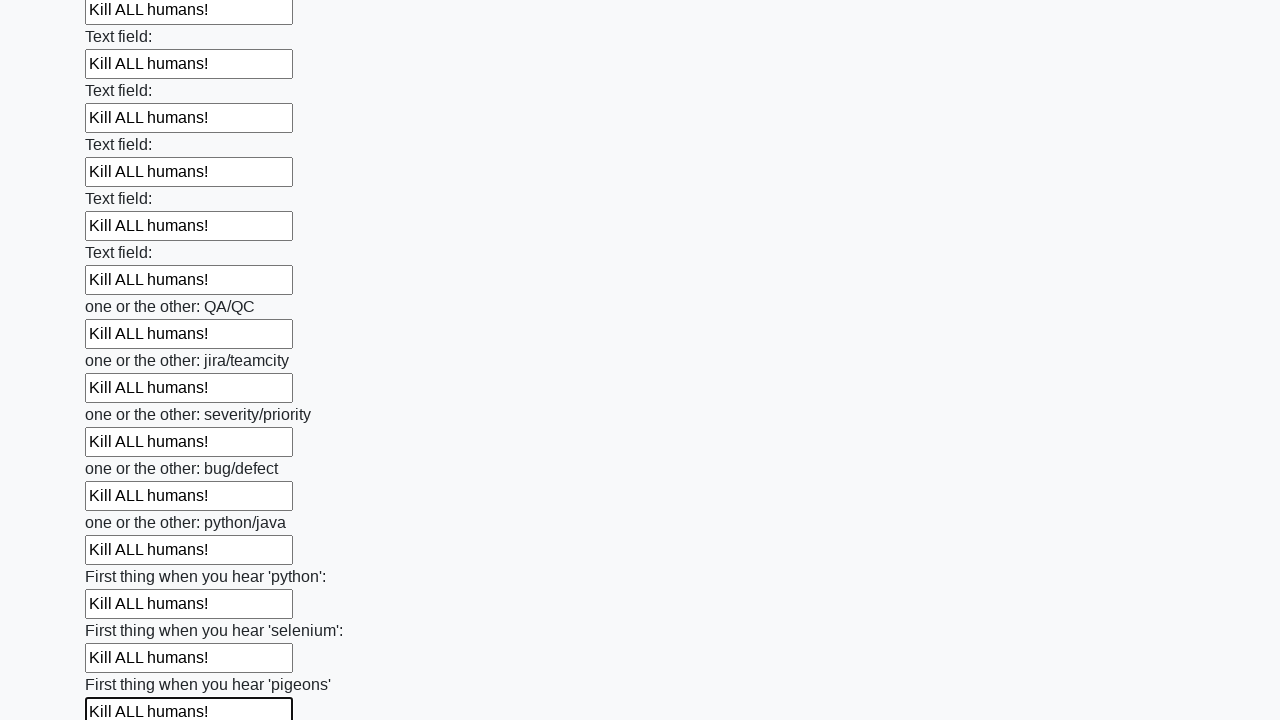

Filled an input field with 'Kill ALL humans!' on input >> nth=95
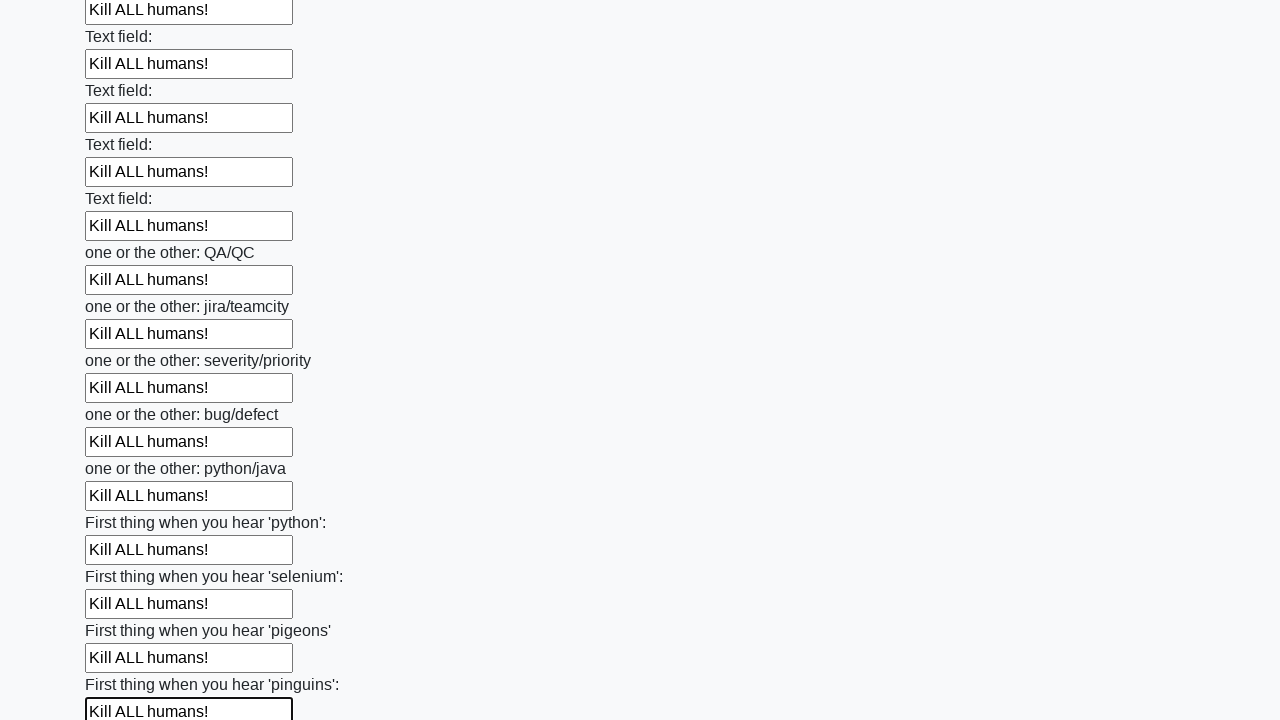

Filled an input field with 'Kill ALL humans!' on input >> nth=96
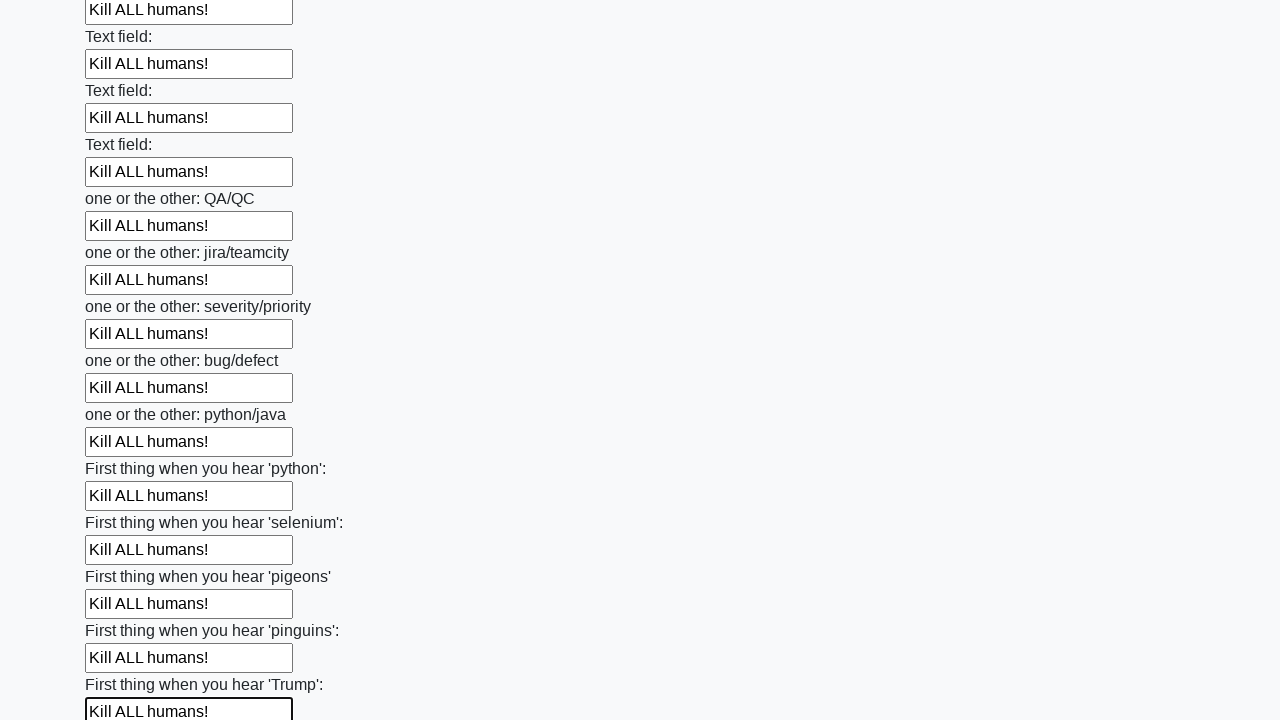

Filled an input field with 'Kill ALL humans!' on input >> nth=97
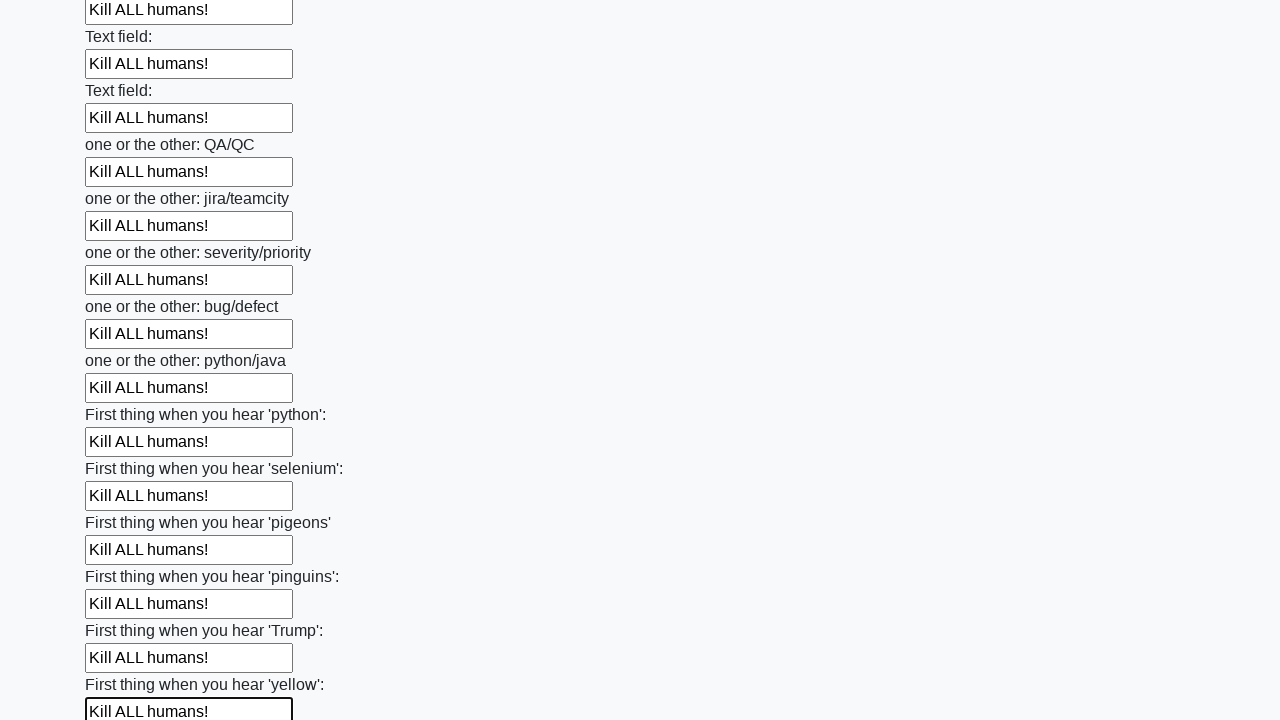

Filled an input field with 'Kill ALL humans!' on input >> nth=98
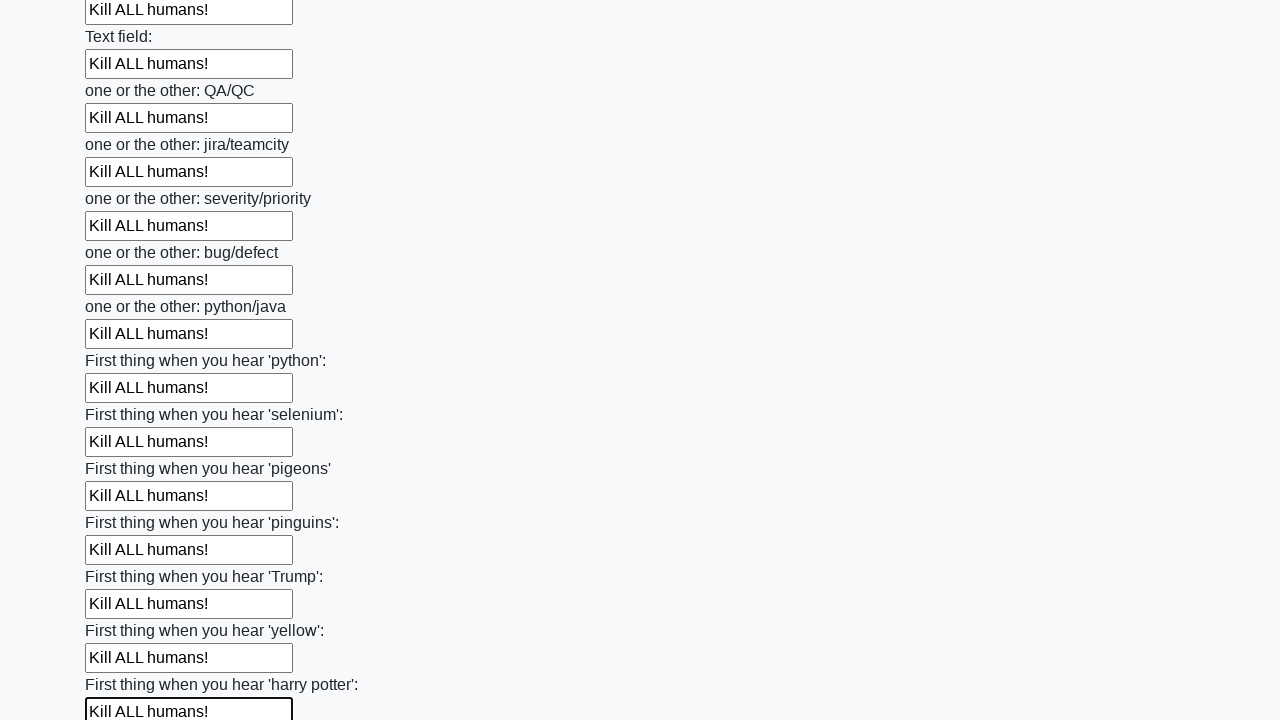

Filled an input field with 'Kill ALL humans!' on input >> nth=99
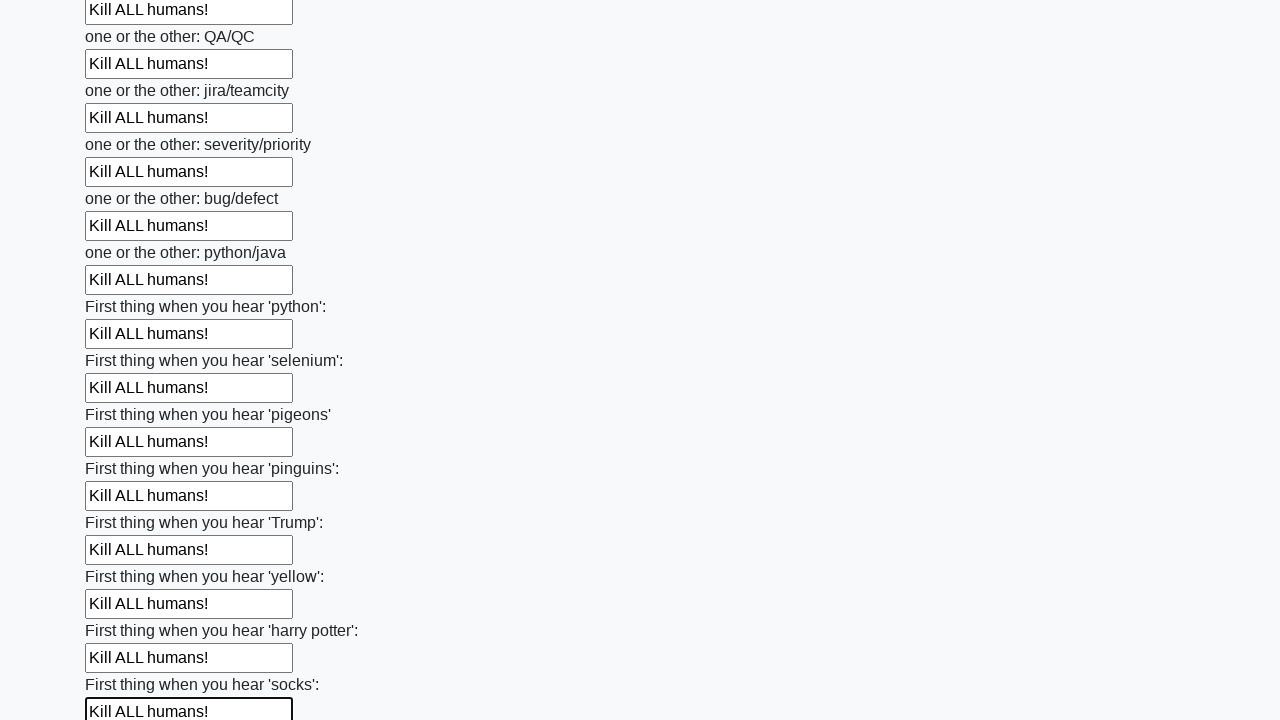

Clicked the submit button at (123, 611) on button.btn
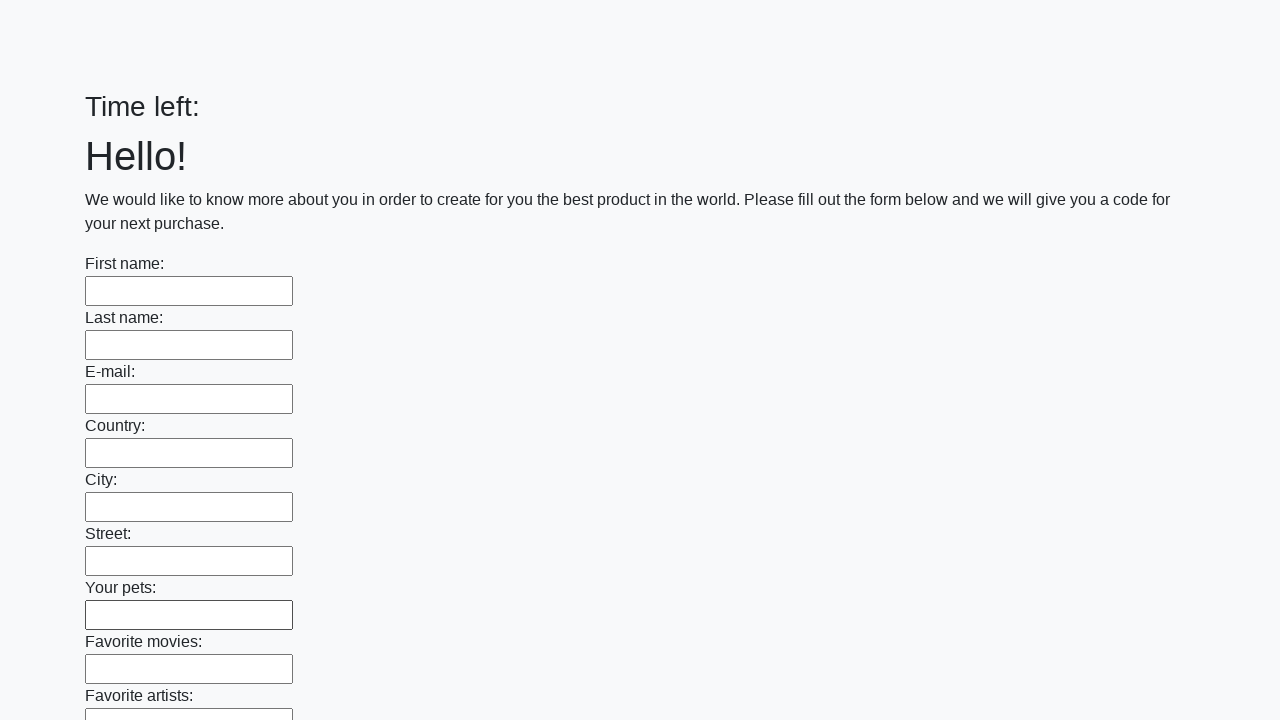

Waited 1 second for form submission to complete
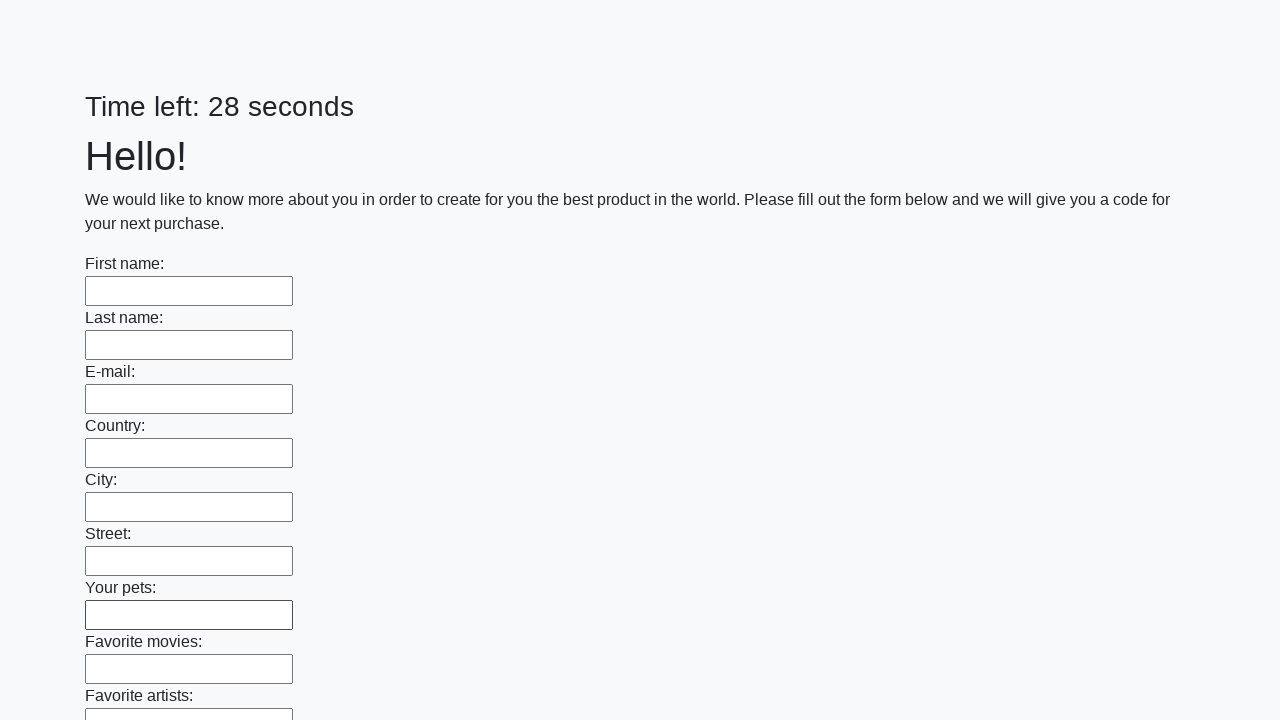

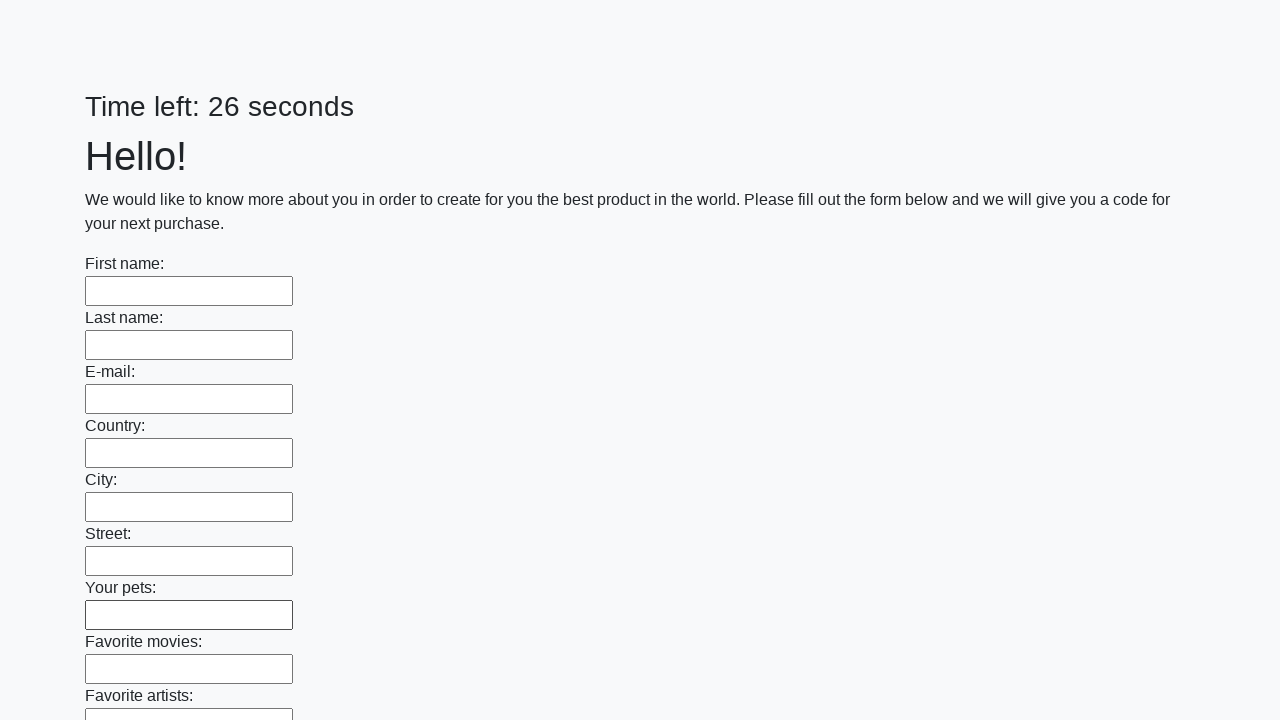